Tests dynamic element creation and deletion by clicking "Add Element" button 100 times, then deleting 40 elements and validating the count

Starting URL: http://the-internet.herokuapp.com/add_remove_elements/

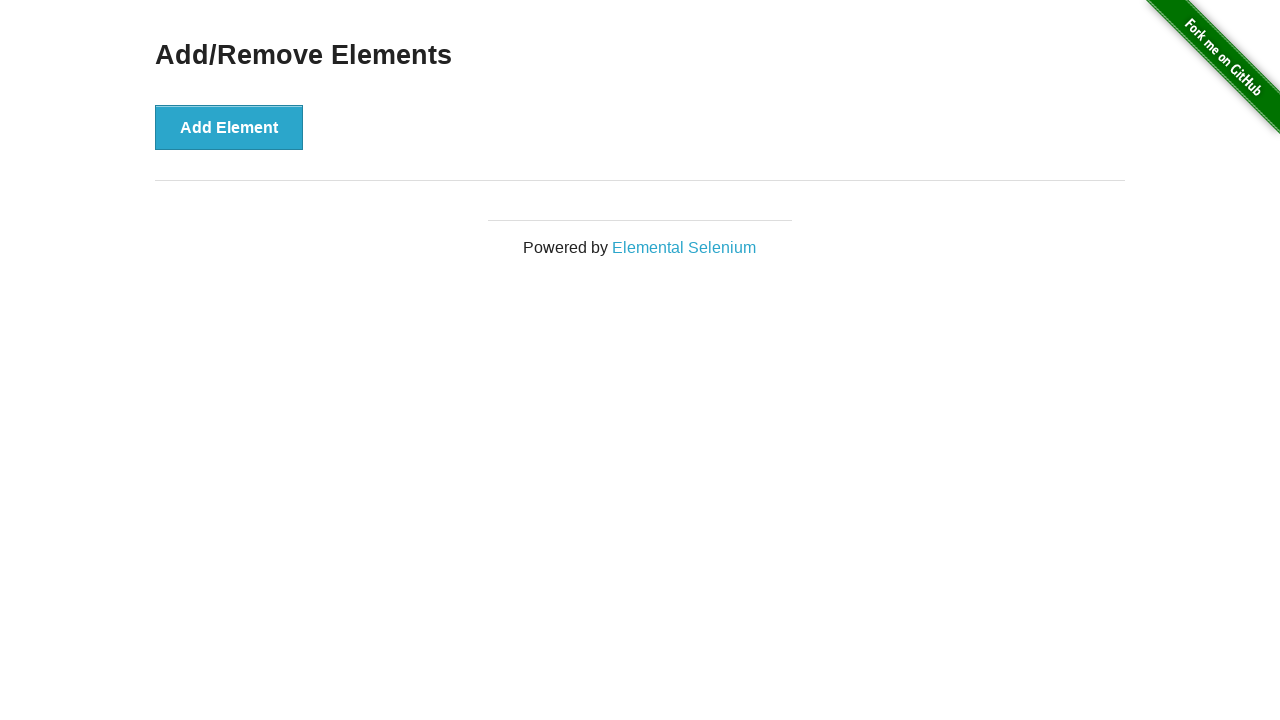

Navigated to Add/Remove Elements page
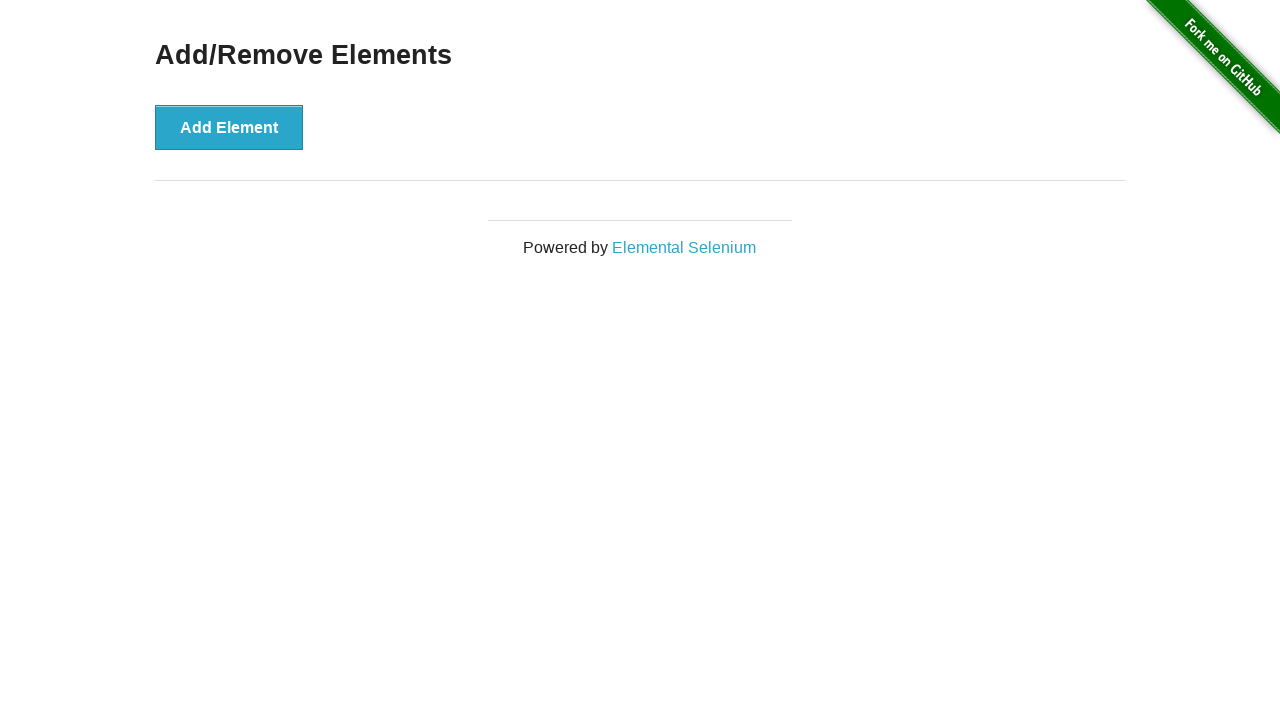

Clicked 'Add Element' button (iteration 1/100) at (229, 127) on button[onclick='addElement()']
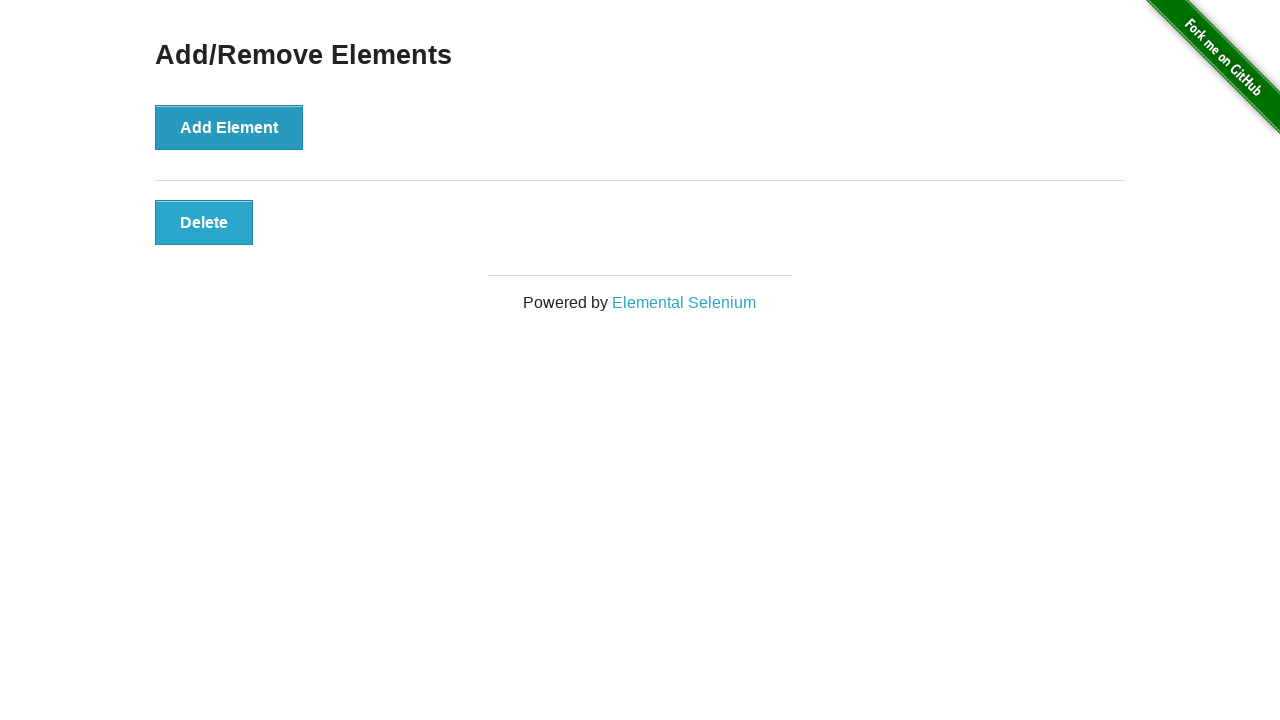

Clicked 'Add Element' button (iteration 2/100) at (229, 127) on button[onclick='addElement()']
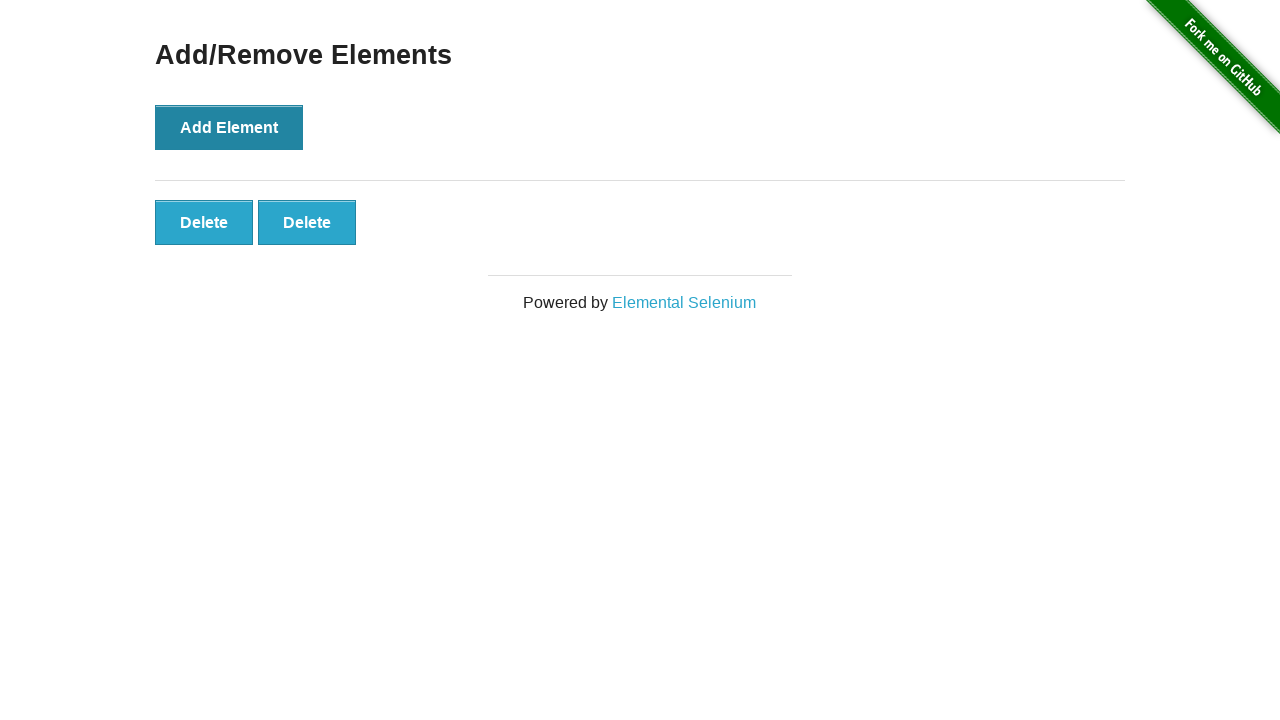

Clicked 'Add Element' button (iteration 3/100) at (229, 127) on button[onclick='addElement()']
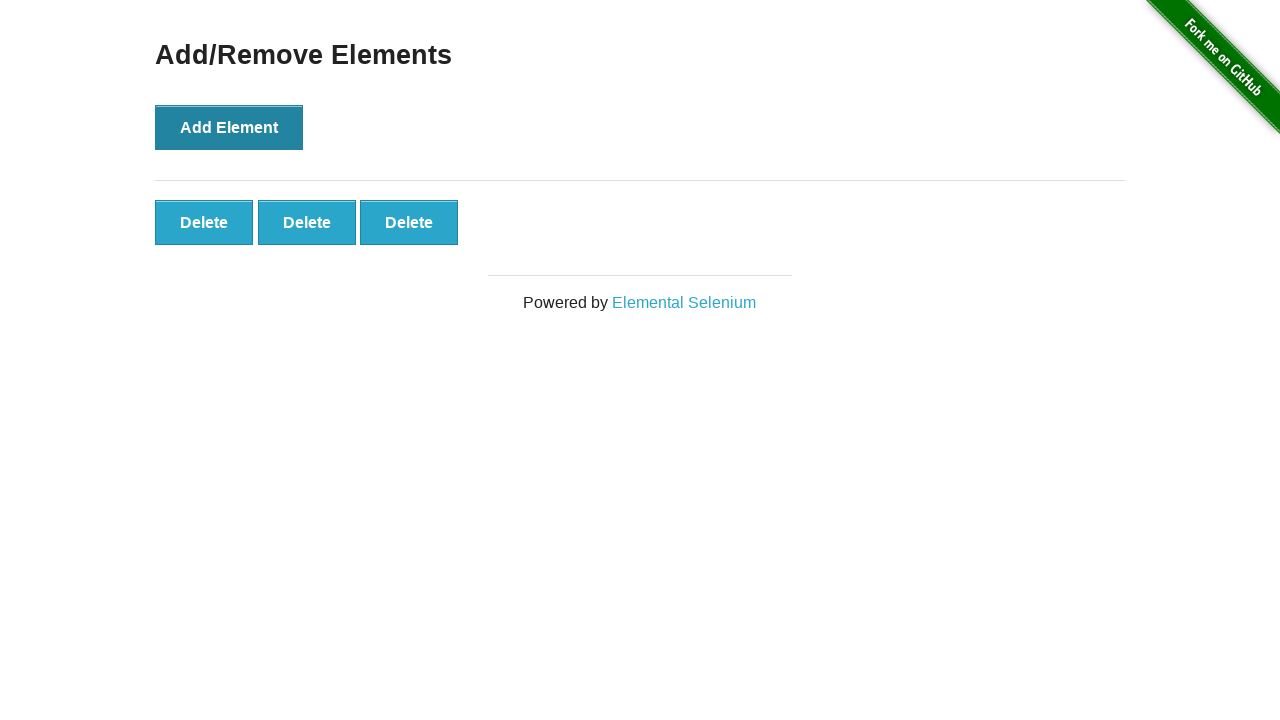

Clicked 'Add Element' button (iteration 4/100) at (229, 127) on button[onclick='addElement()']
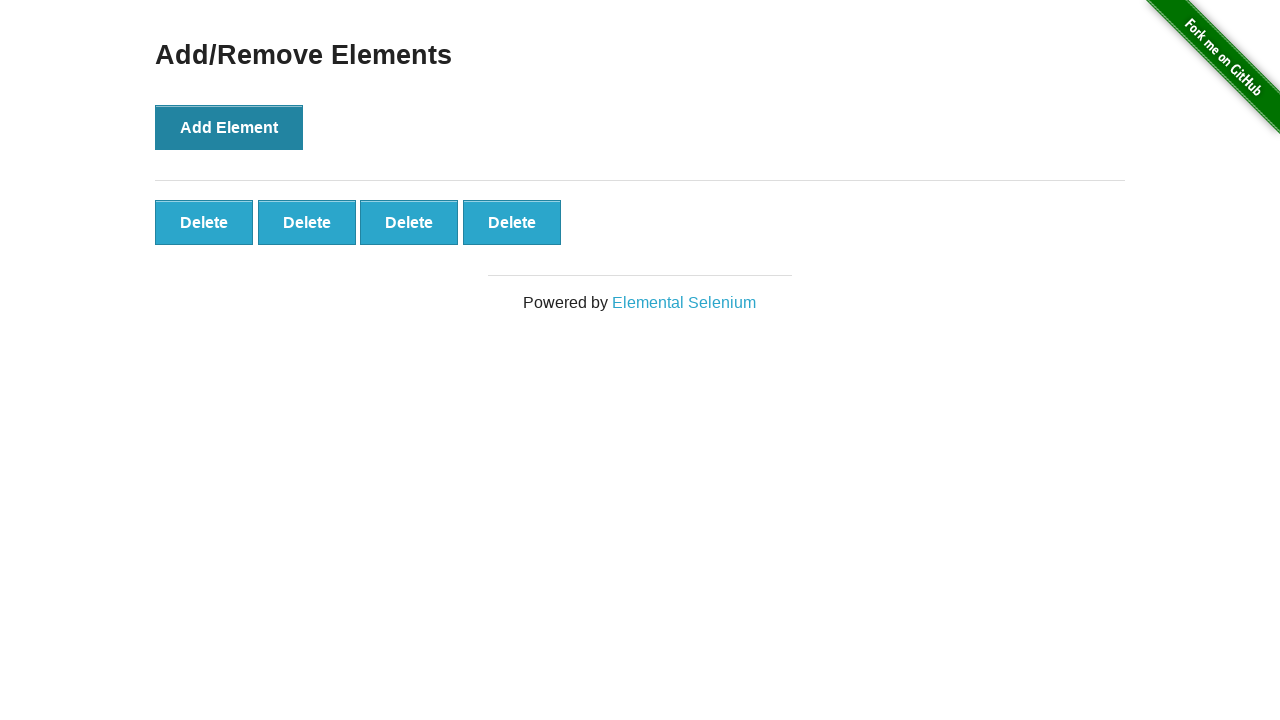

Clicked 'Add Element' button (iteration 5/100) at (229, 127) on button[onclick='addElement()']
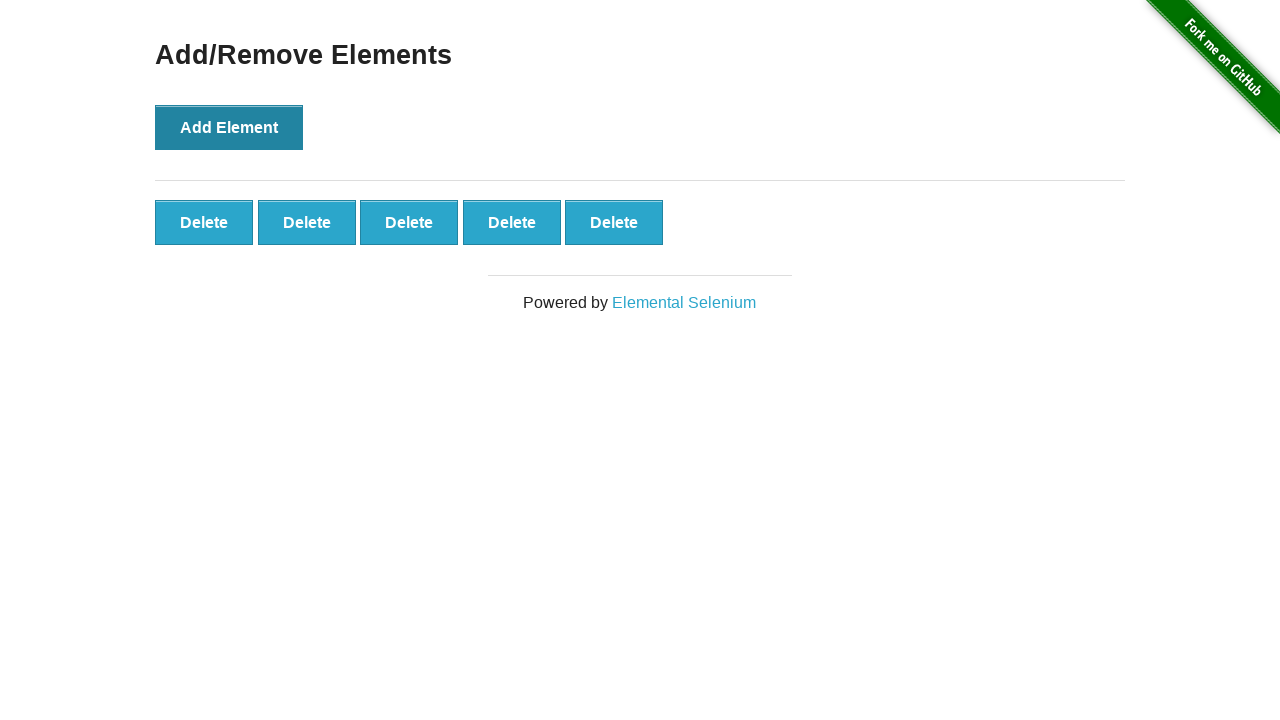

Clicked 'Add Element' button (iteration 6/100) at (229, 127) on button[onclick='addElement()']
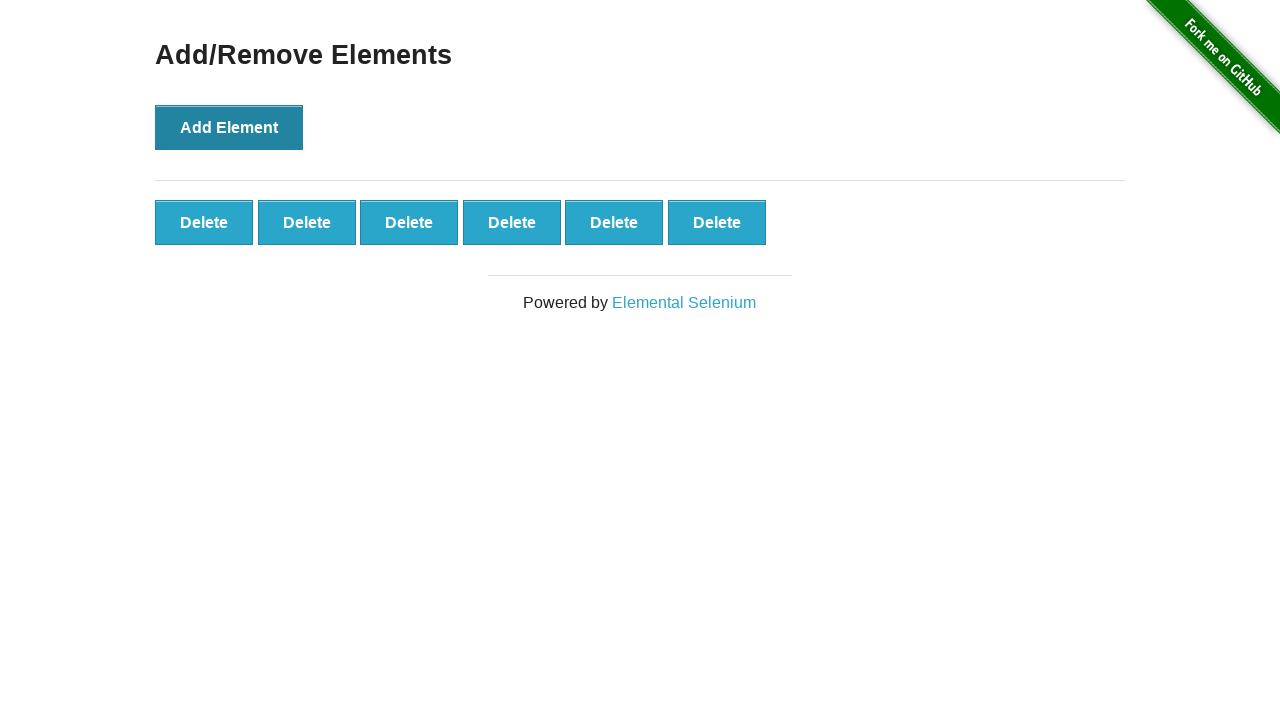

Clicked 'Add Element' button (iteration 7/100) at (229, 127) on button[onclick='addElement()']
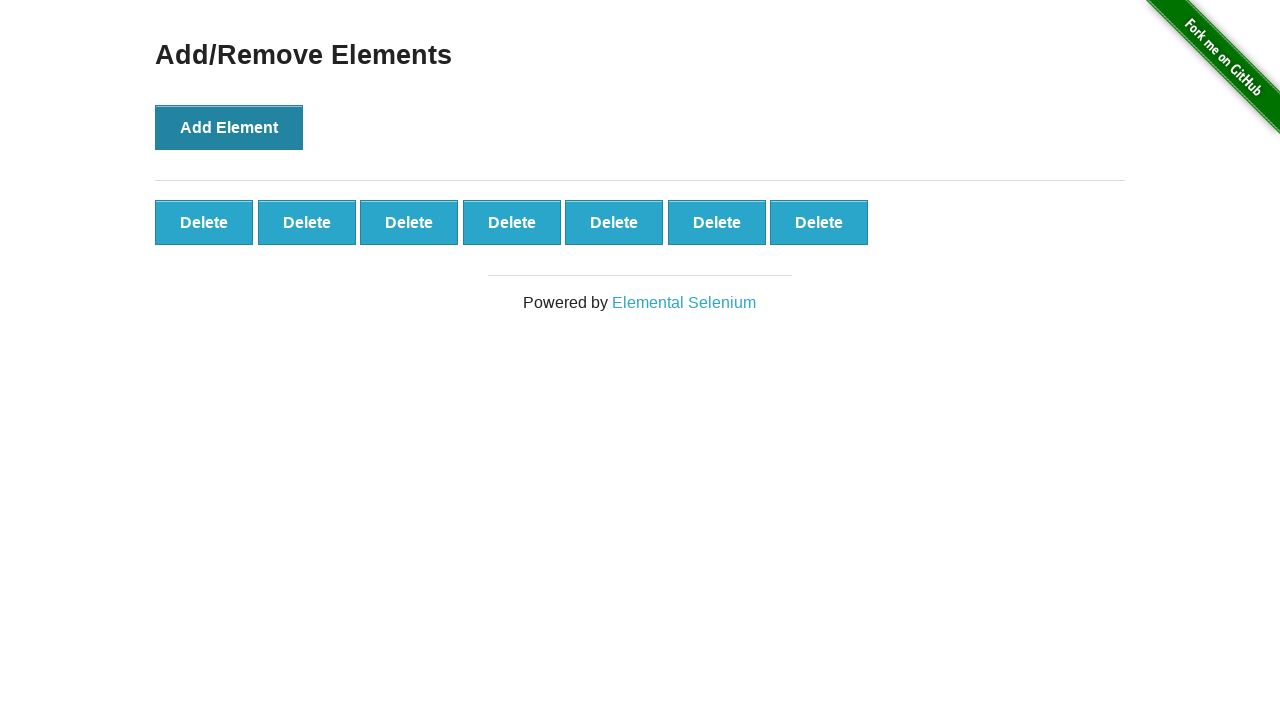

Clicked 'Add Element' button (iteration 8/100) at (229, 127) on button[onclick='addElement()']
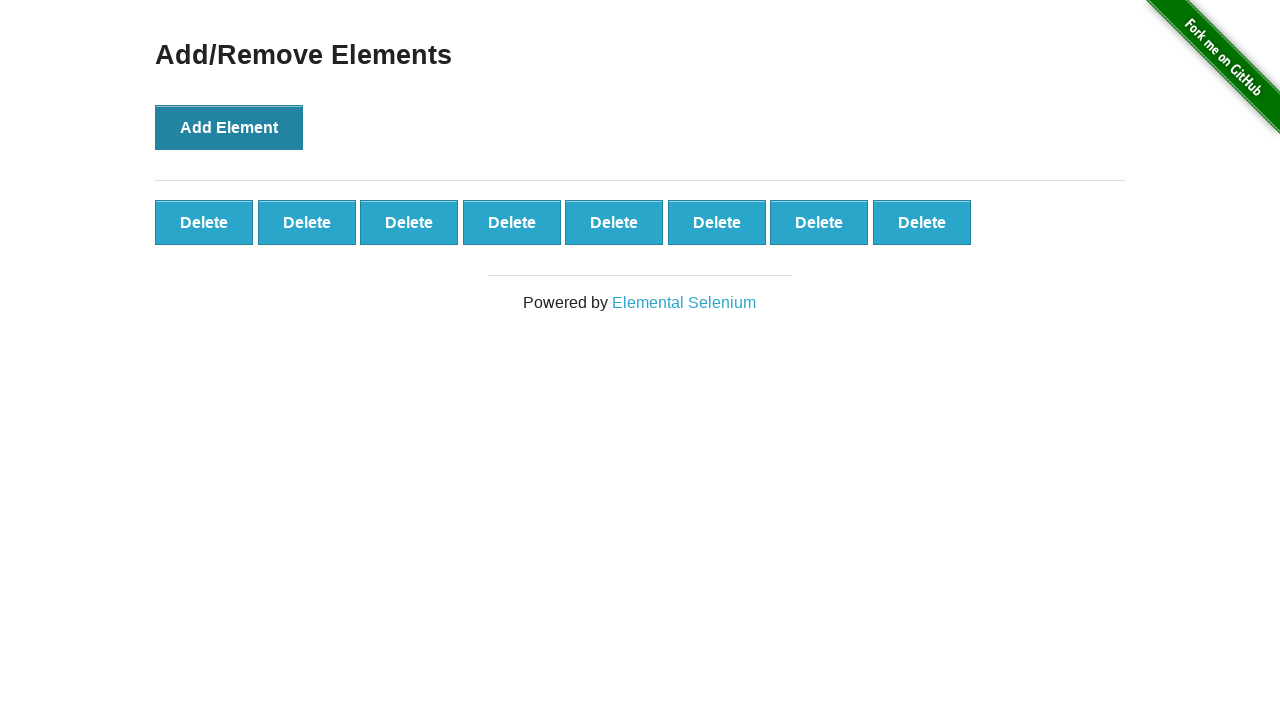

Clicked 'Add Element' button (iteration 9/100) at (229, 127) on button[onclick='addElement()']
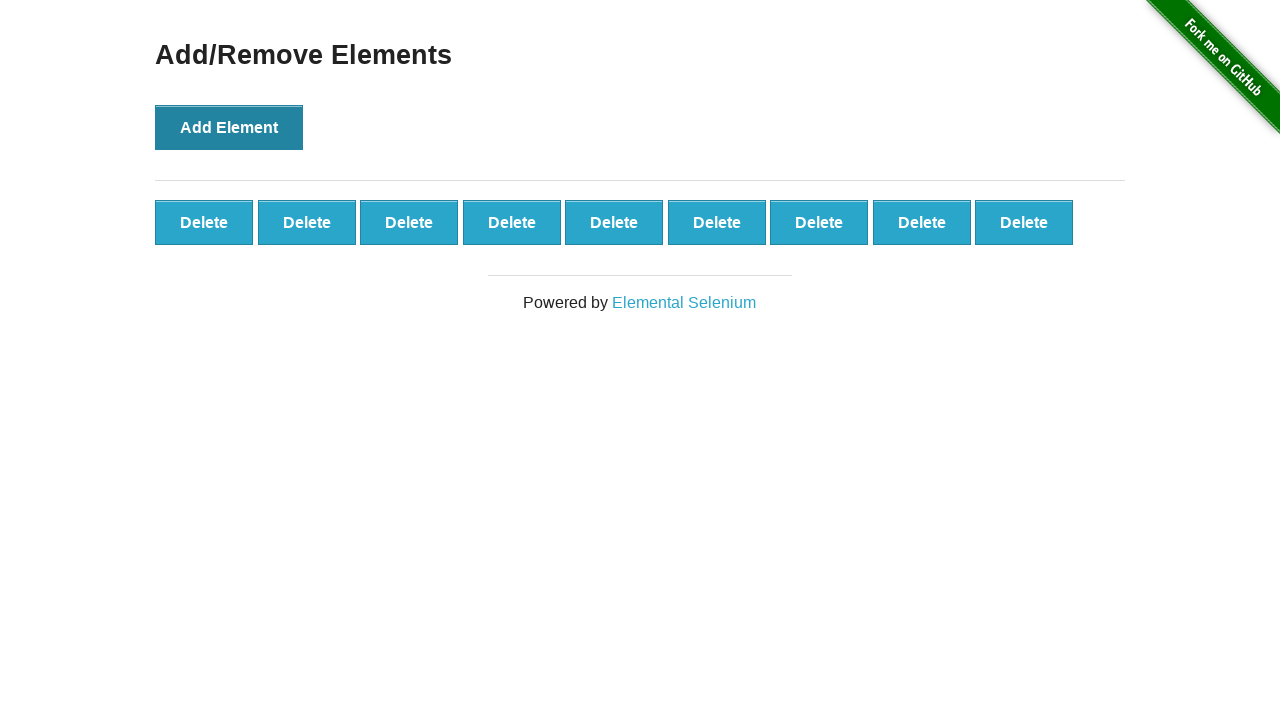

Clicked 'Add Element' button (iteration 10/100) at (229, 127) on button[onclick='addElement()']
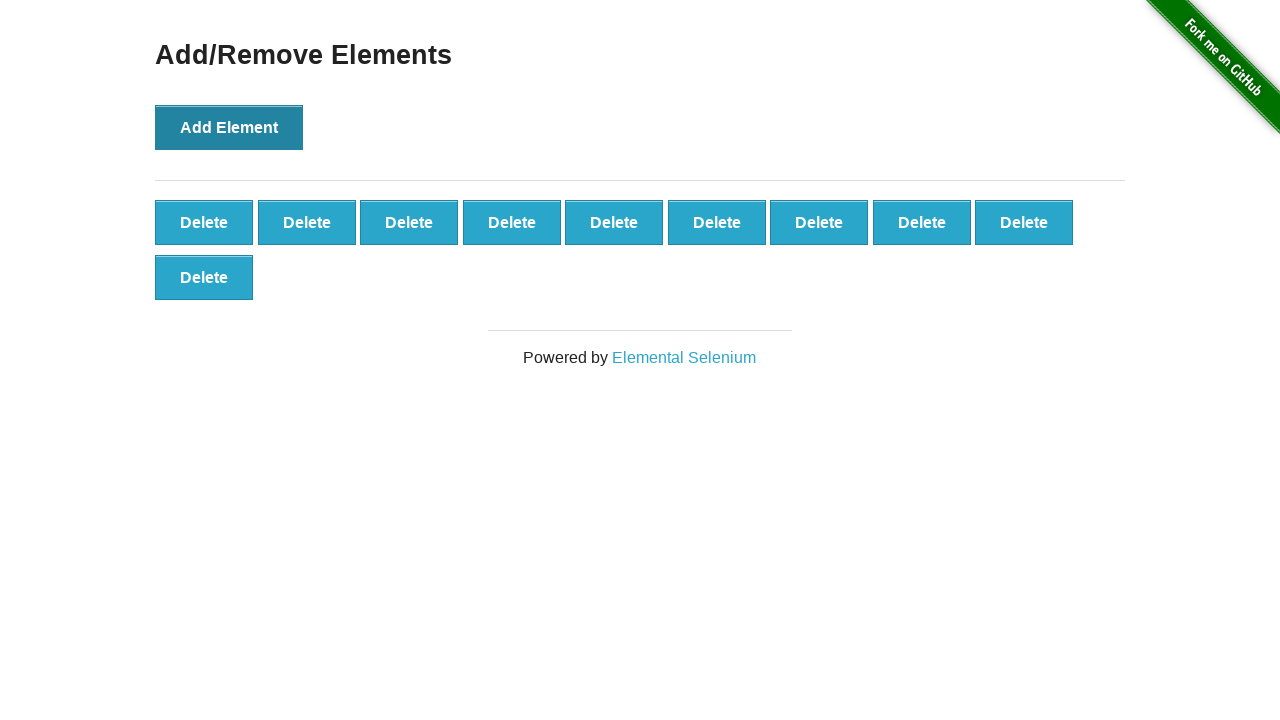

Clicked 'Add Element' button (iteration 11/100) at (229, 127) on button[onclick='addElement()']
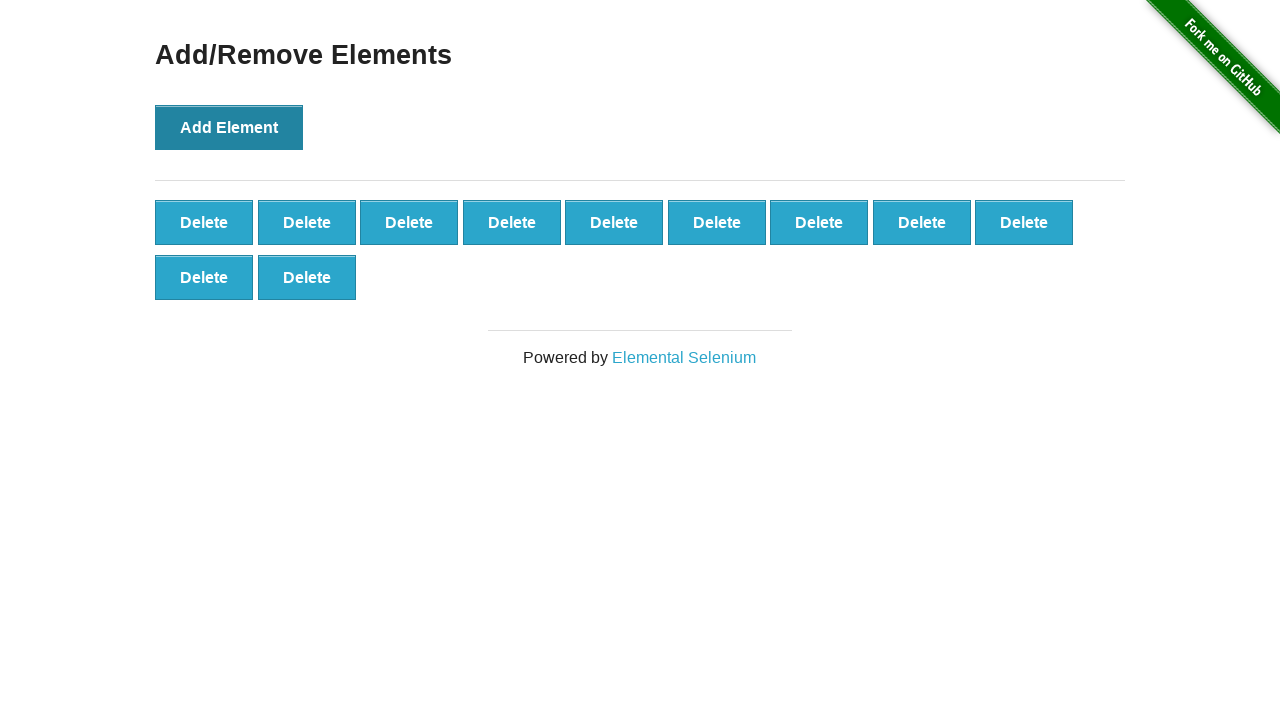

Clicked 'Add Element' button (iteration 12/100) at (229, 127) on button[onclick='addElement()']
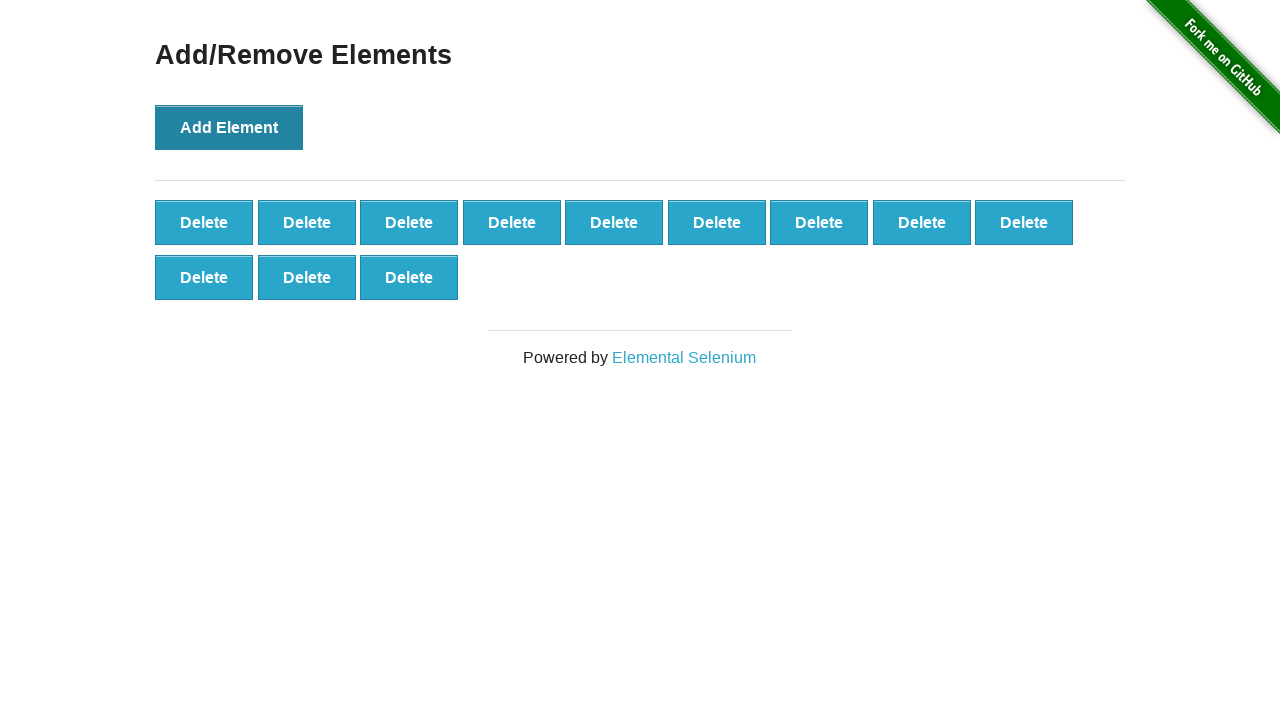

Clicked 'Add Element' button (iteration 13/100) at (229, 127) on button[onclick='addElement()']
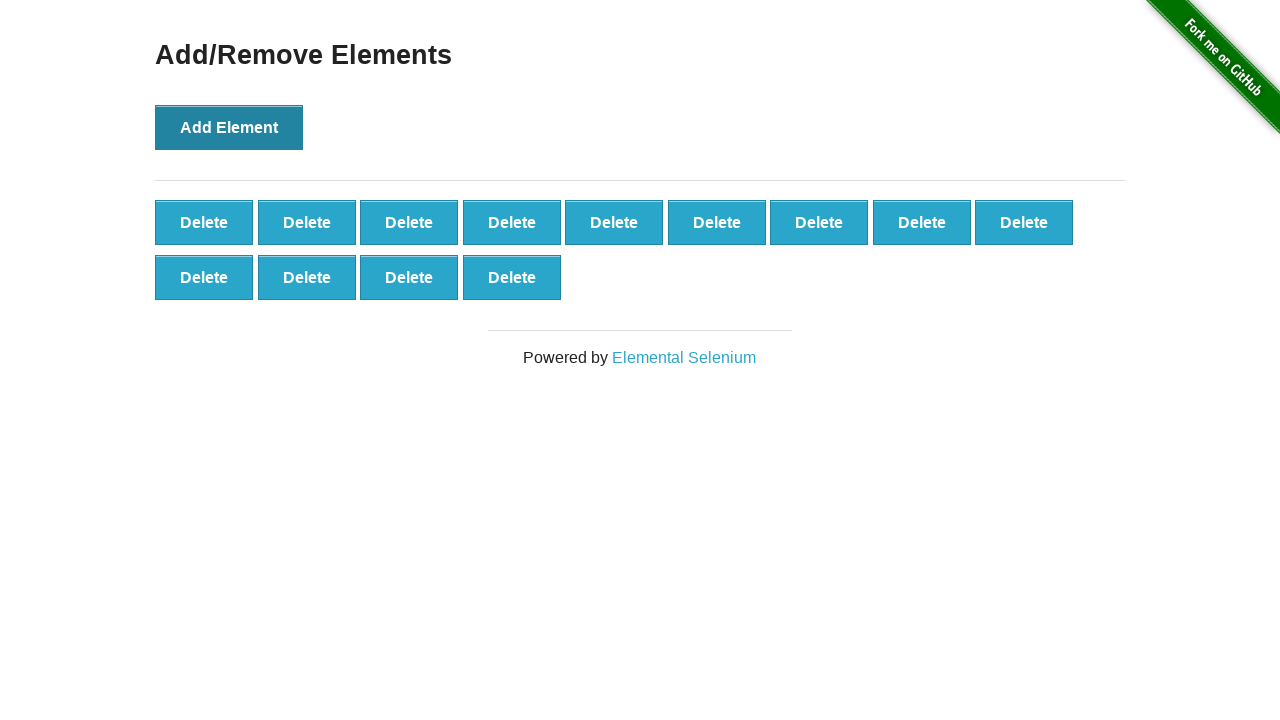

Clicked 'Add Element' button (iteration 14/100) at (229, 127) on button[onclick='addElement()']
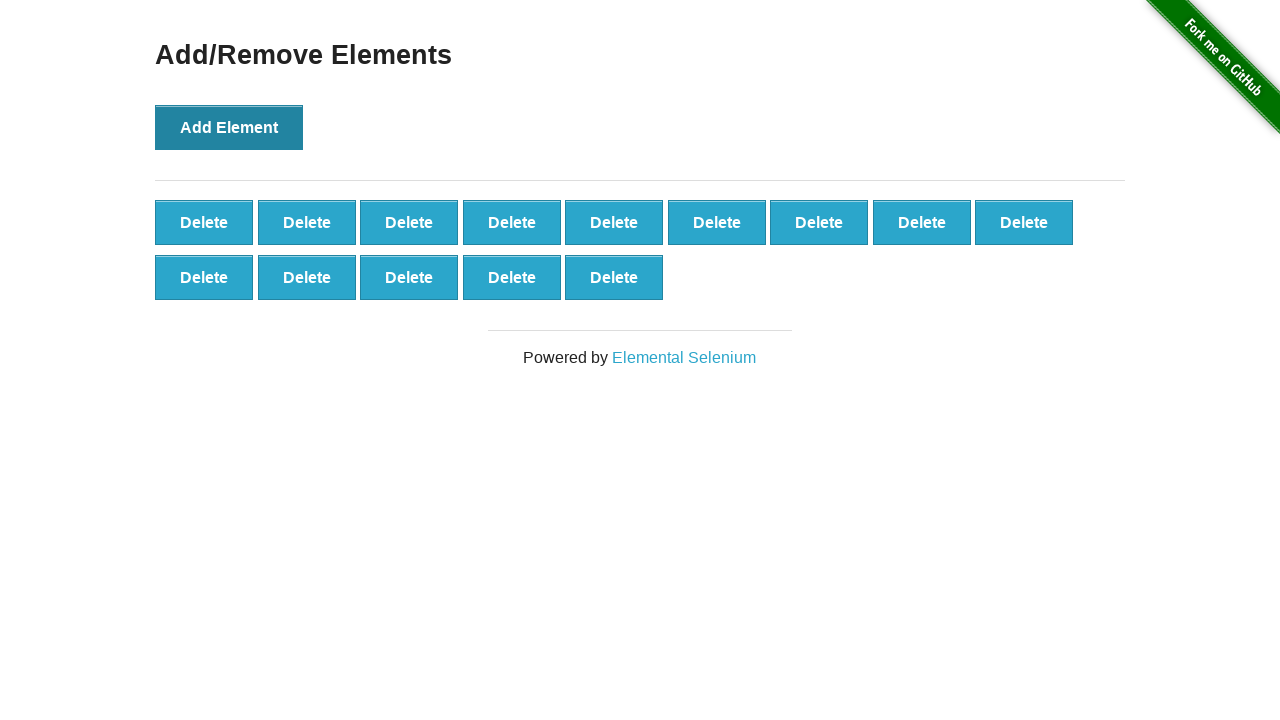

Clicked 'Add Element' button (iteration 15/100) at (229, 127) on button[onclick='addElement()']
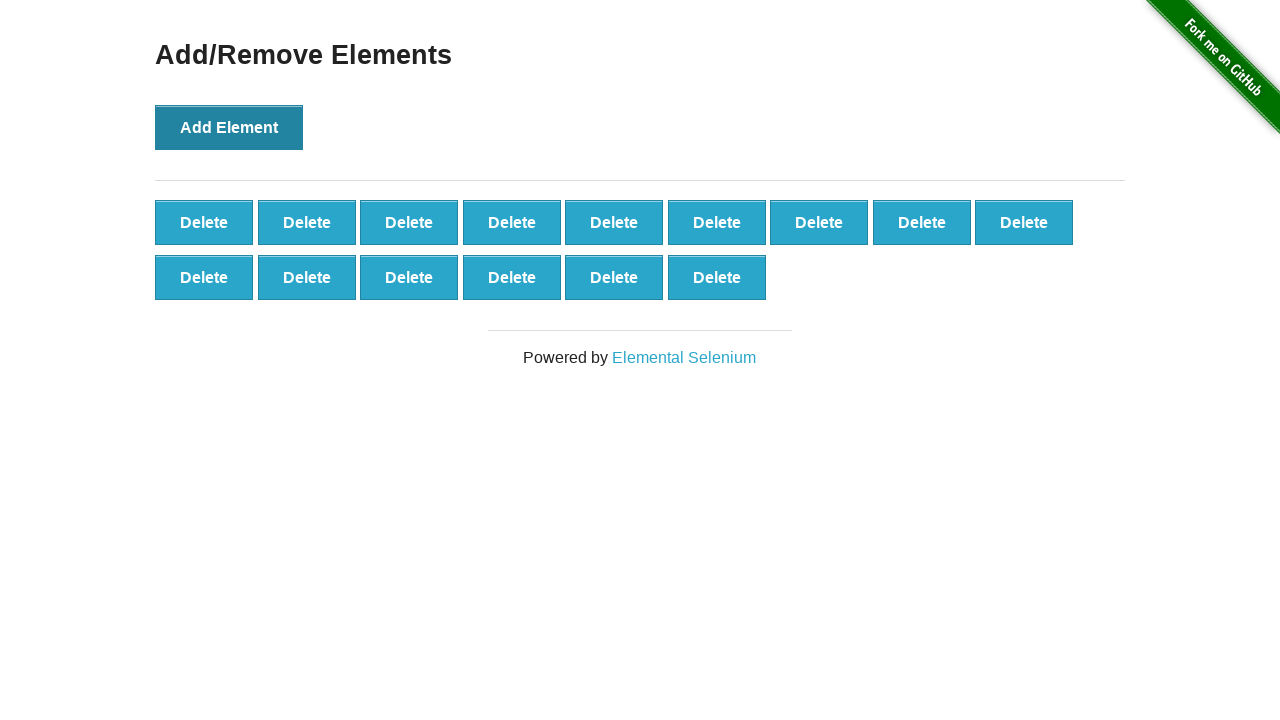

Clicked 'Add Element' button (iteration 16/100) at (229, 127) on button[onclick='addElement()']
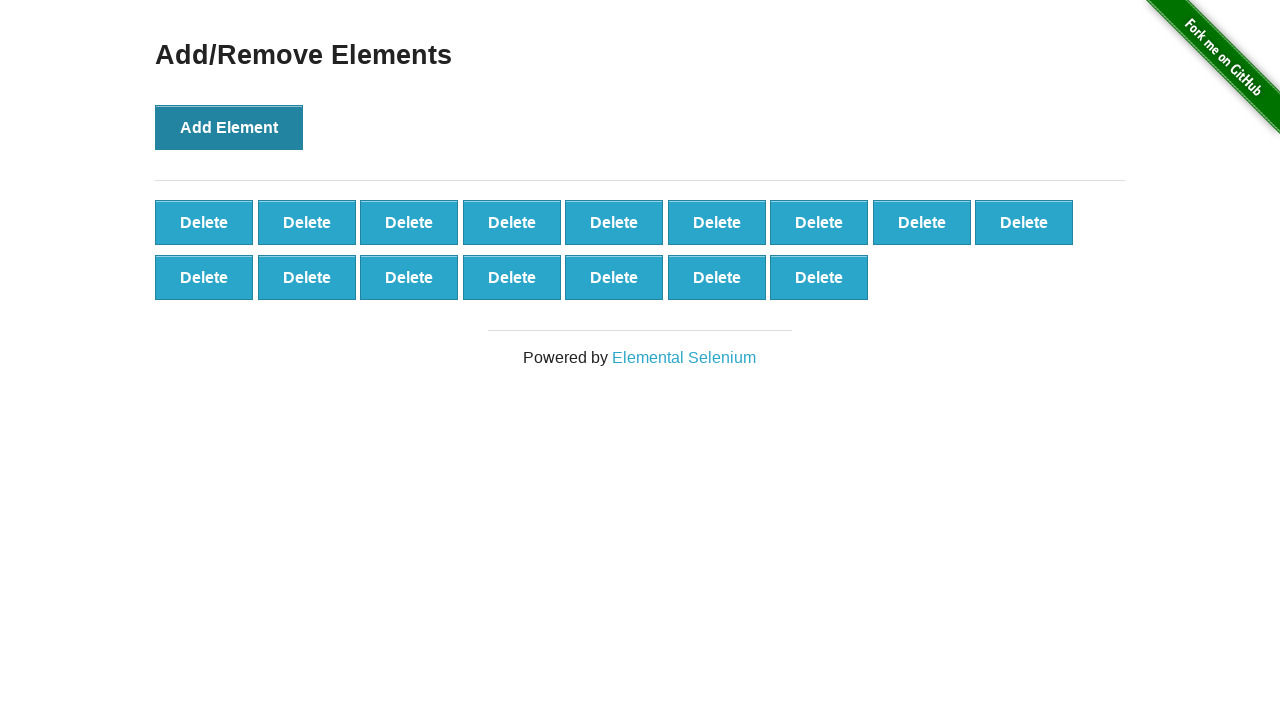

Clicked 'Add Element' button (iteration 17/100) at (229, 127) on button[onclick='addElement()']
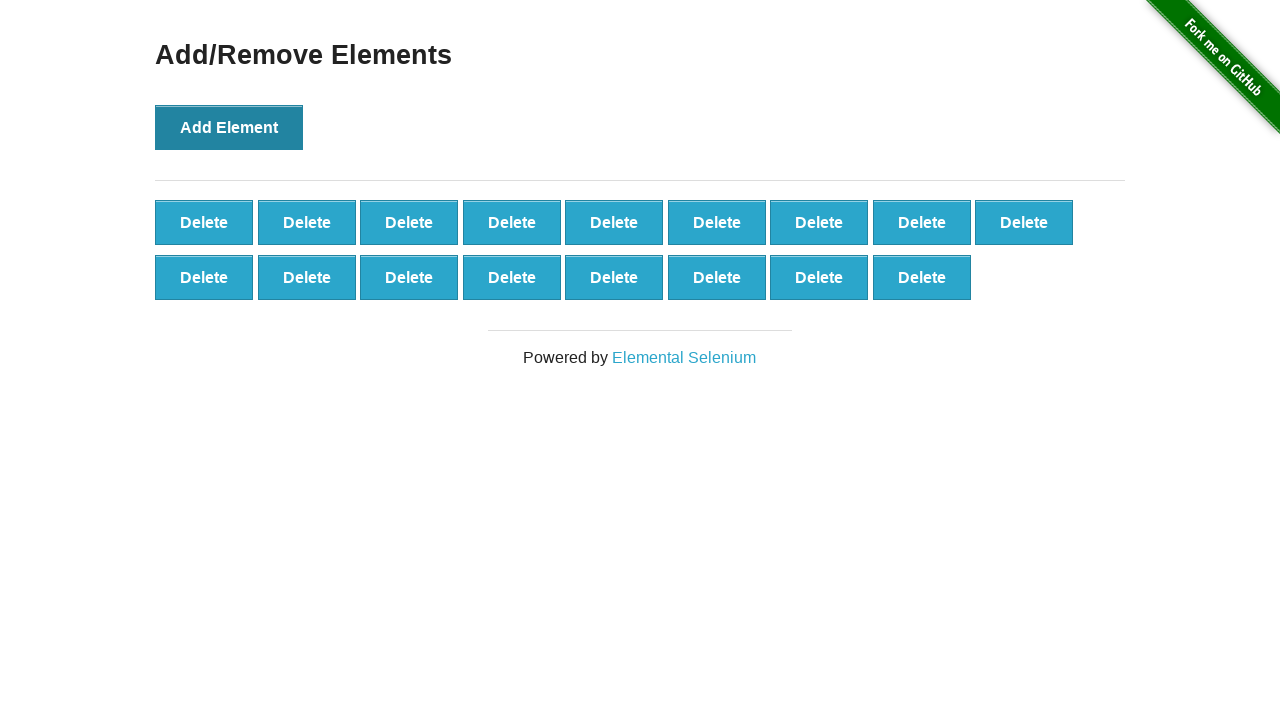

Clicked 'Add Element' button (iteration 18/100) at (229, 127) on button[onclick='addElement()']
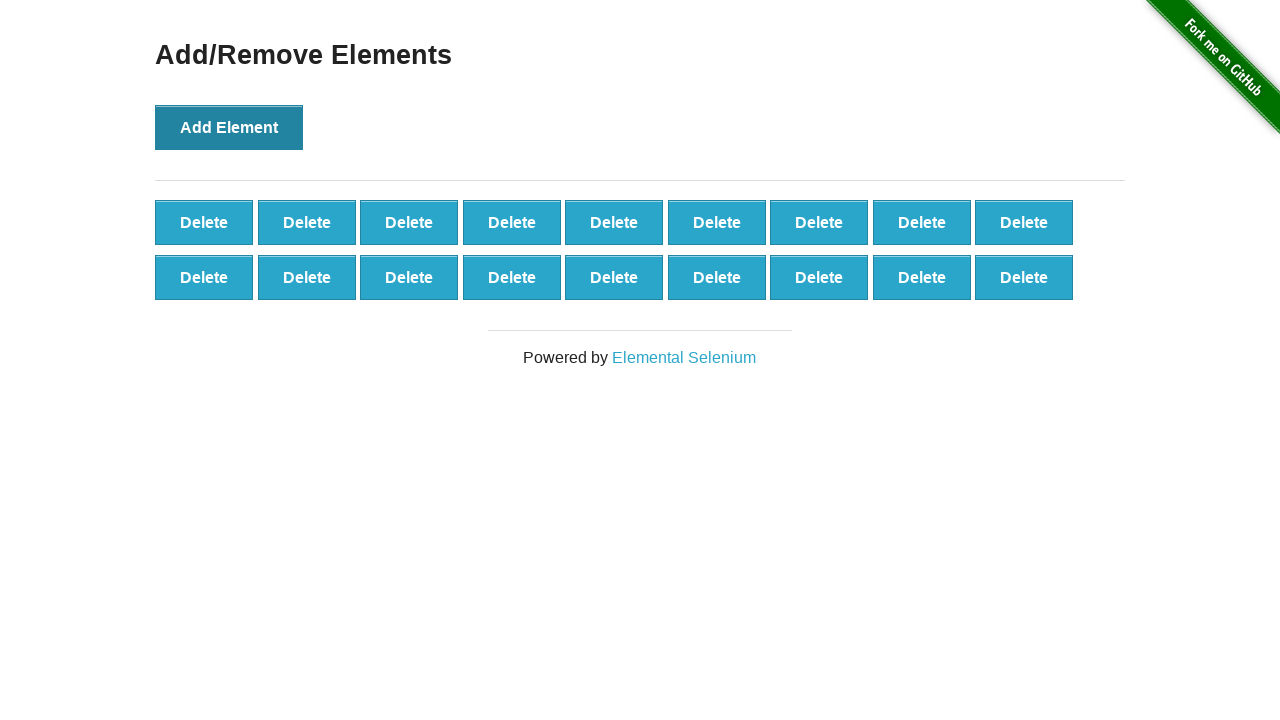

Clicked 'Add Element' button (iteration 19/100) at (229, 127) on button[onclick='addElement()']
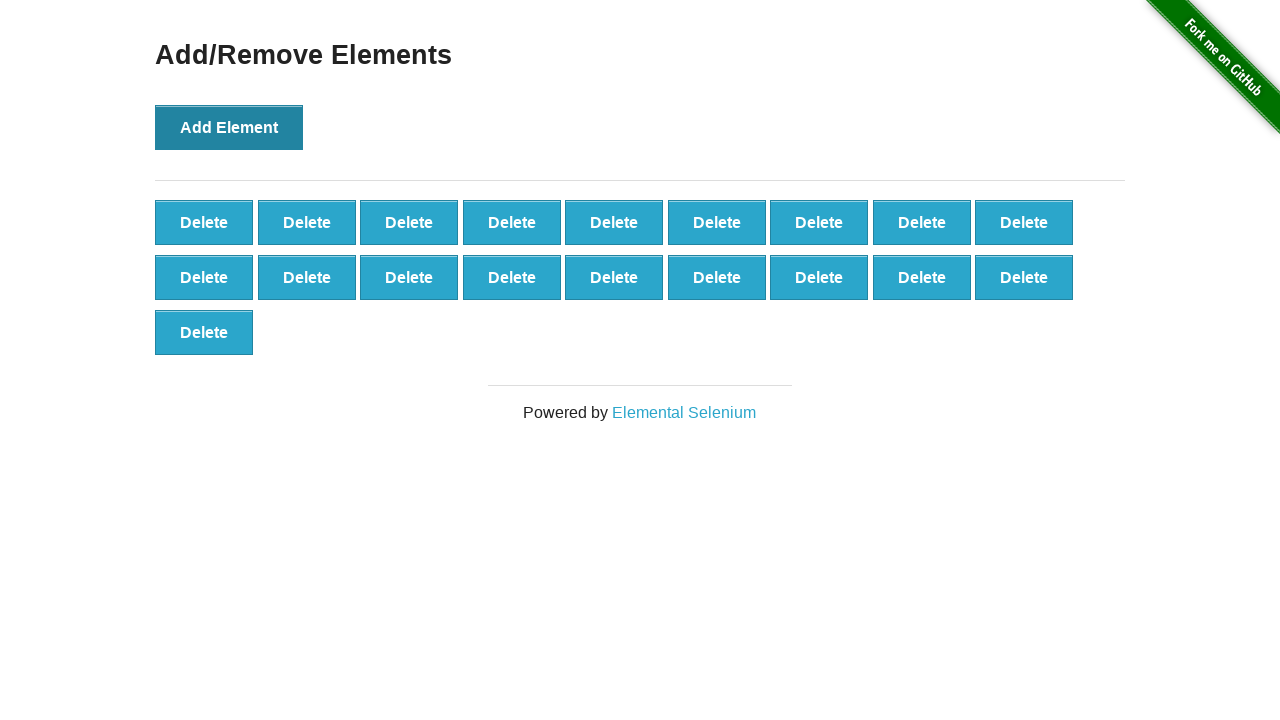

Clicked 'Add Element' button (iteration 20/100) at (229, 127) on button[onclick='addElement()']
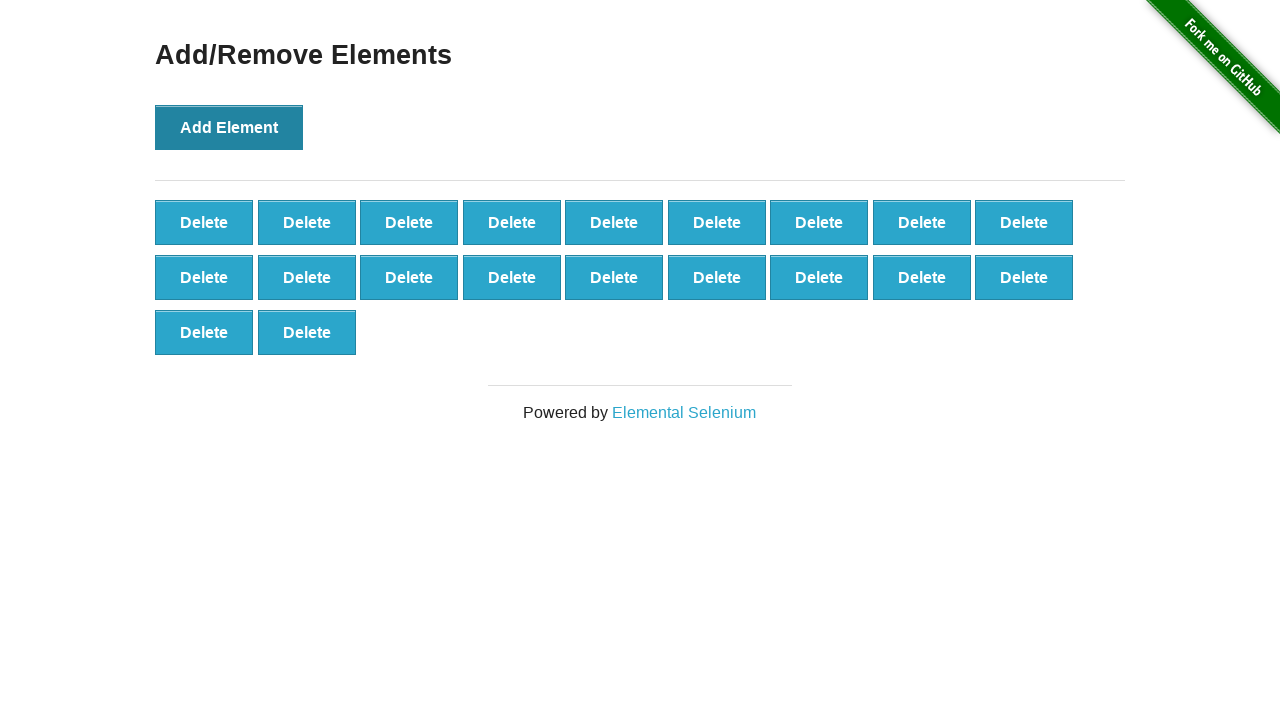

Clicked 'Add Element' button (iteration 21/100) at (229, 127) on button[onclick='addElement()']
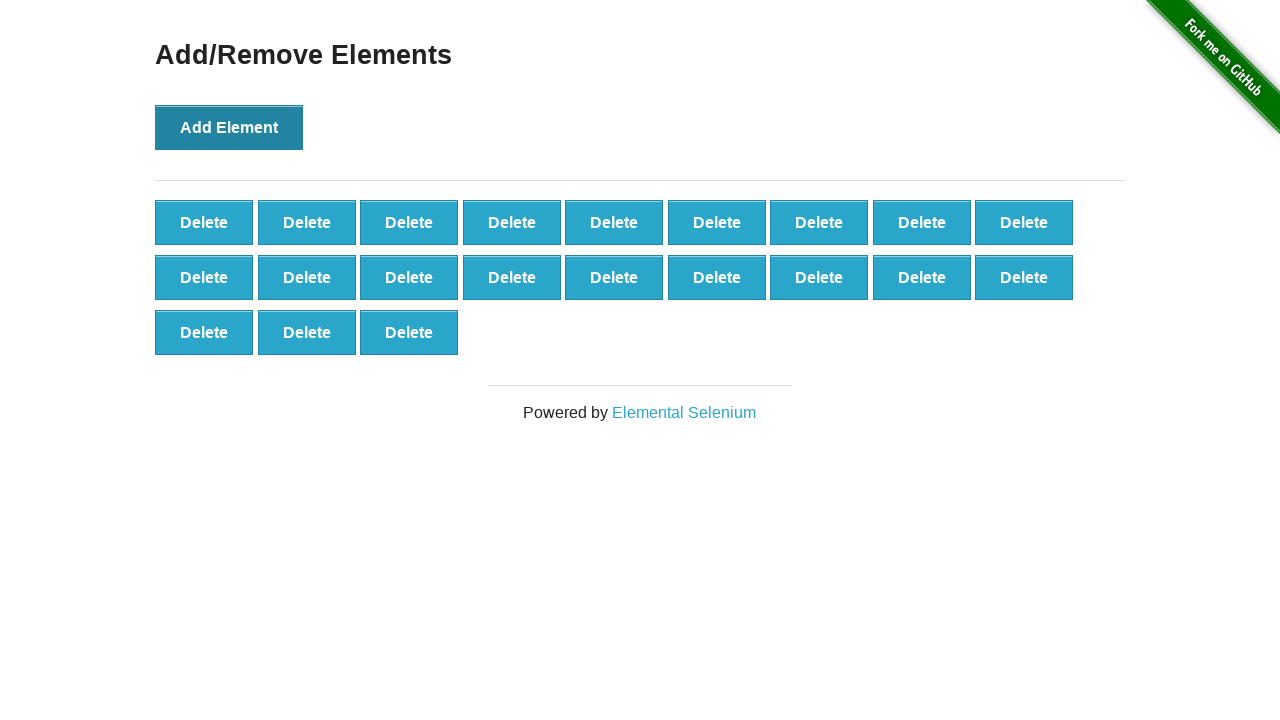

Clicked 'Add Element' button (iteration 22/100) at (229, 127) on button[onclick='addElement()']
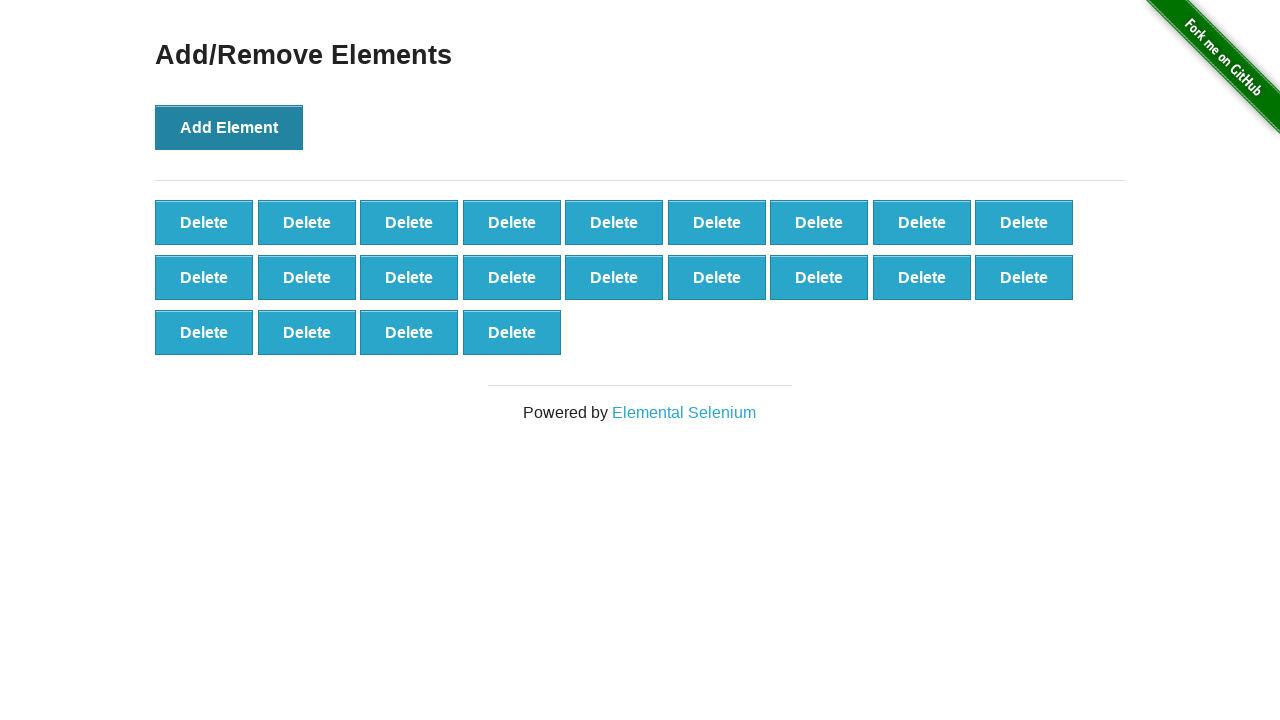

Clicked 'Add Element' button (iteration 23/100) at (229, 127) on button[onclick='addElement()']
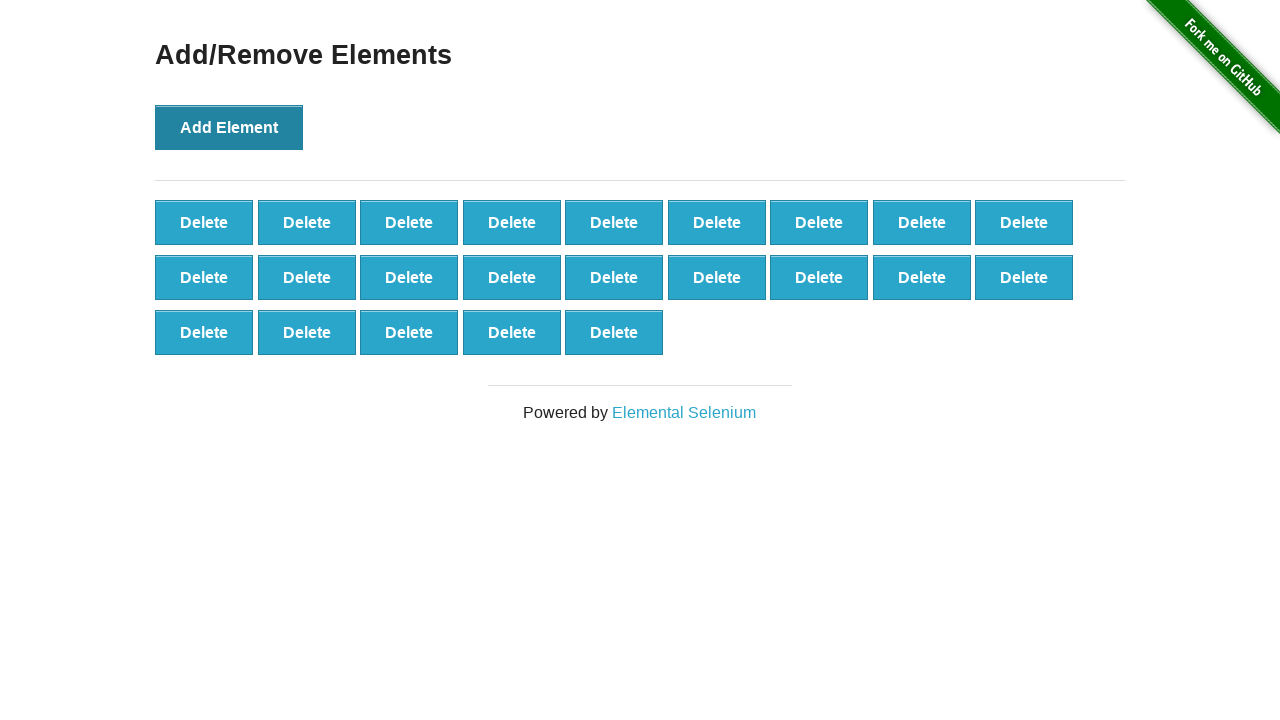

Clicked 'Add Element' button (iteration 24/100) at (229, 127) on button[onclick='addElement()']
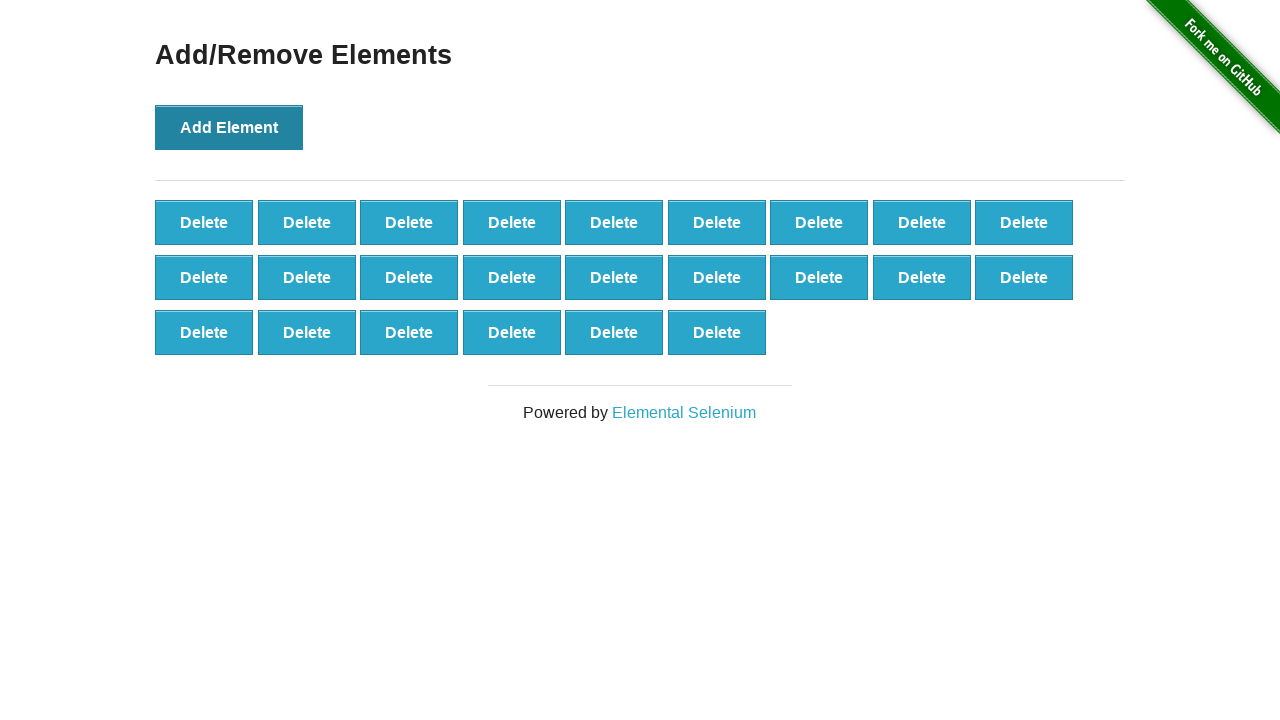

Clicked 'Add Element' button (iteration 25/100) at (229, 127) on button[onclick='addElement()']
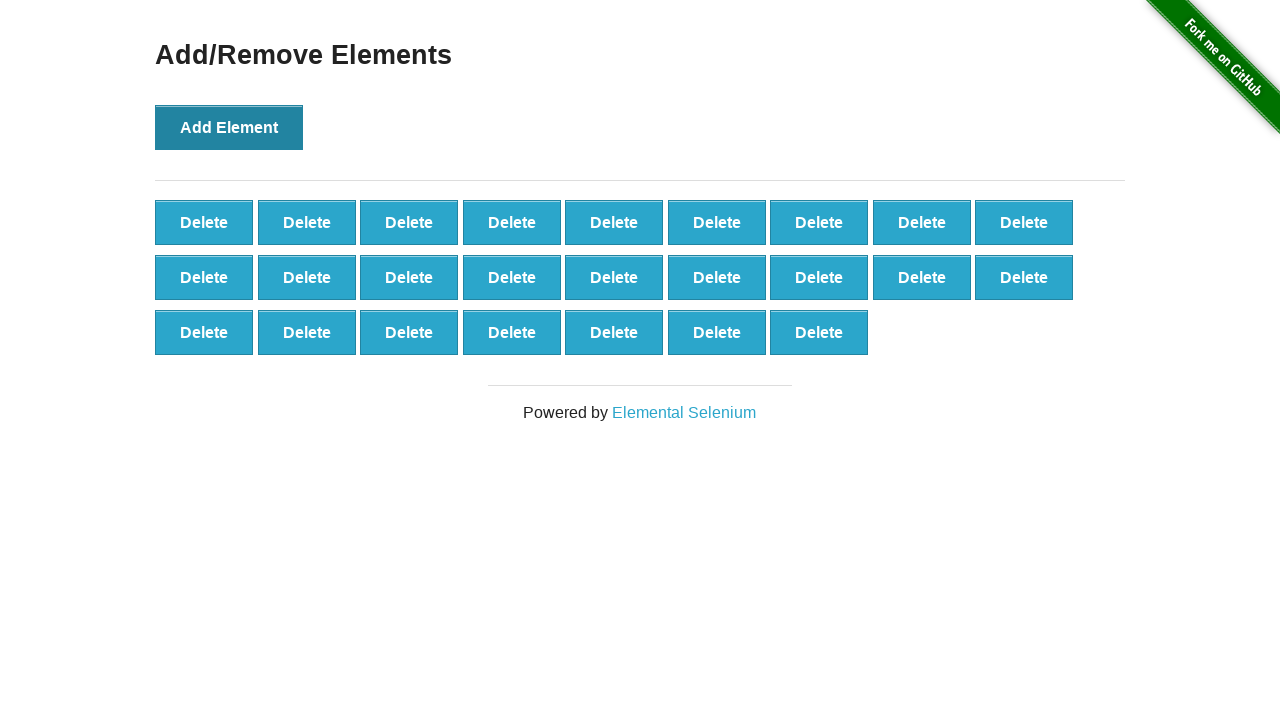

Clicked 'Add Element' button (iteration 26/100) at (229, 127) on button[onclick='addElement()']
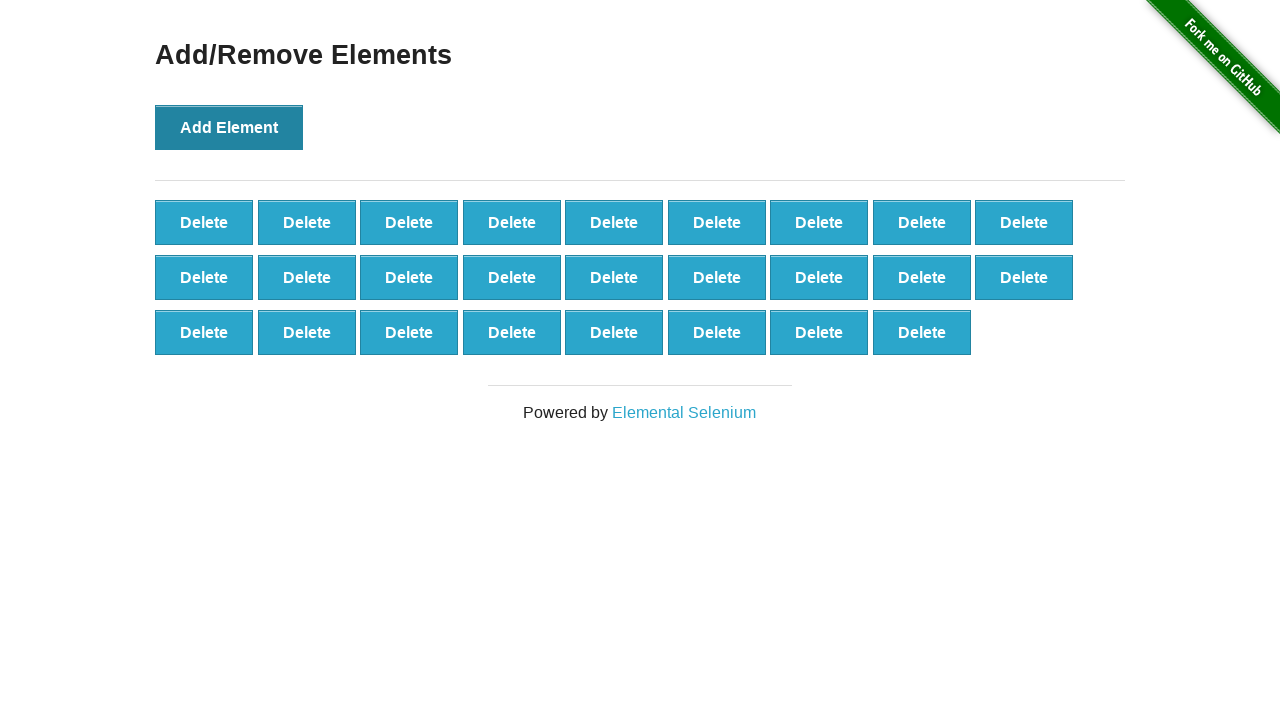

Clicked 'Add Element' button (iteration 27/100) at (229, 127) on button[onclick='addElement()']
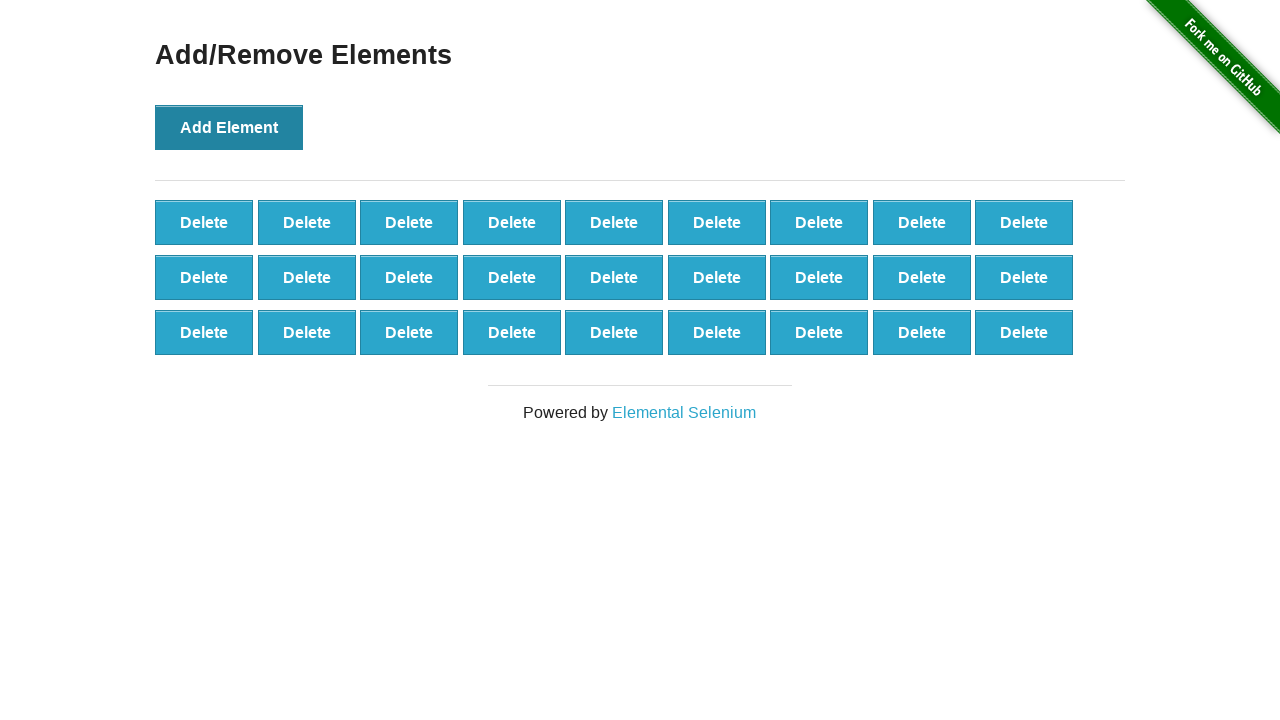

Clicked 'Add Element' button (iteration 28/100) at (229, 127) on button[onclick='addElement()']
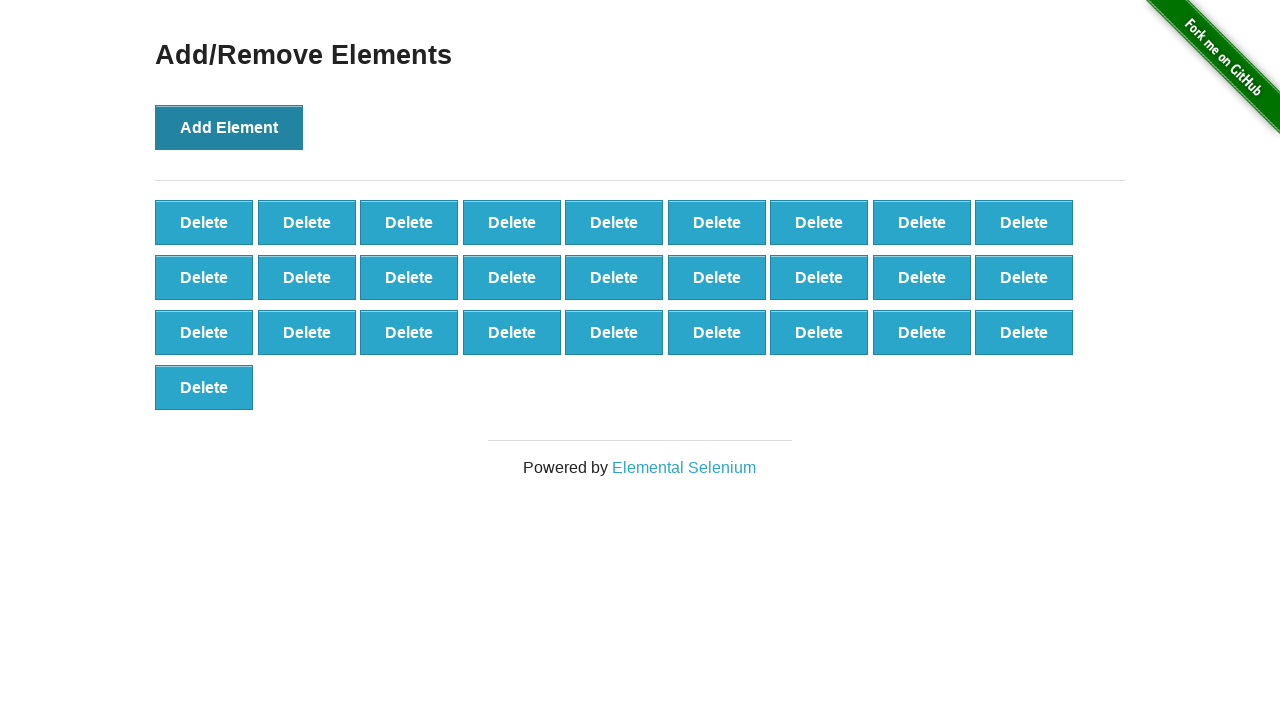

Clicked 'Add Element' button (iteration 29/100) at (229, 127) on button[onclick='addElement()']
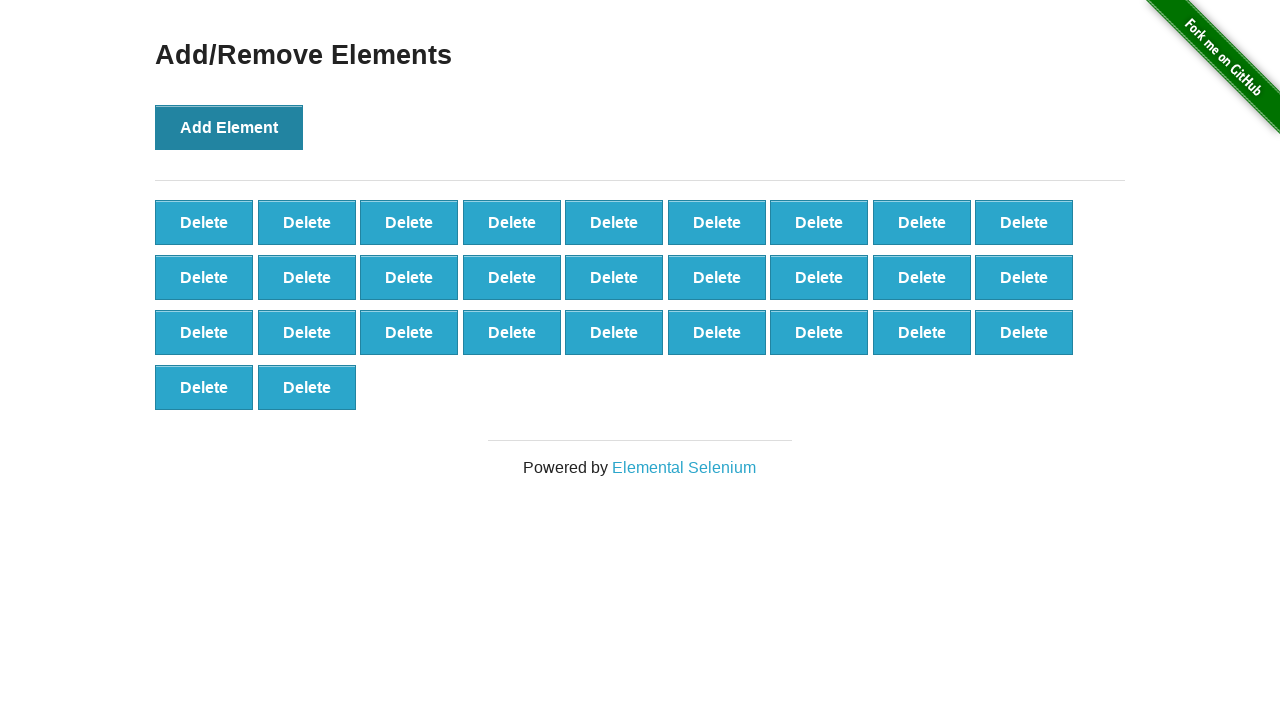

Clicked 'Add Element' button (iteration 30/100) at (229, 127) on button[onclick='addElement()']
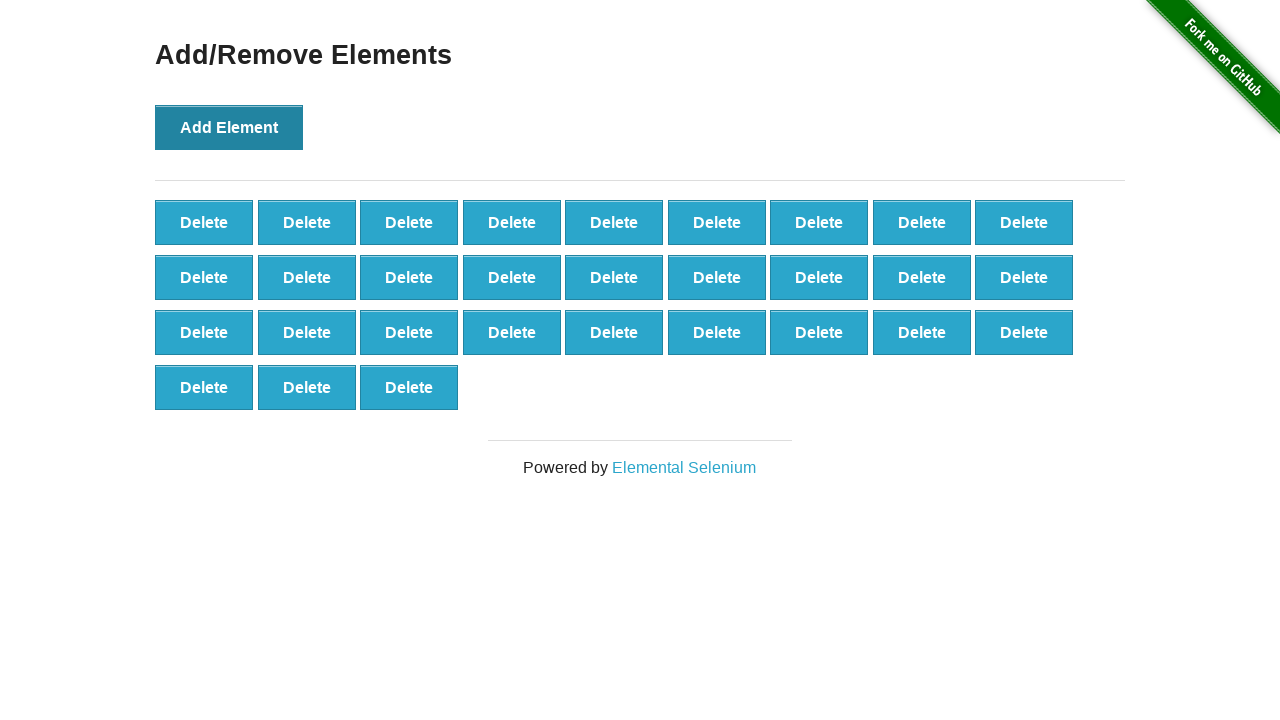

Clicked 'Add Element' button (iteration 31/100) at (229, 127) on button[onclick='addElement()']
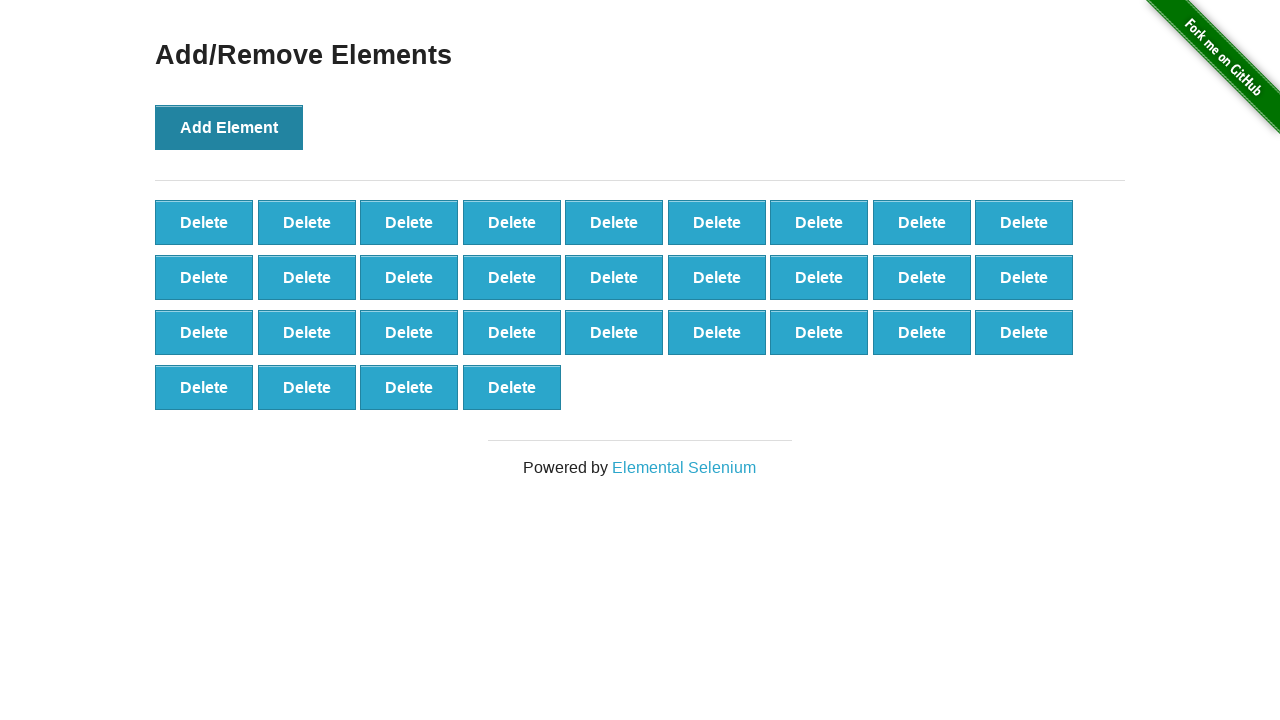

Clicked 'Add Element' button (iteration 32/100) at (229, 127) on button[onclick='addElement()']
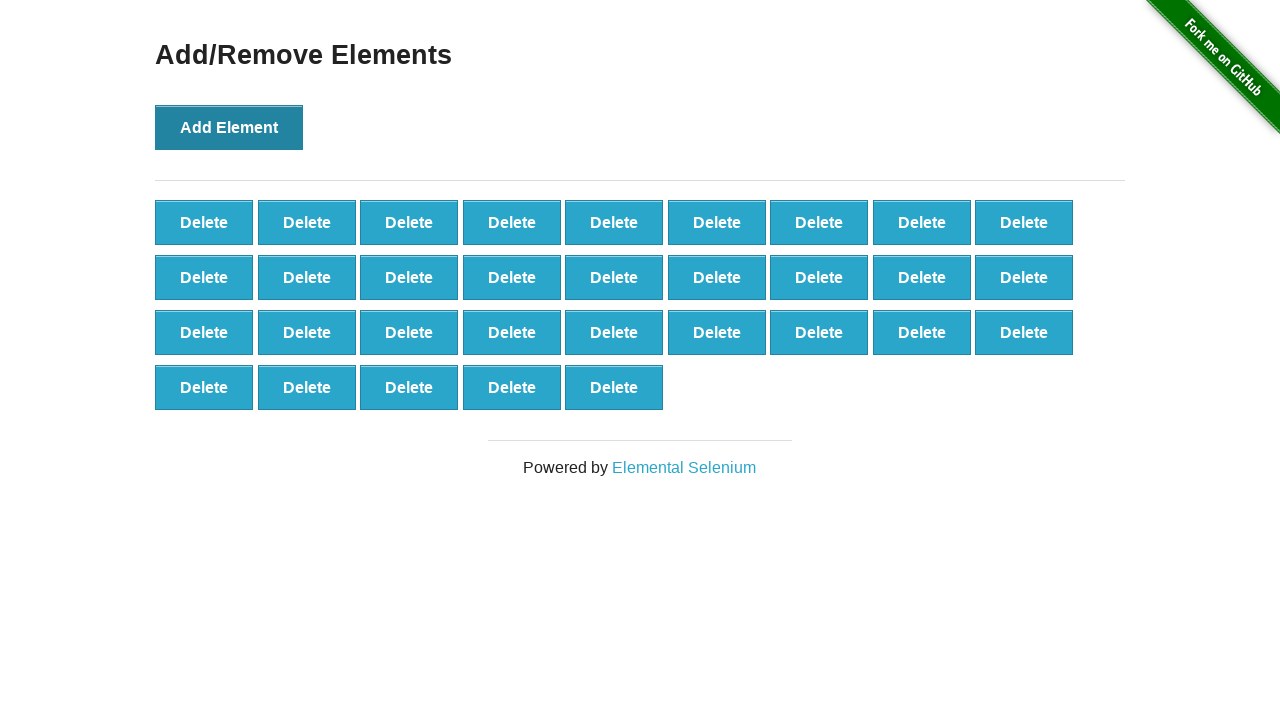

Clicked 'Add Element' button (iteration 33/100) at (229, 127) on button[onclick='addElement()']
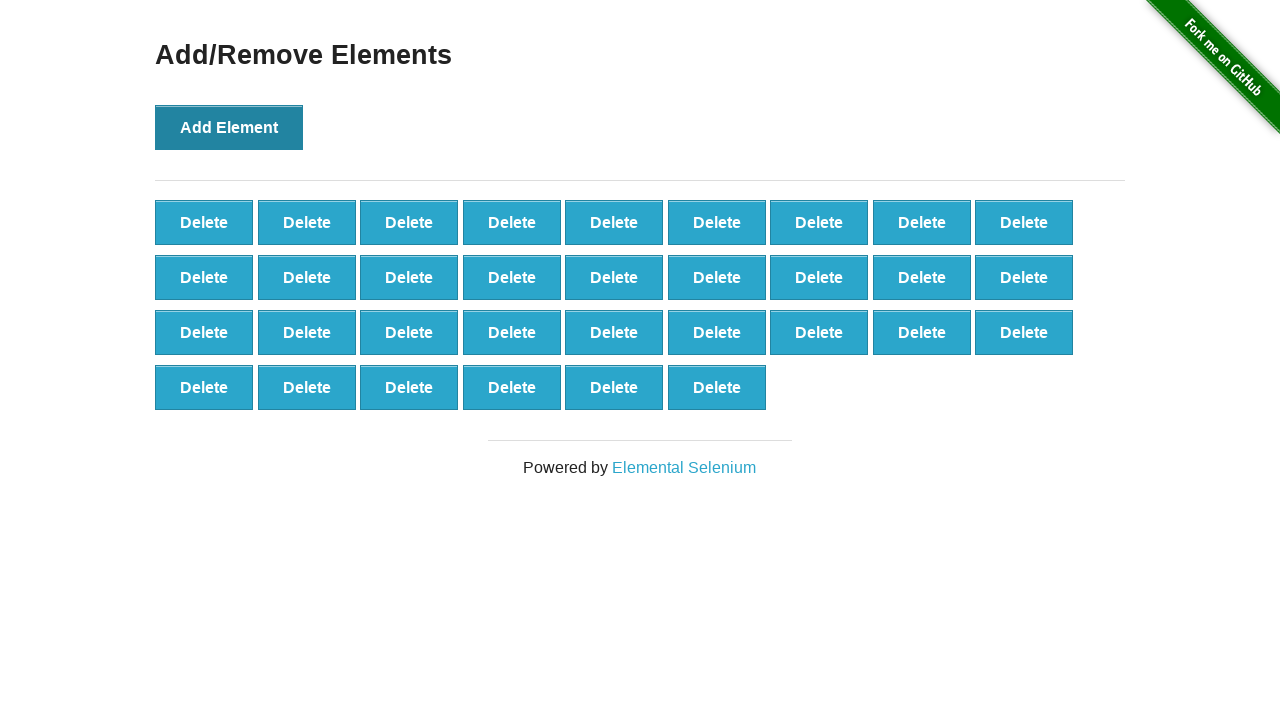

Clicked 'Add Element' button (iteration 34/100) at (229, 127) on button[onclick='addElement()']
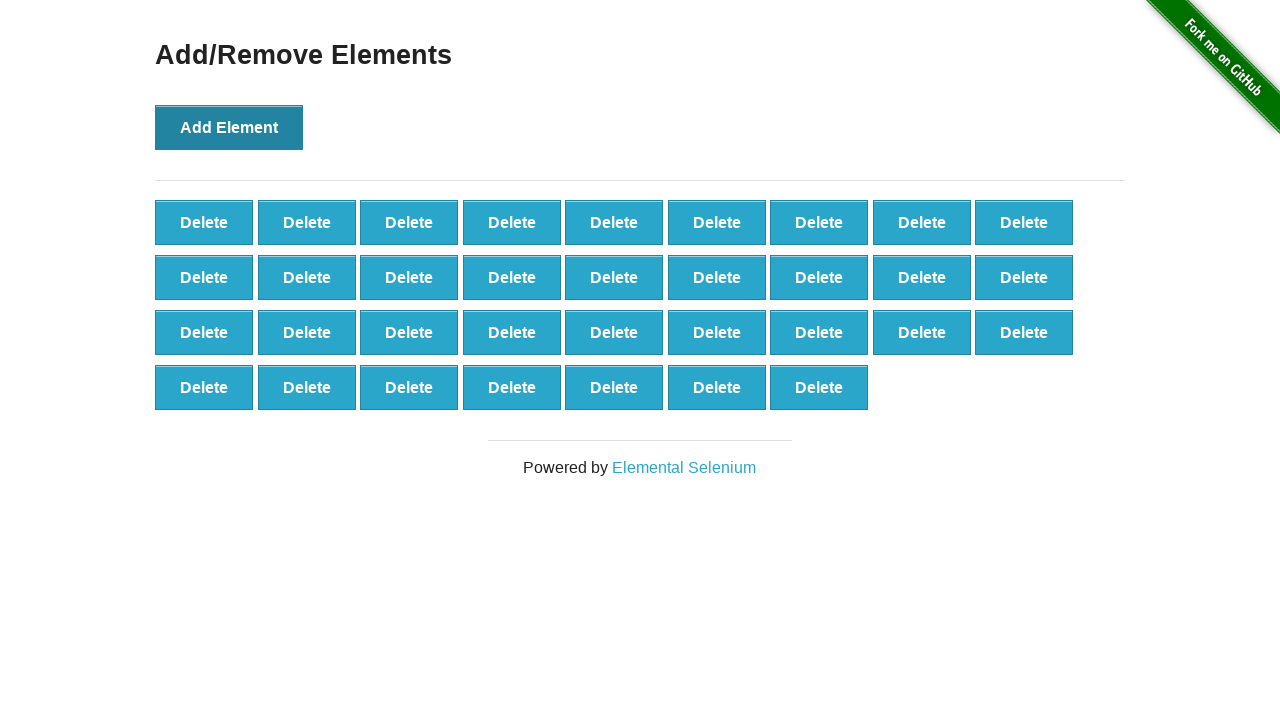

Clicked 'Add Element' button (iteration 35/100) at (229, 127) on button[onclick='addElement()']
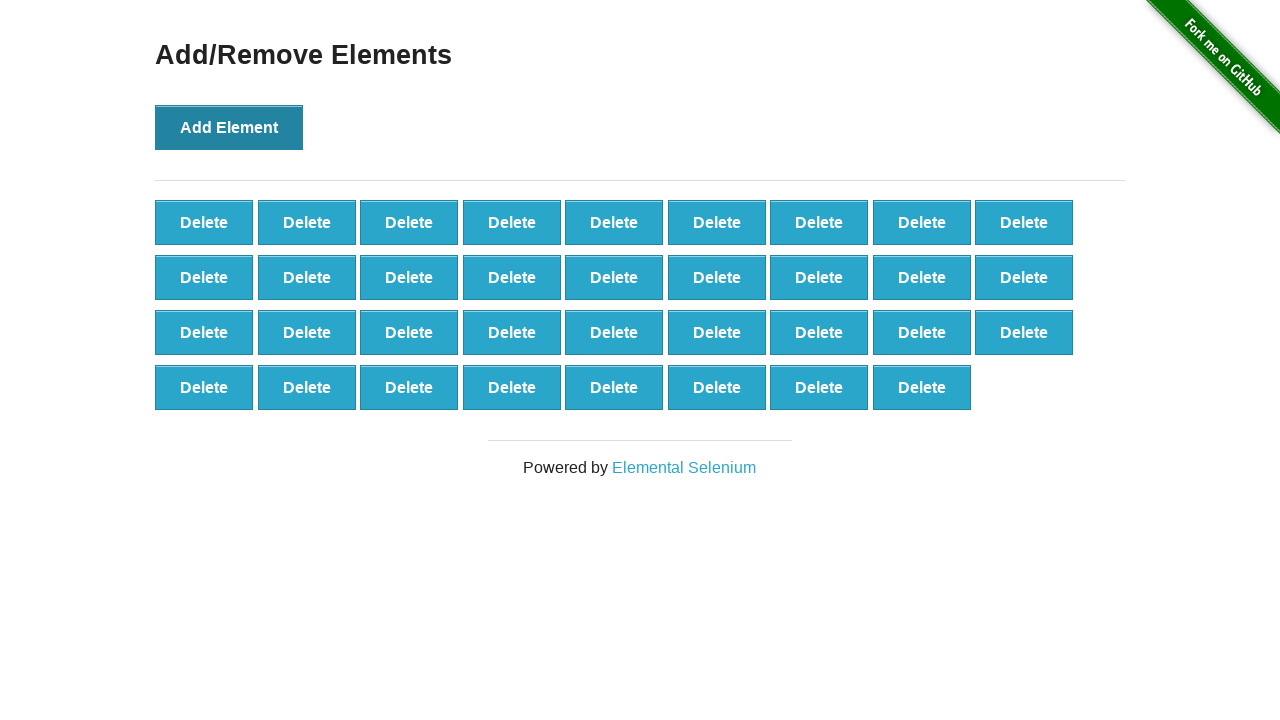

Clicked 'Add Element' button (iteration 36/100) at (229, 127) on button[onclick='addElement()']
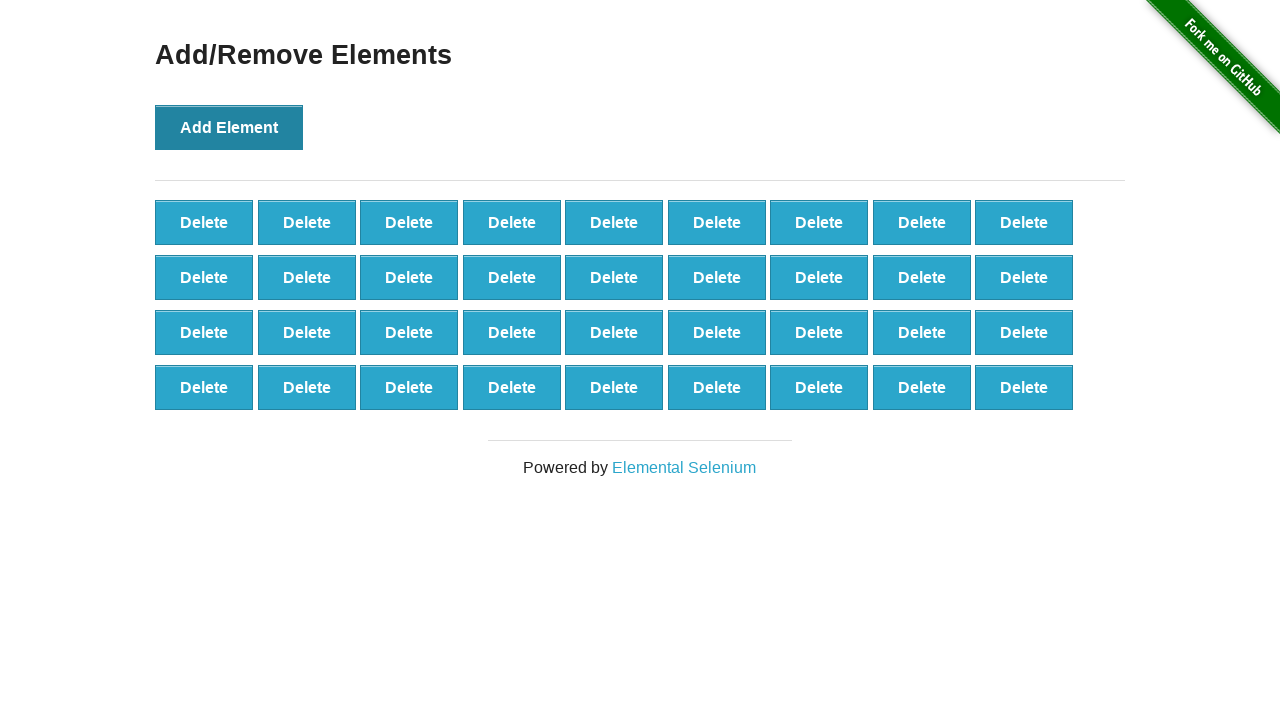

Clicked 'Add Element' button (iteration 37/100) at (229, 127) on button[onclick='addElement()']
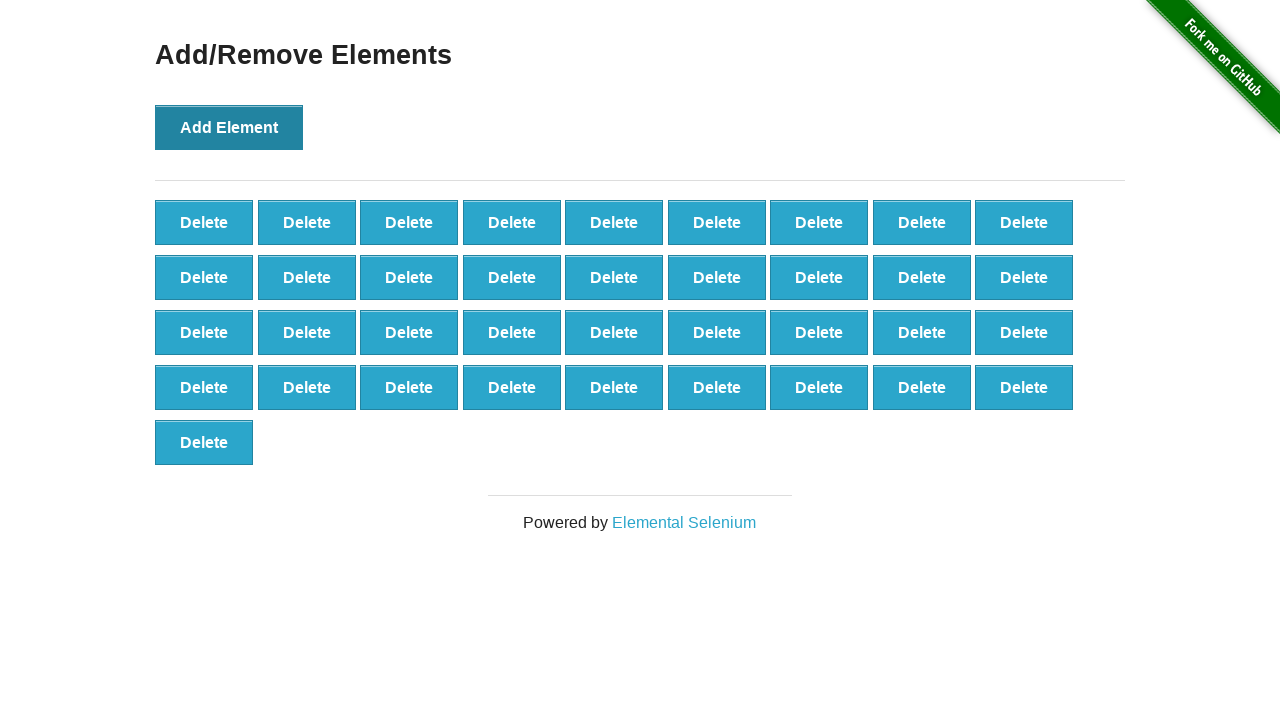

Clicked 'Add Element' button (iteration 38/100) at (229, 127) on button[onclick='addElement()']
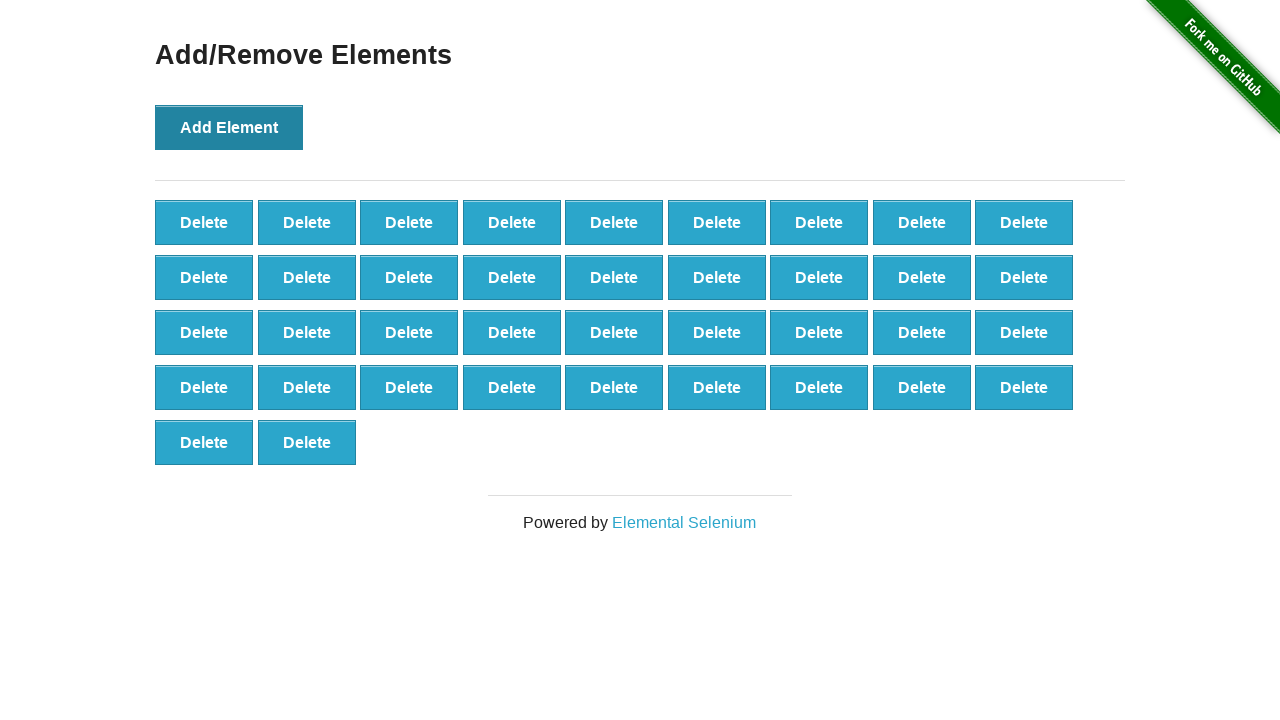

Clicked 'Add Element' button (iteration 39/100) at (229, 127) on button[onclick='addElement()']
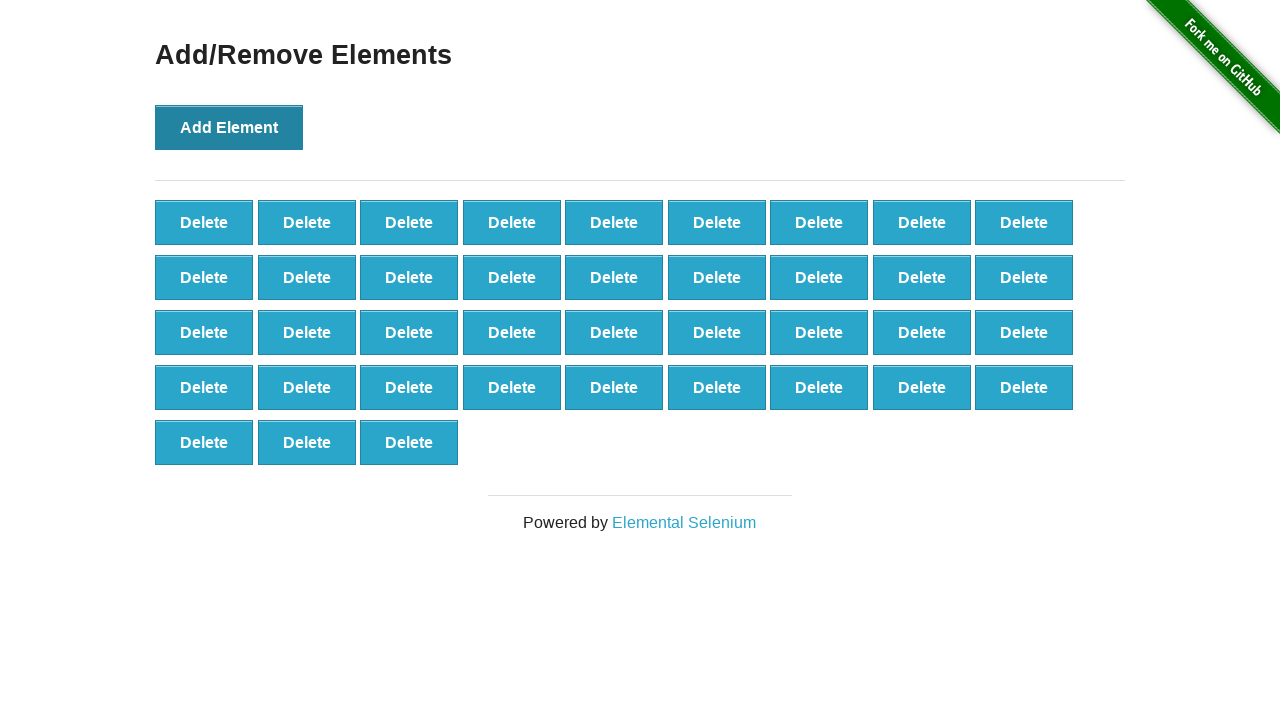

Clicked 'Add Element' button (iteration 40/100) at (229, 127) on button[onclick='addElement()']
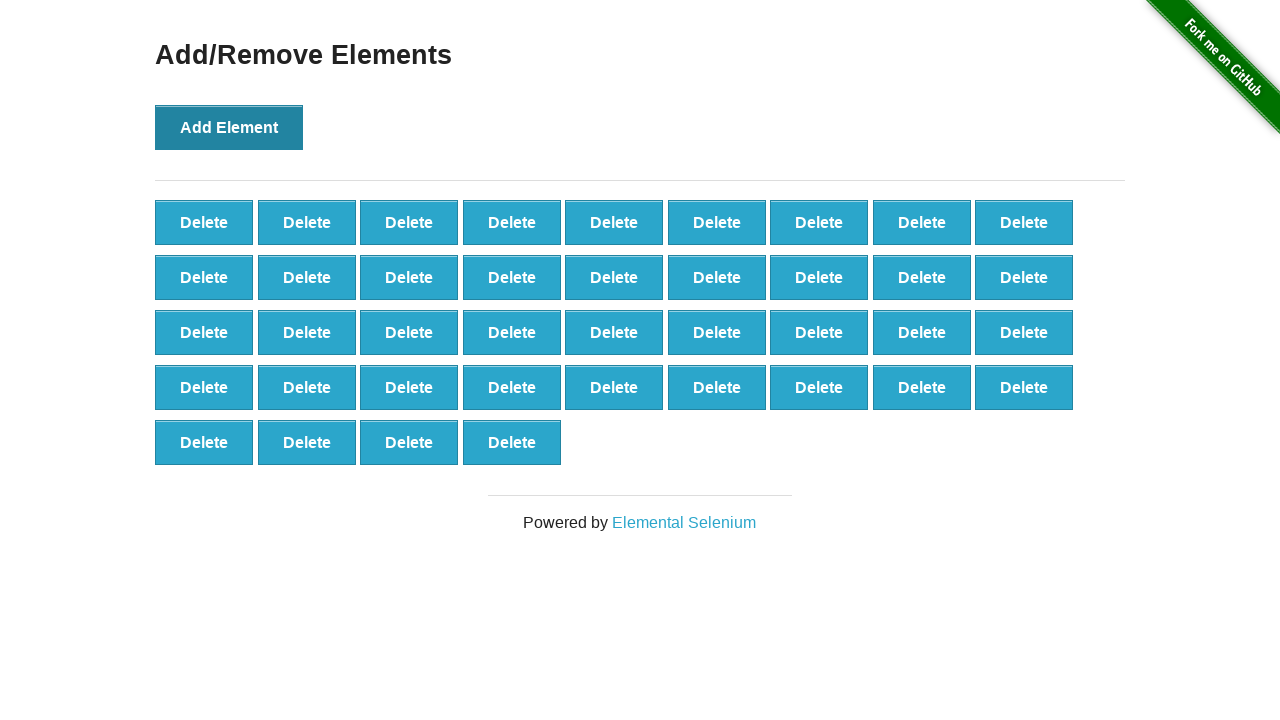

Clicked 'Add Element' button (iteration 41/100) at (229, 127) on button[onclick='addElement()']
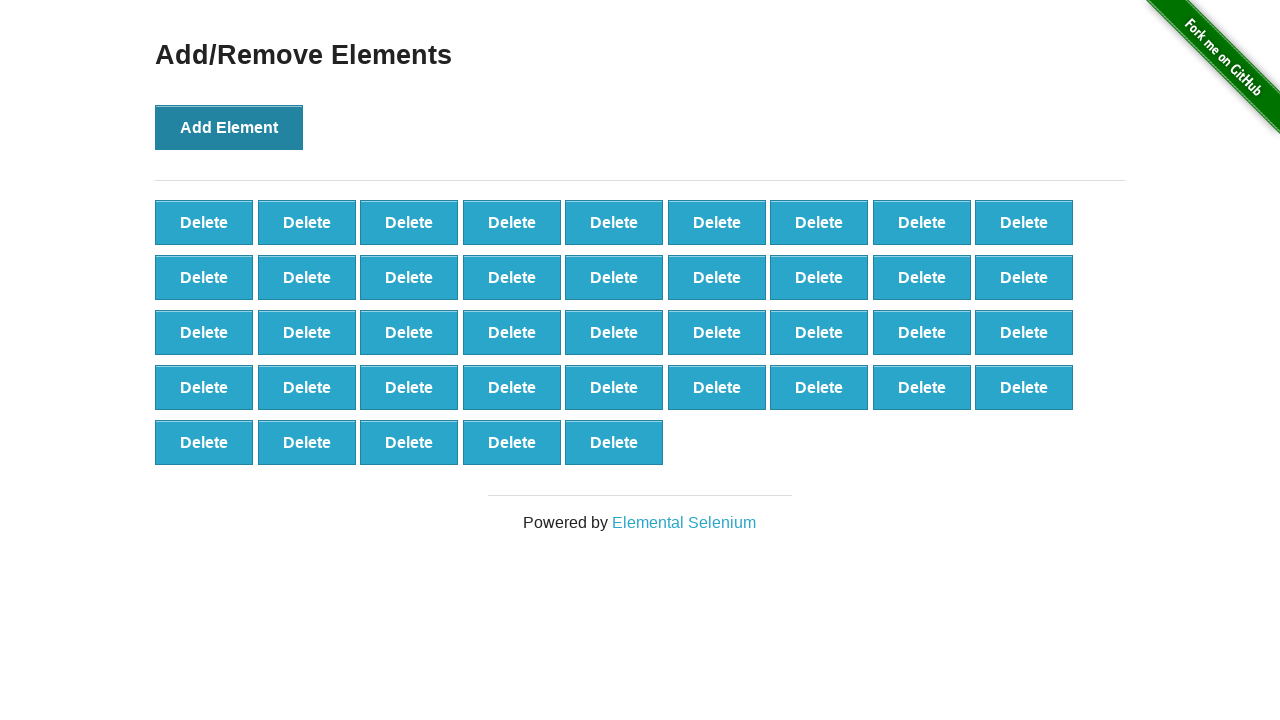

Clicked 'Add Element' button (iteration 42/100) at (229, 127) on button[onclick='addElement()']
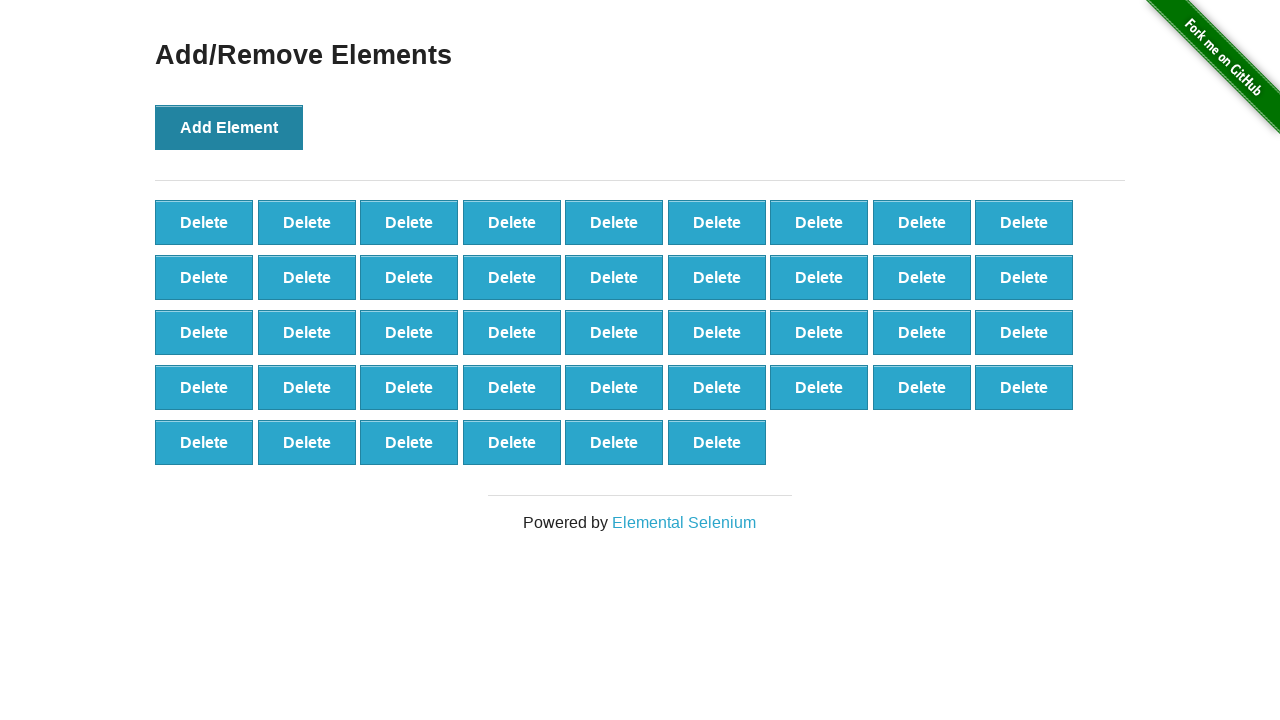

Clicked 'Add Element' button (iteration 43/100) at (229, 127) on button[onclick='addElement()']
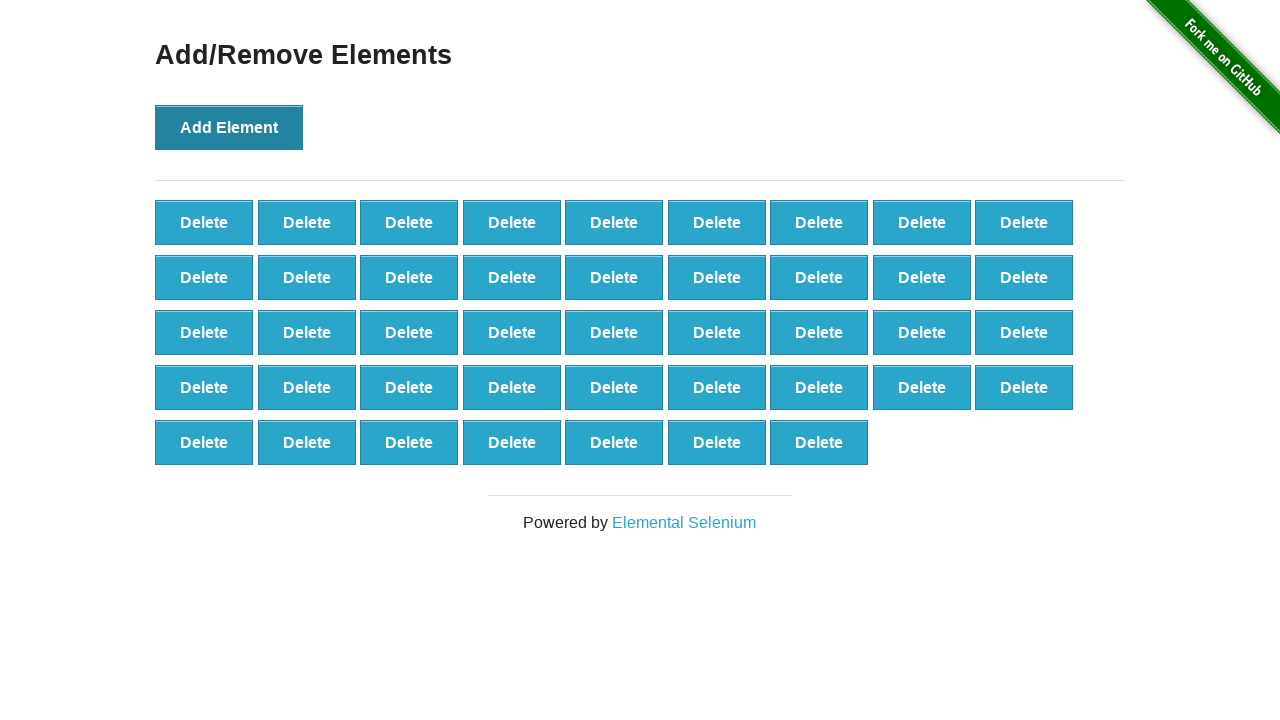

Clicked 'Add Element' button (iteration 44/100) at (229, 127) on button[onclick='addElement()']
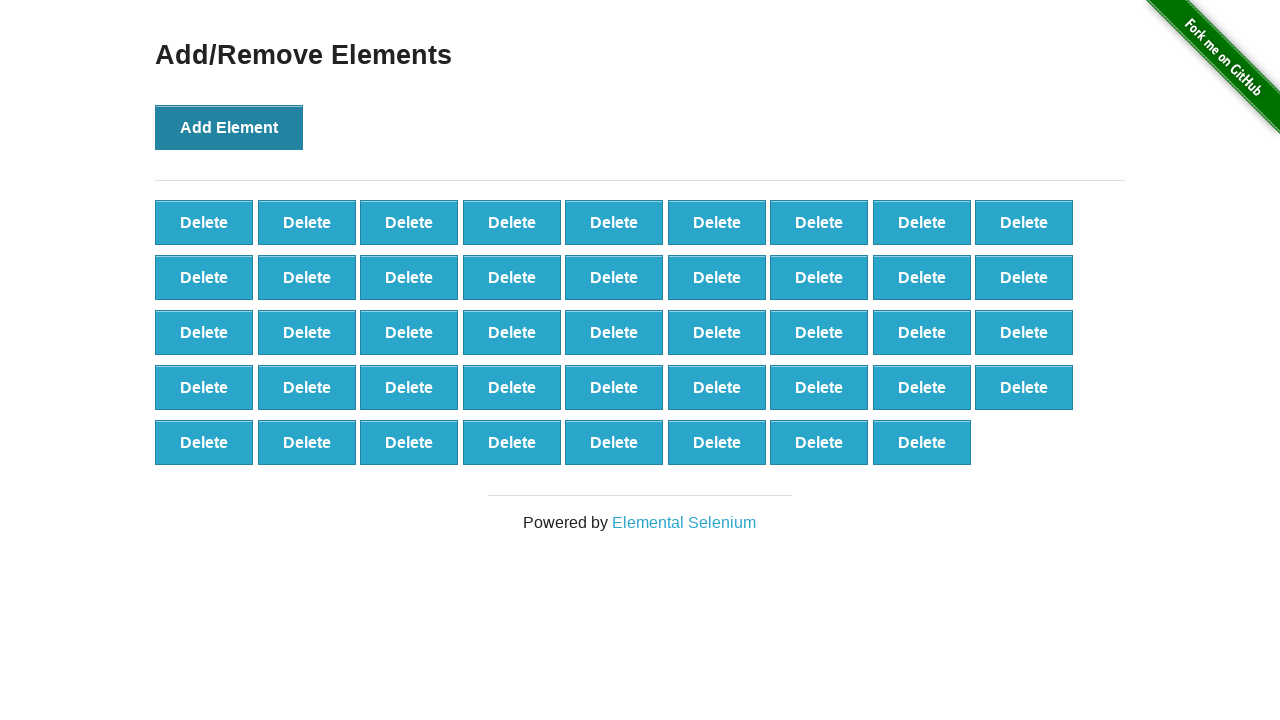

Clicked 'Add Element' button (iteration 45/100) at (229, 127) on button[onclick='addElement()']
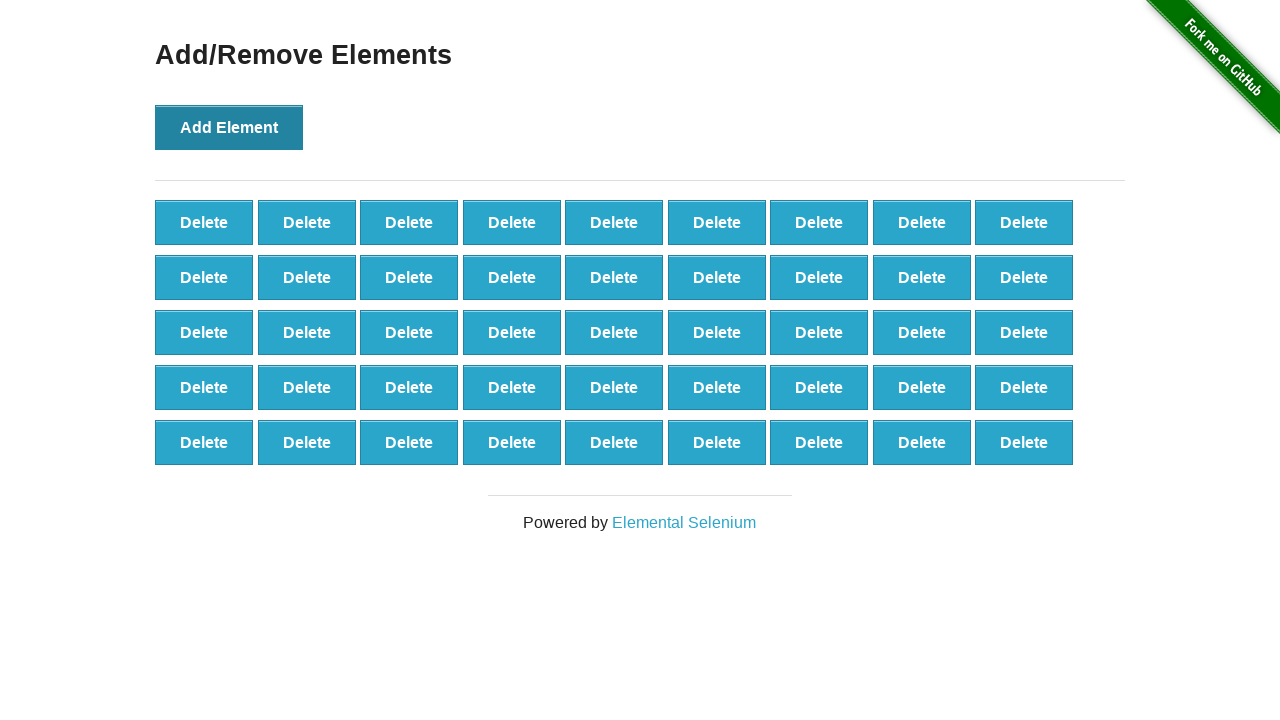

Clicked 'Add Element' button (iteration 46/100) at (229, 127) on button[onclick='addElement()']
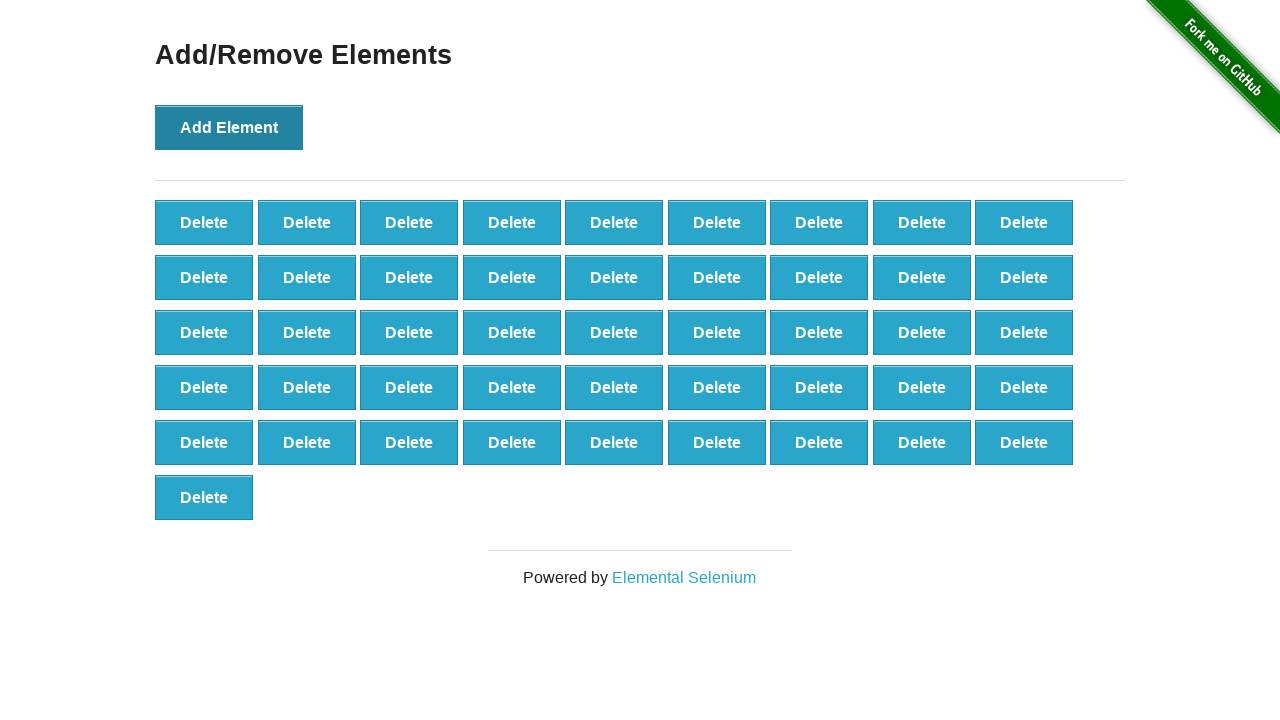

Clicked 'Add Element' button (iteration 47/100) at (229, 127) on button[onclick='addElement()']
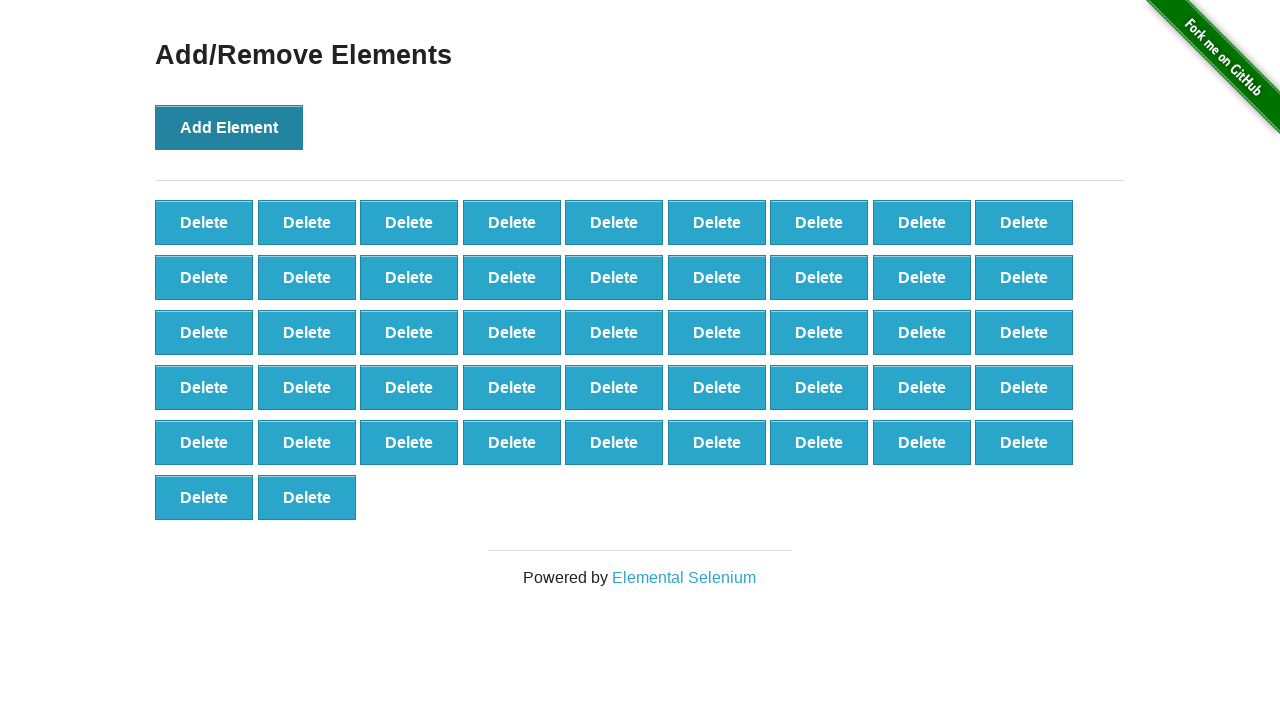

Clicked 'Add Element' button (iteration 48/100) at (229, 127) on button[onclick='addElement()']
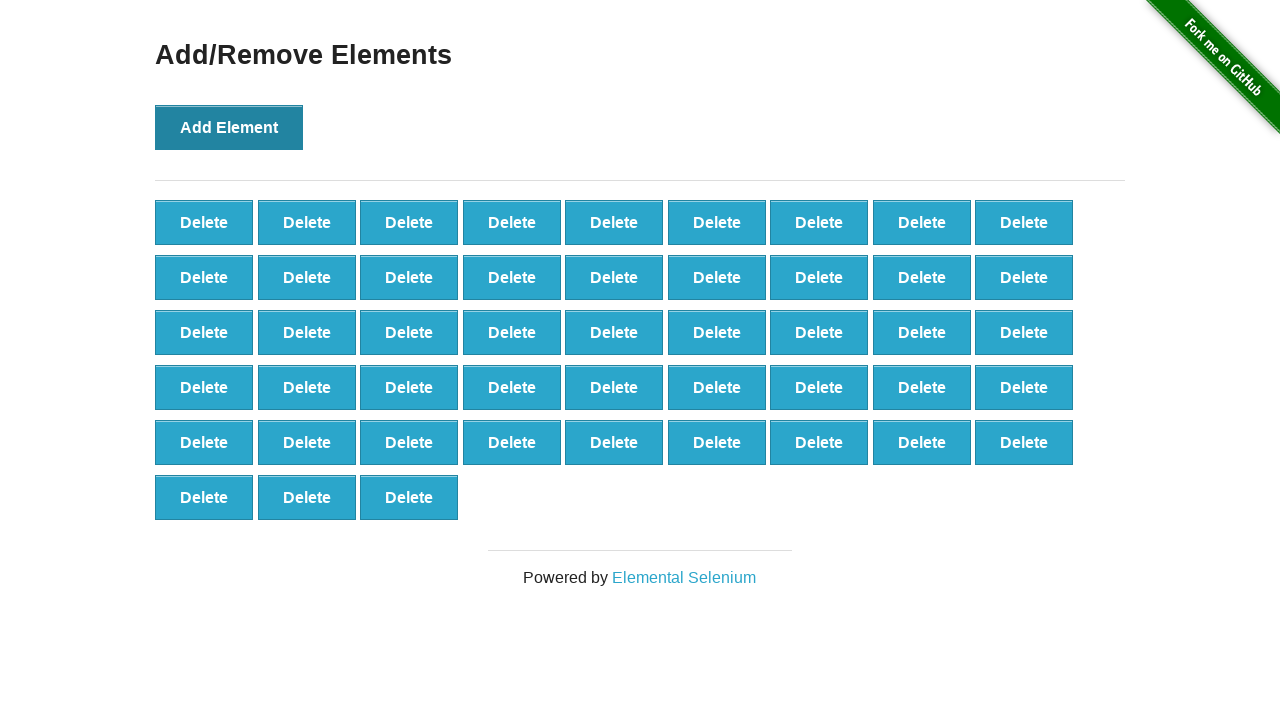

Clicked 'Add Element' button (iteration 49/100) at (229, 127) on button[onclick='addElement()']
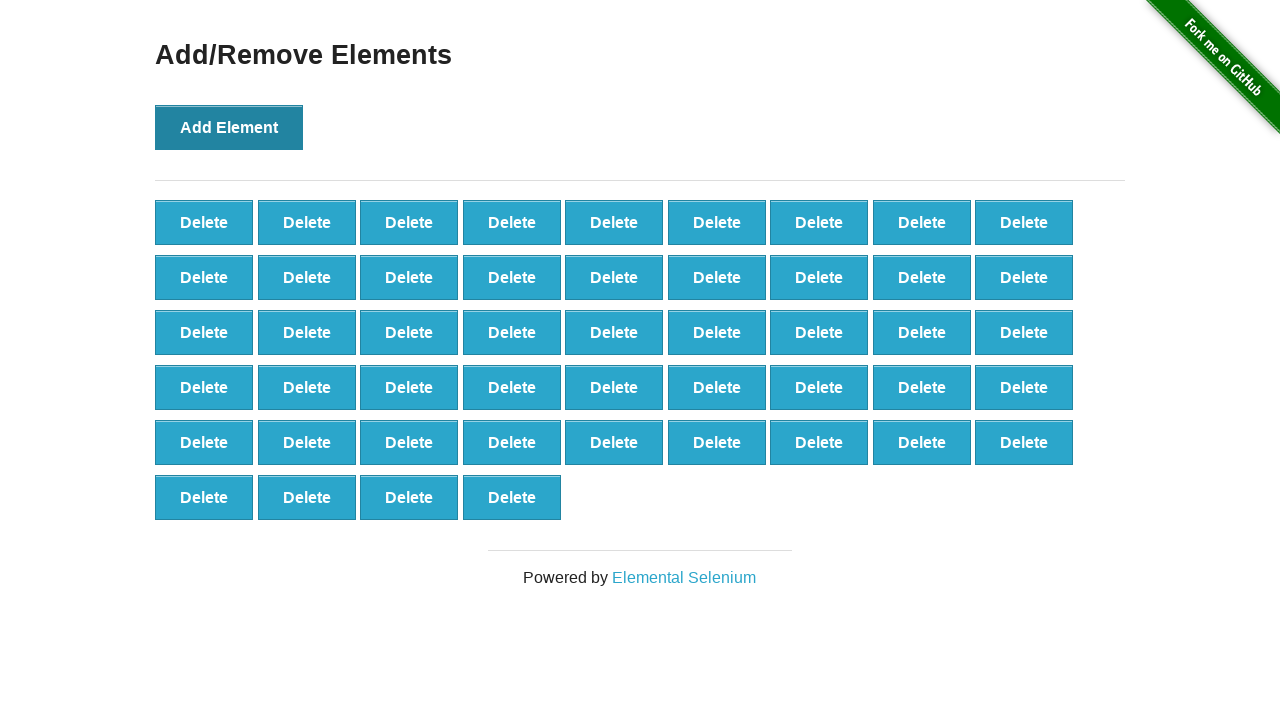

Clicked 'Add Element' button (iteration 50/100) at (229, 127) on button[onclick='addElement()']
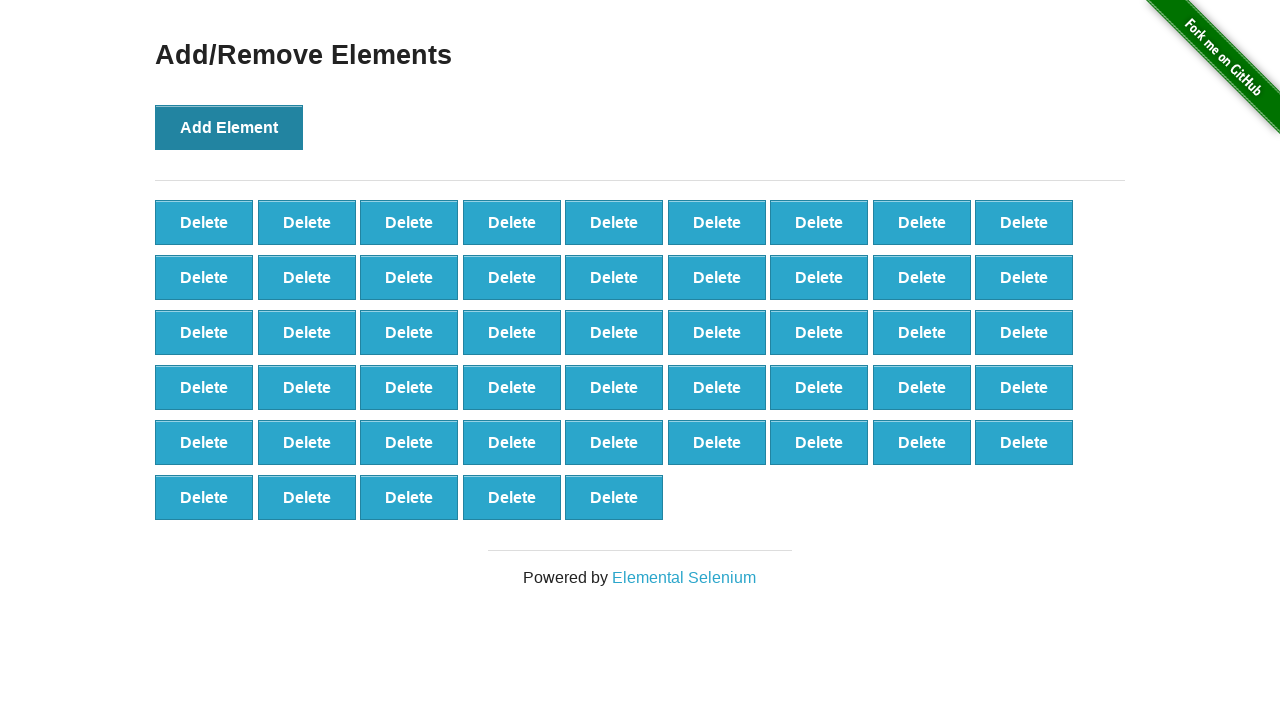

Clicked 'Add Element' button (iteration 51/100) at (229, 127) on button[onclick='addElement()']
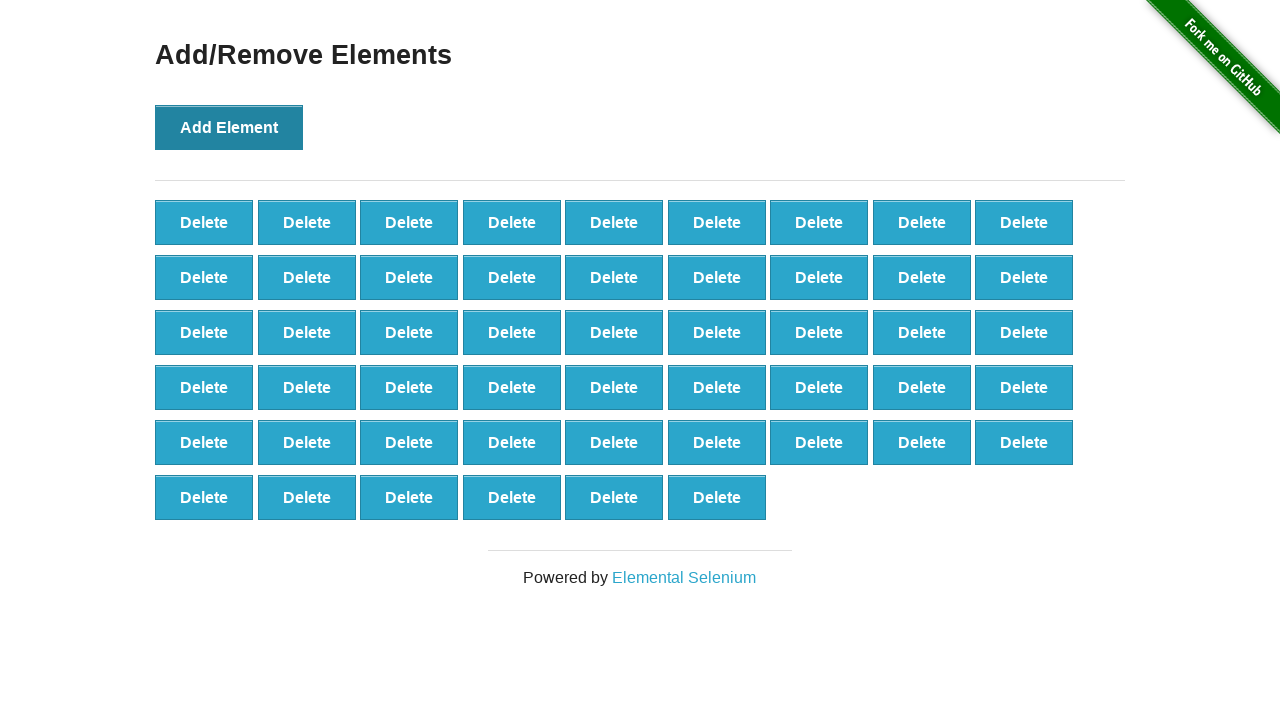

Clicked 'Add Element' button (iteration 52/100) at (229, 127) on button[onclick='addElement()']
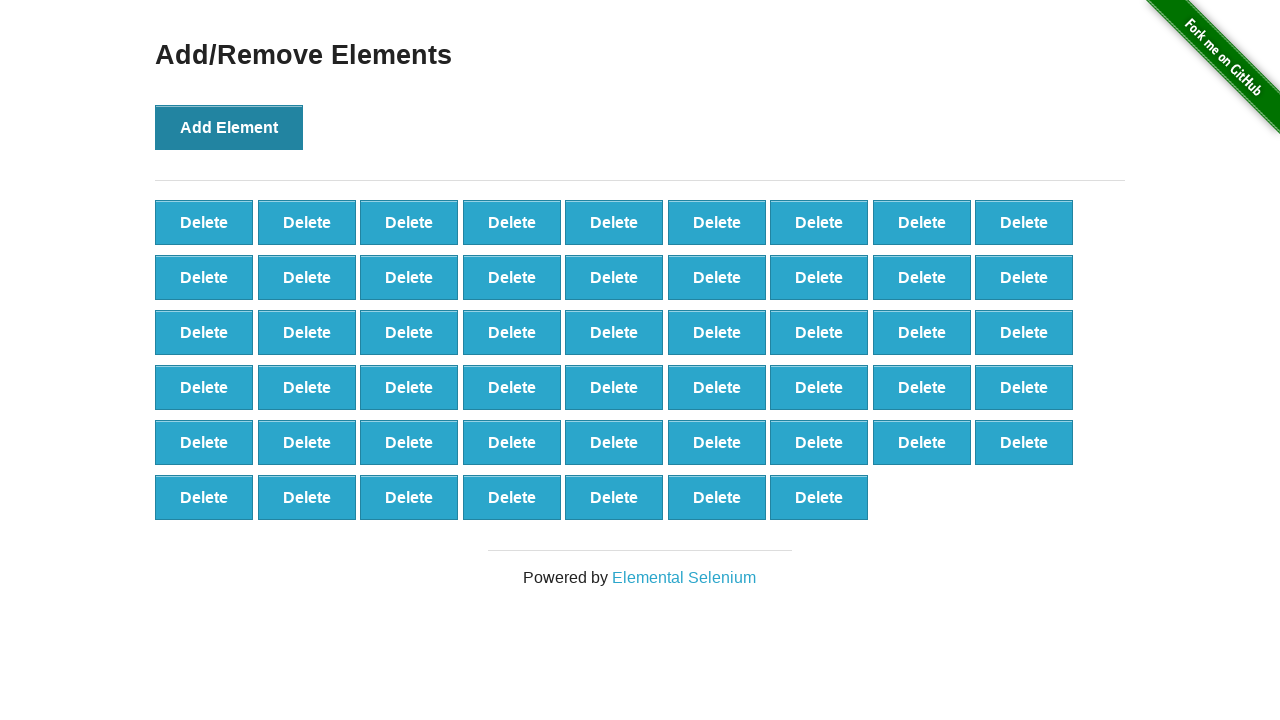

Clicked 'Add Element' button (iteration 53/100) at (229, 127) on button[onclick='addElement()']
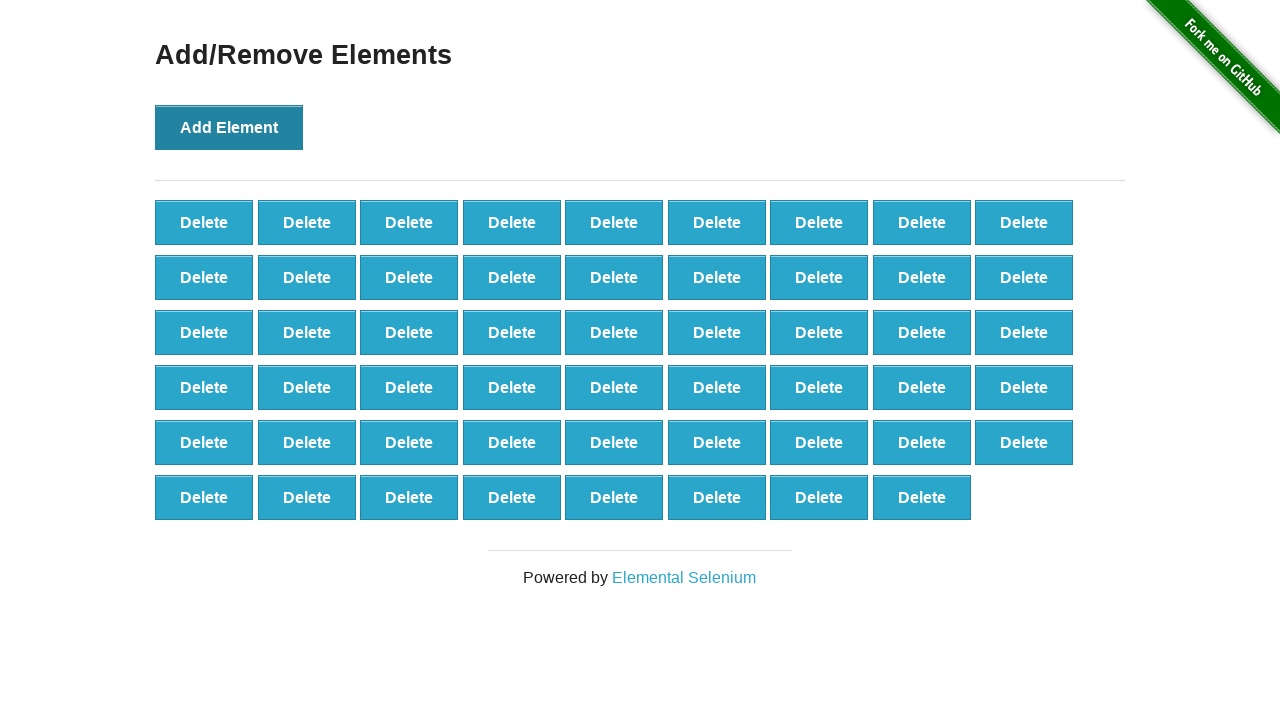

Clicked 'Add Element' button (iteration 54/100) at (229, 127) on button[onclick='addElement()']
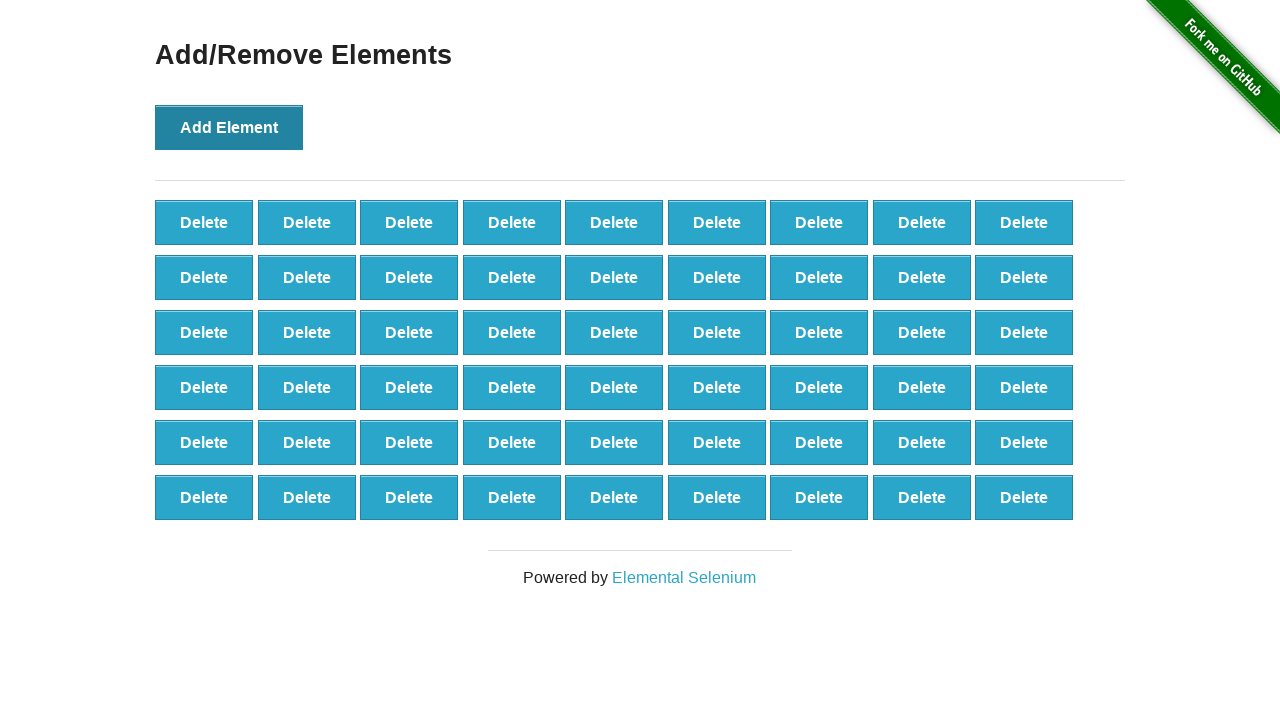

Clicked 'Add Element' button (iteration 55/100) at (229, 127) on button[onclick='addElement()']
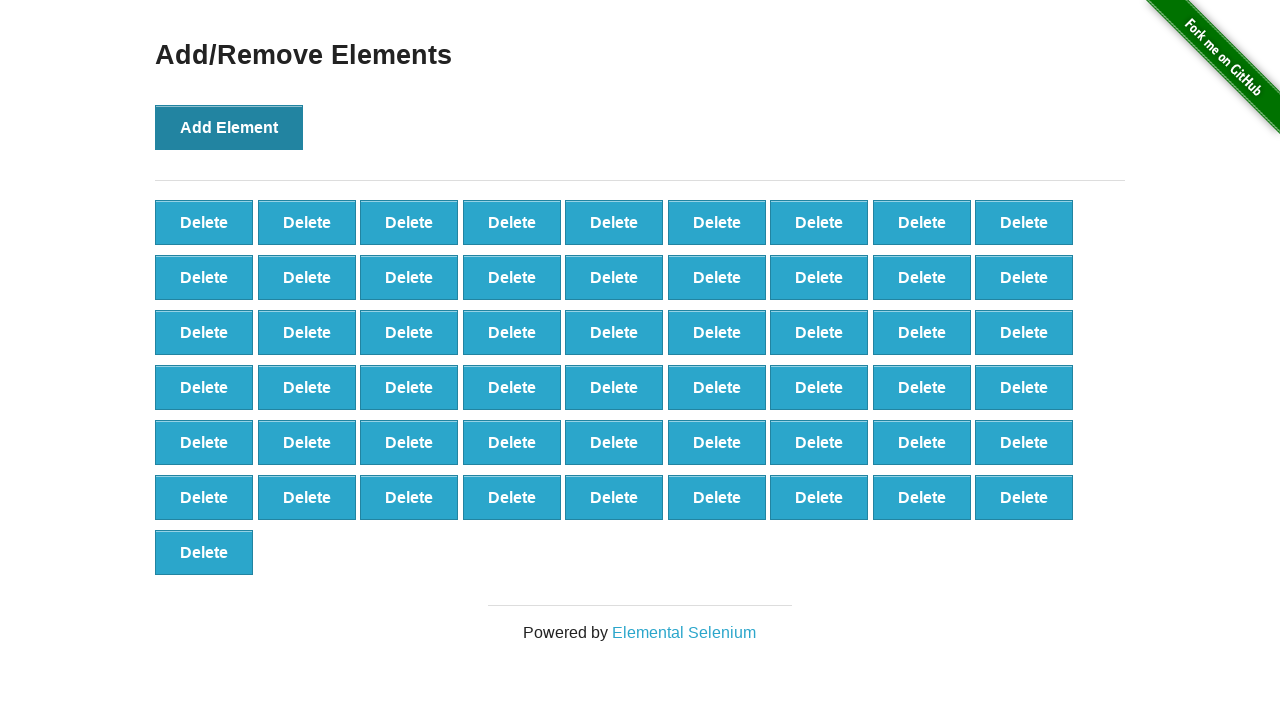

Clicked 'Add Element' button (iteration 56/100) at (229, 127) on button[onclick='addElement()']
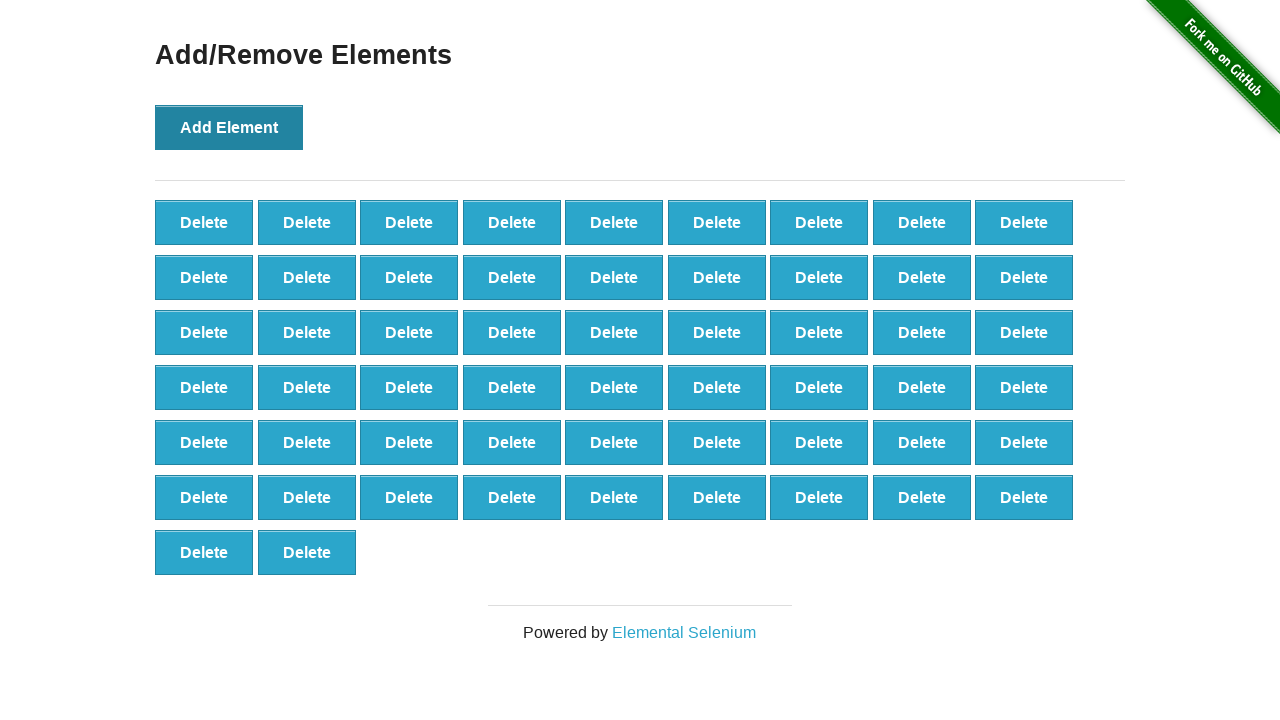

Clicked 'Add Element' button (iteration 57/100) at (229, 127) on button[onclick='addElement()']
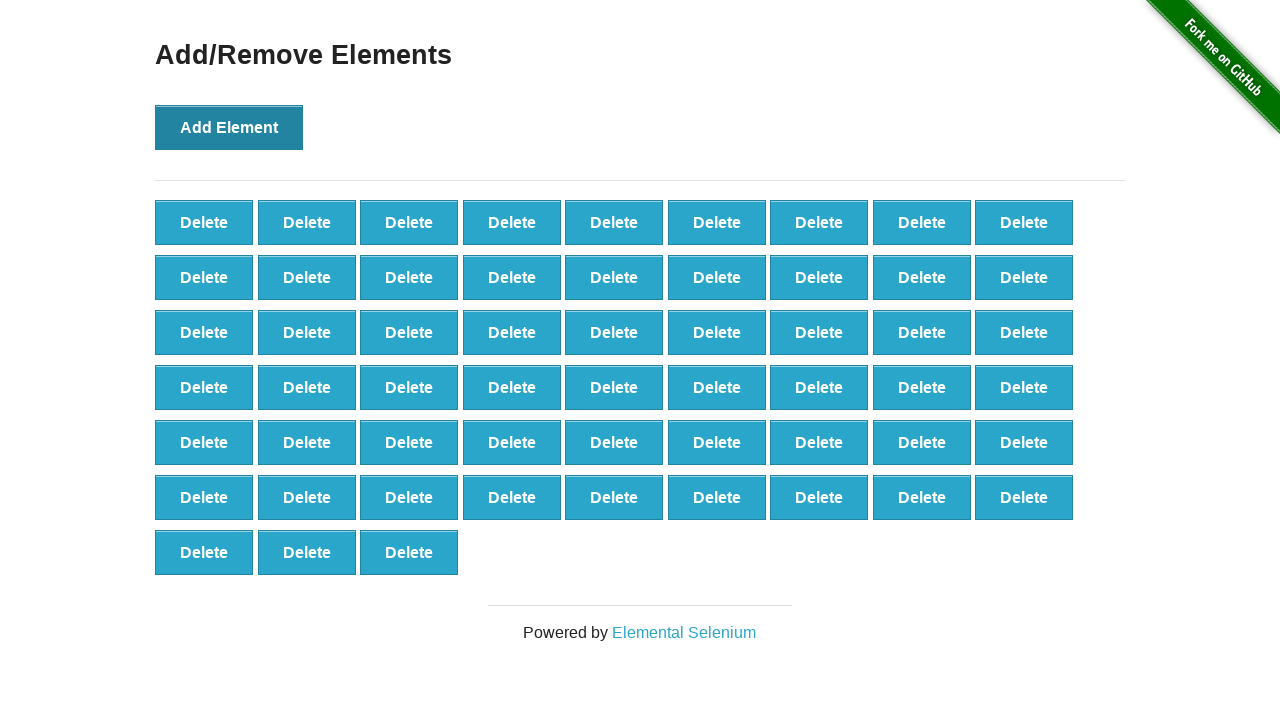

Clicked 'Add Element' button (iteration 58/100) at (229, 127) on button[onclick='addElement()']
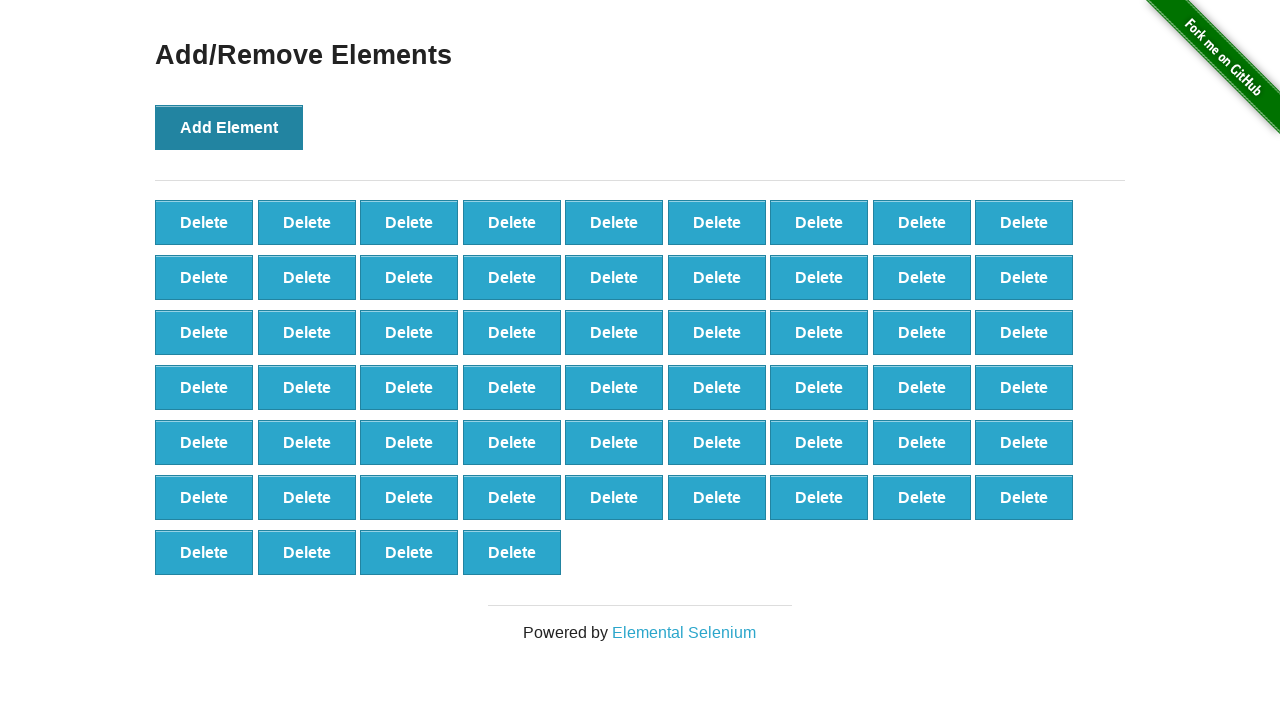

Clicked 'Add Element' button (iteration 59/100) at (229, 127) on button[onclick='addElement()']
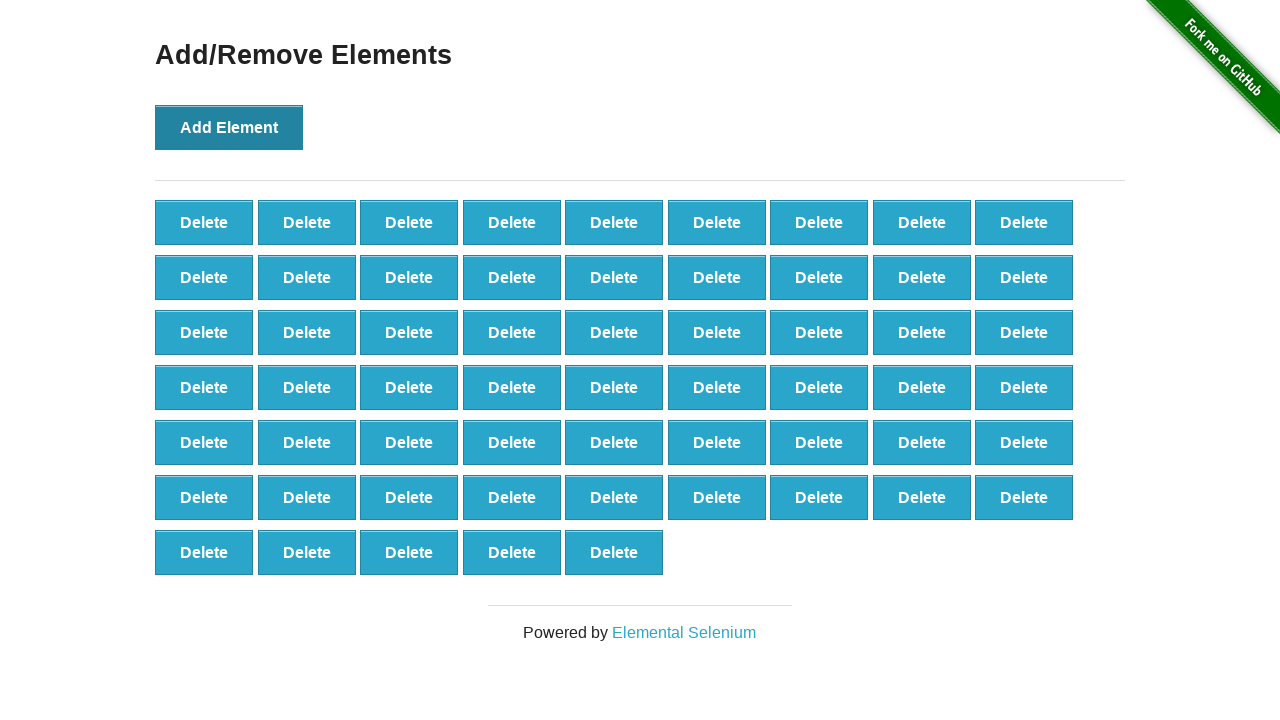

Clicked 'Add Element' button (iteration 60/100) at (229, 127) on button[onclick='addElement()']
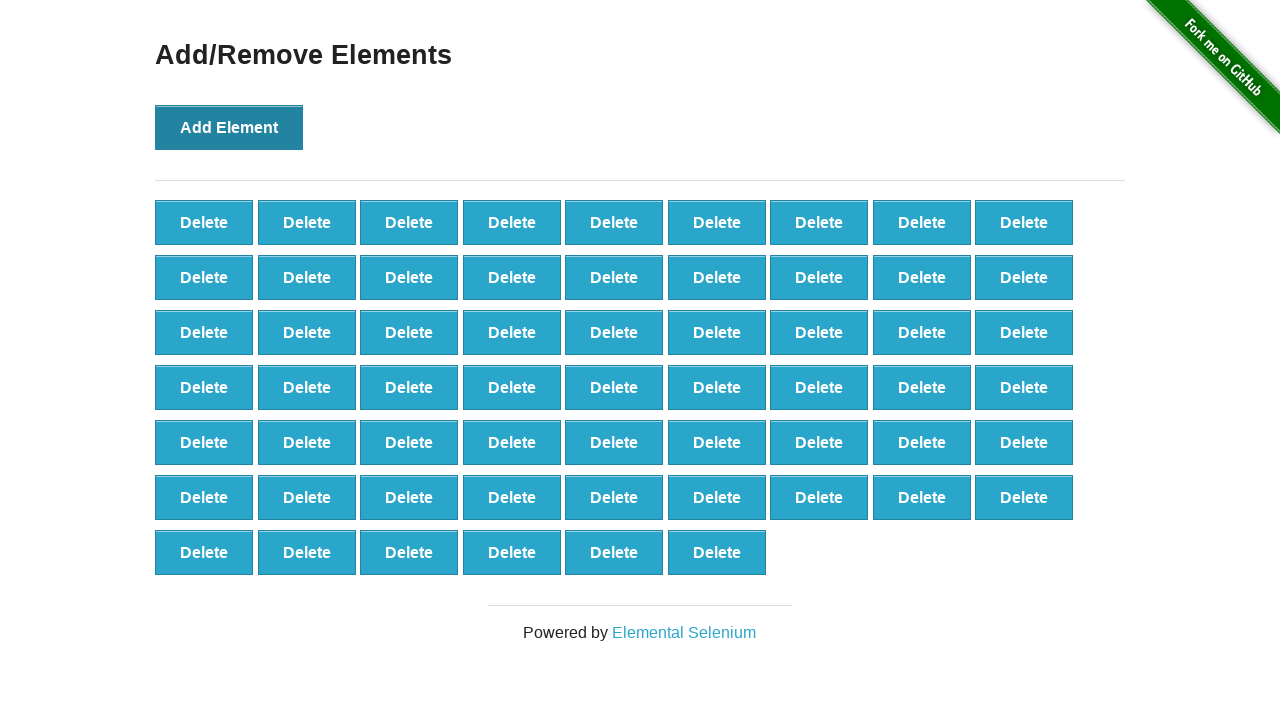

Clicked 'Add Element' button (iteration 61/100) at (229, 127) on button[onclick='addElement()']
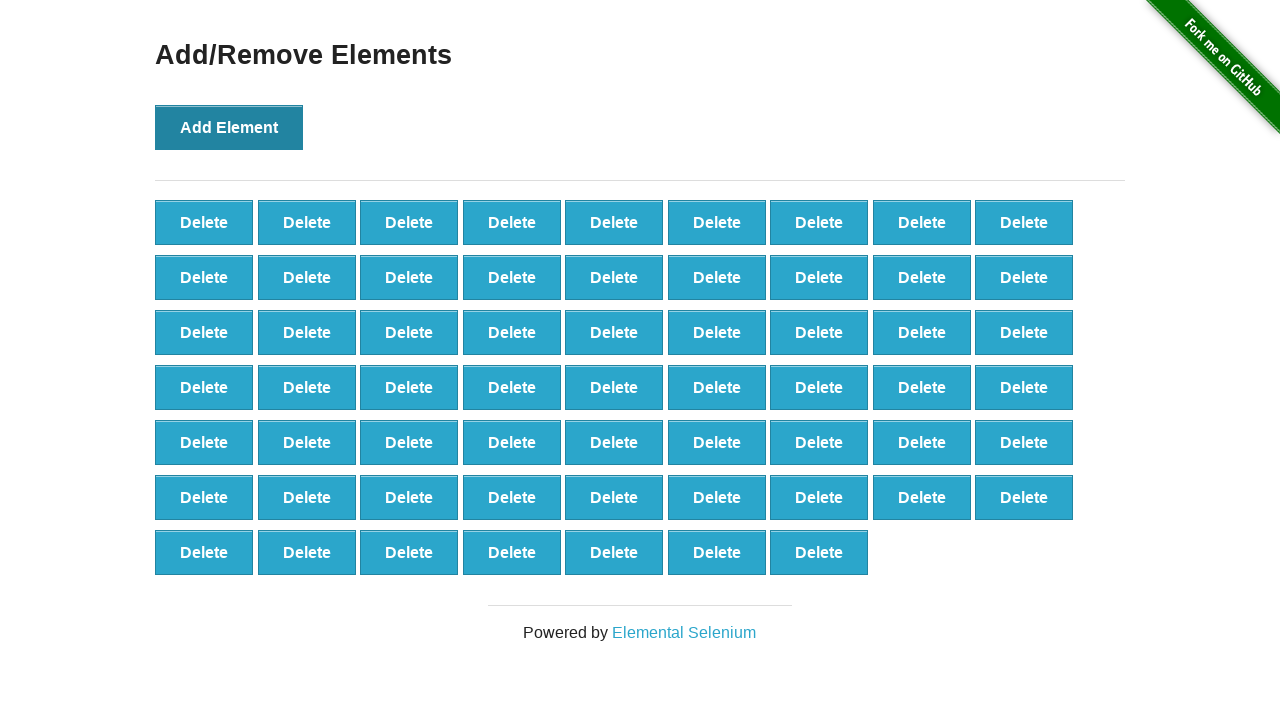

Clicked 'Add Element' button (iteration 62/100) at (229, 127) on button[onclick='addElement()']
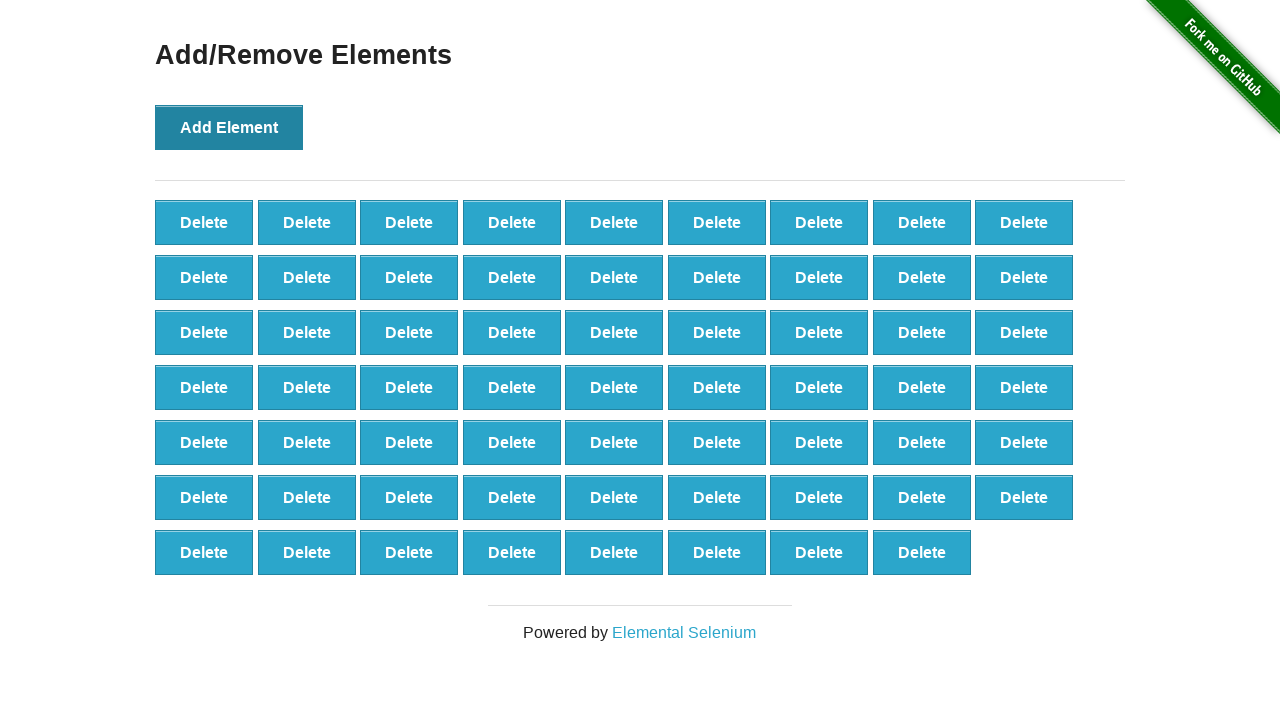

Clicked 'Add Element' button (iteration 63/100) at (229, 127) on button[onclick='addElement()']
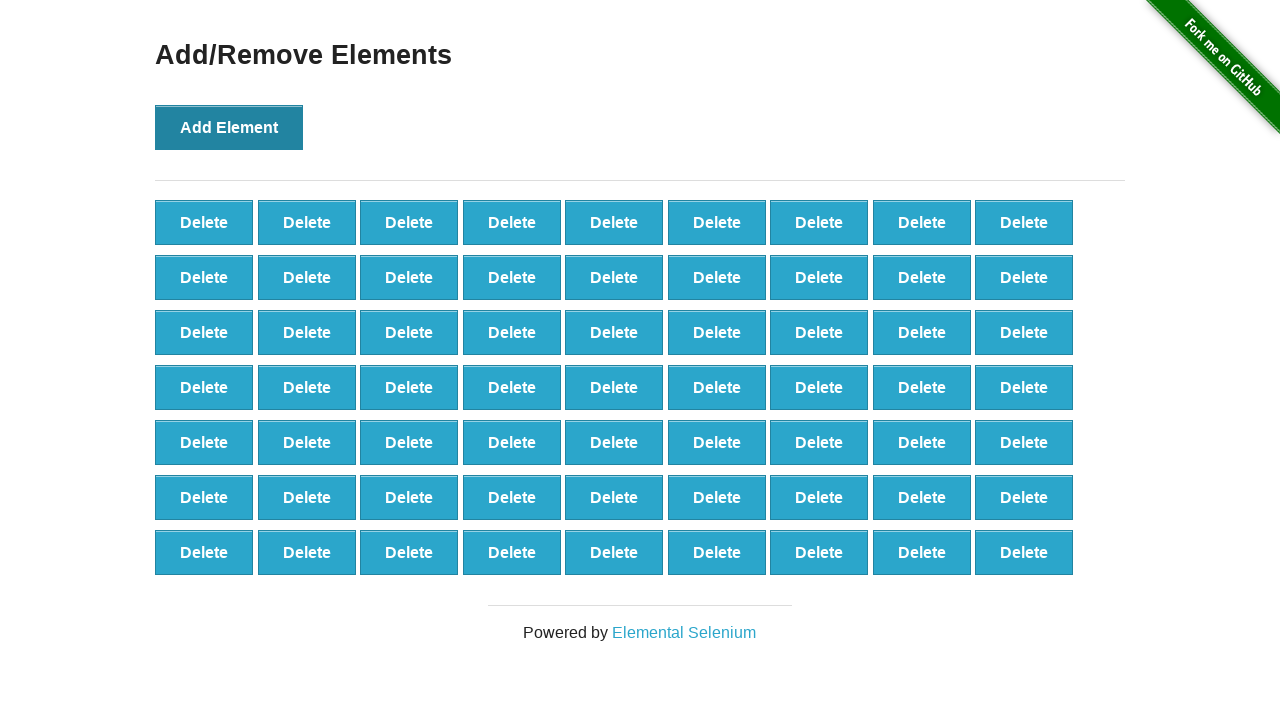

Clicked 'Add Element' button (iteration 64/100) at (229, 127) on button[onclick='addElement()']
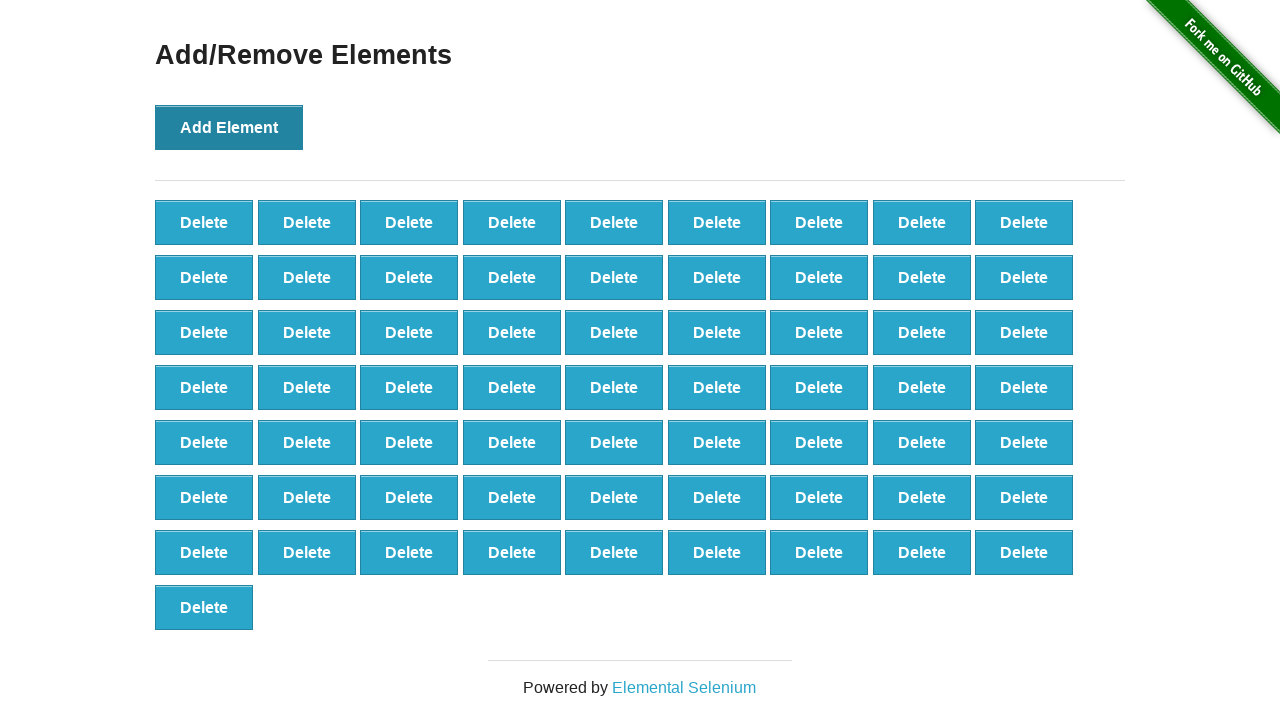

Clicked 'Add Element' button (iteration 65/100) at (229, 127) on button[onclick='addElement()']
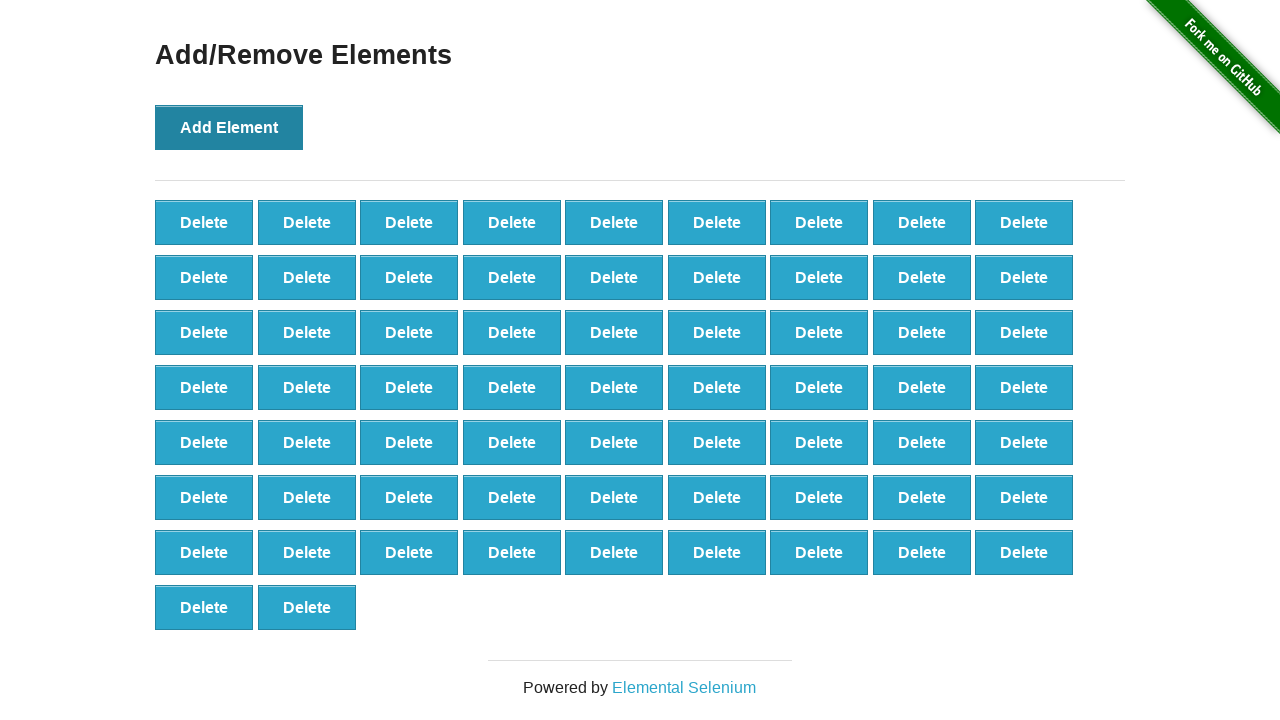

Clicked 'Add Element' button (iteration 66/100) at (229, 127) on button[onclick='addElement()']
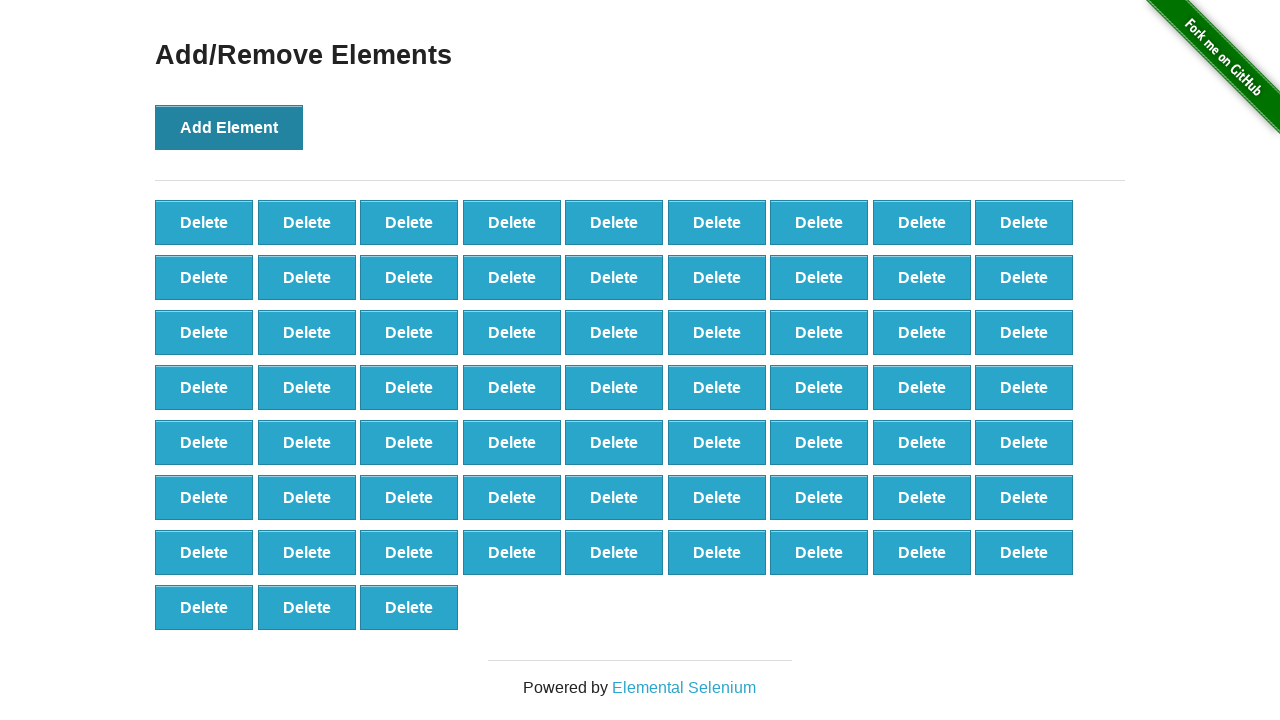

Clicked 'Add Element' button (iteration 67/100) at (229, 127) on button[onclick='addElement()']
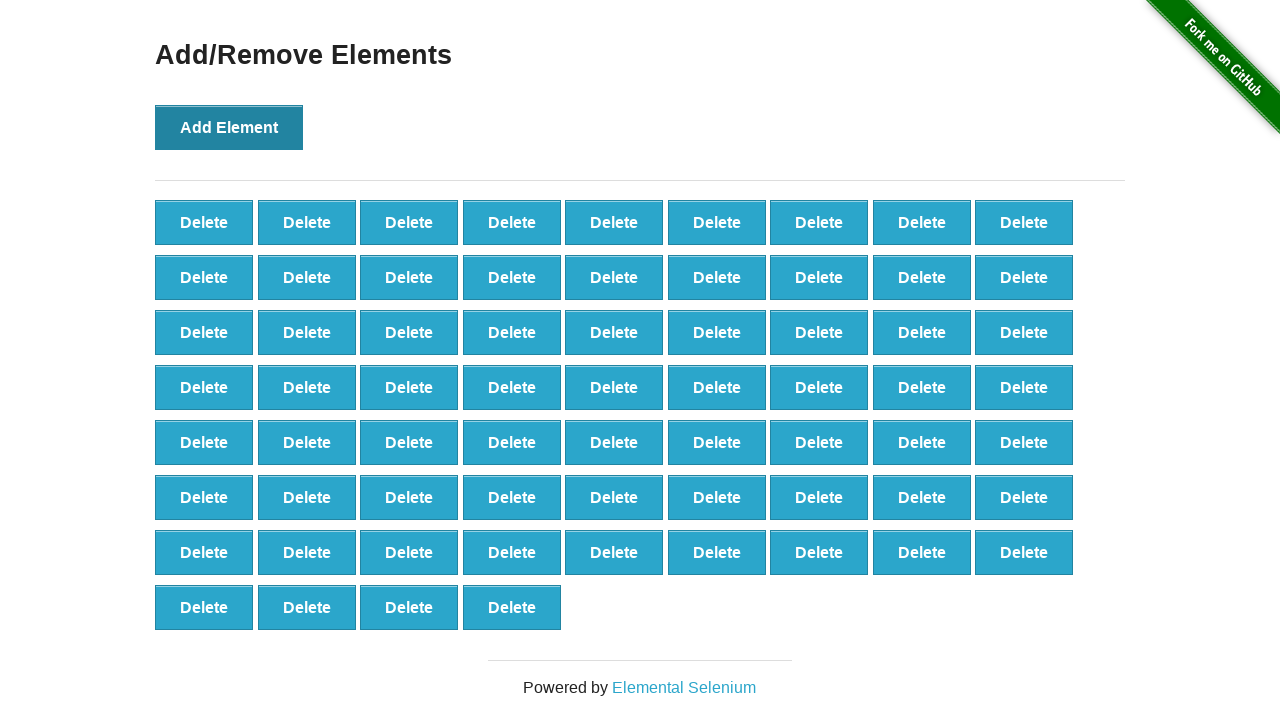

Clicked 'Add Element' button (iteration 68/100) at (229, 127) on button[onclick='addElement()']
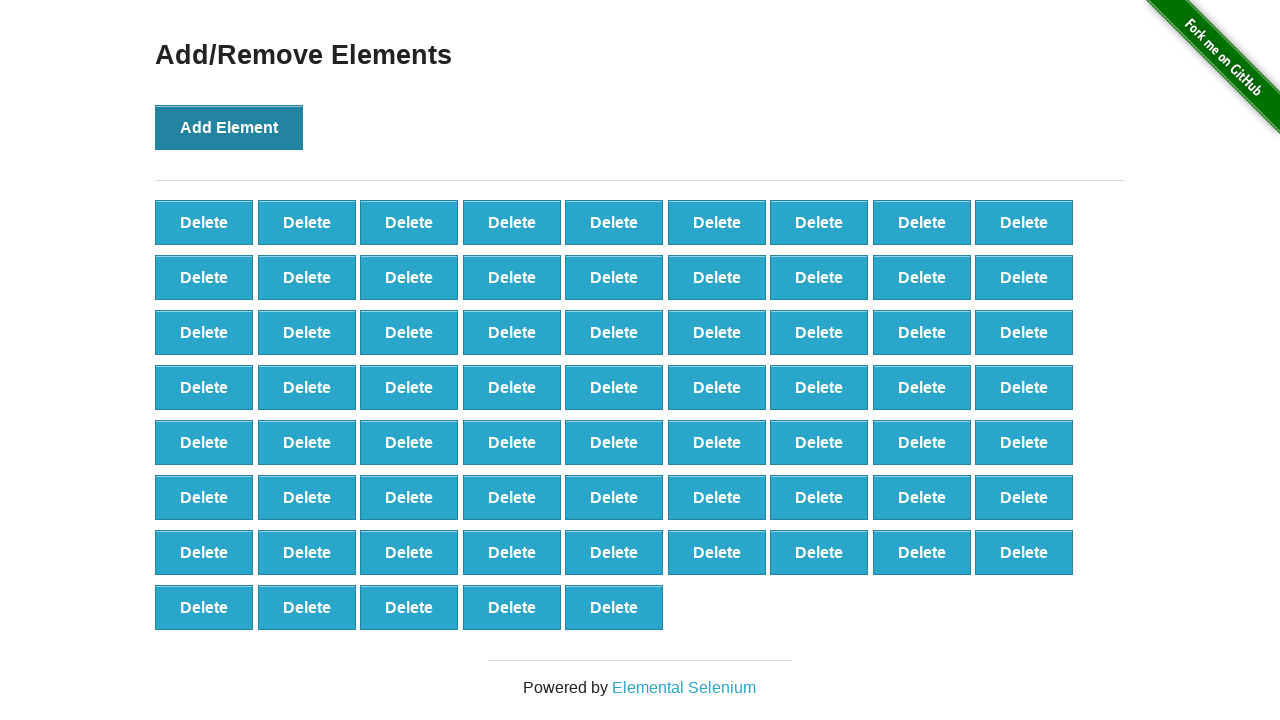

Clicked 'Add Element' button (iteration 69/100) at (229, 127) on button[onclick='addElement()']
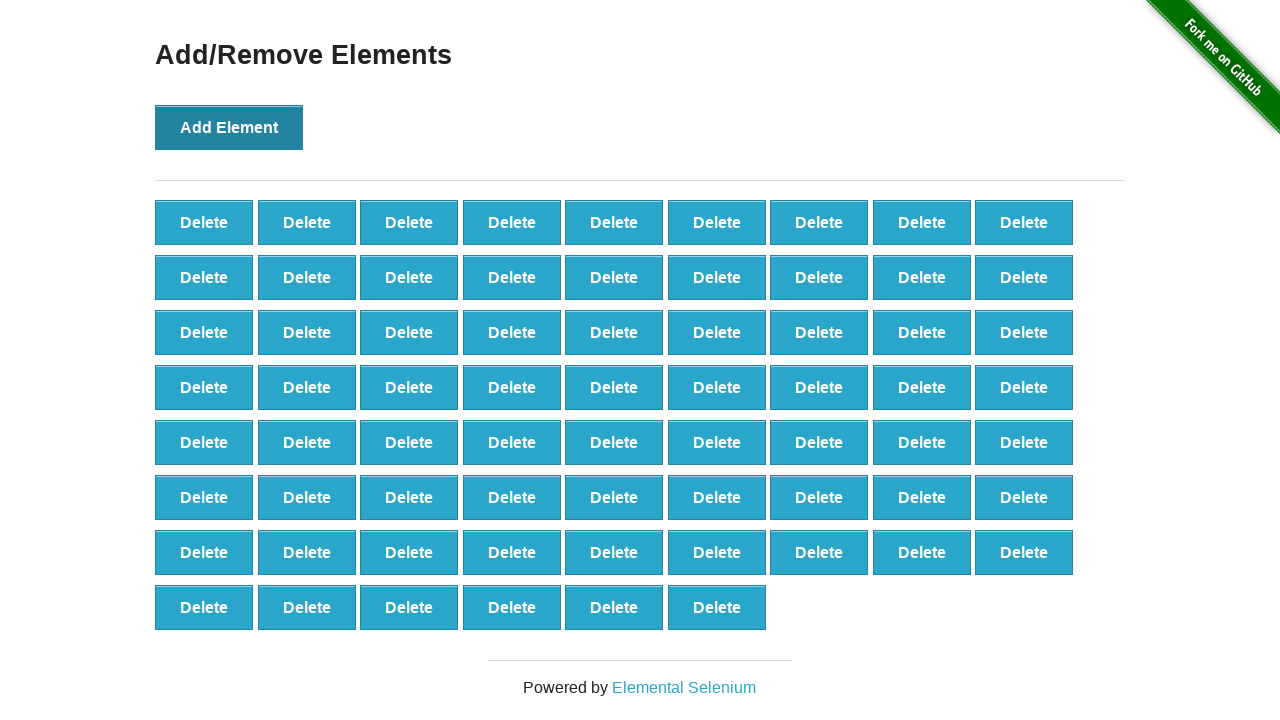

Clicked 'Add Element' button (iteration 70/100) at (229, 127) on button[onclick='addElement()']
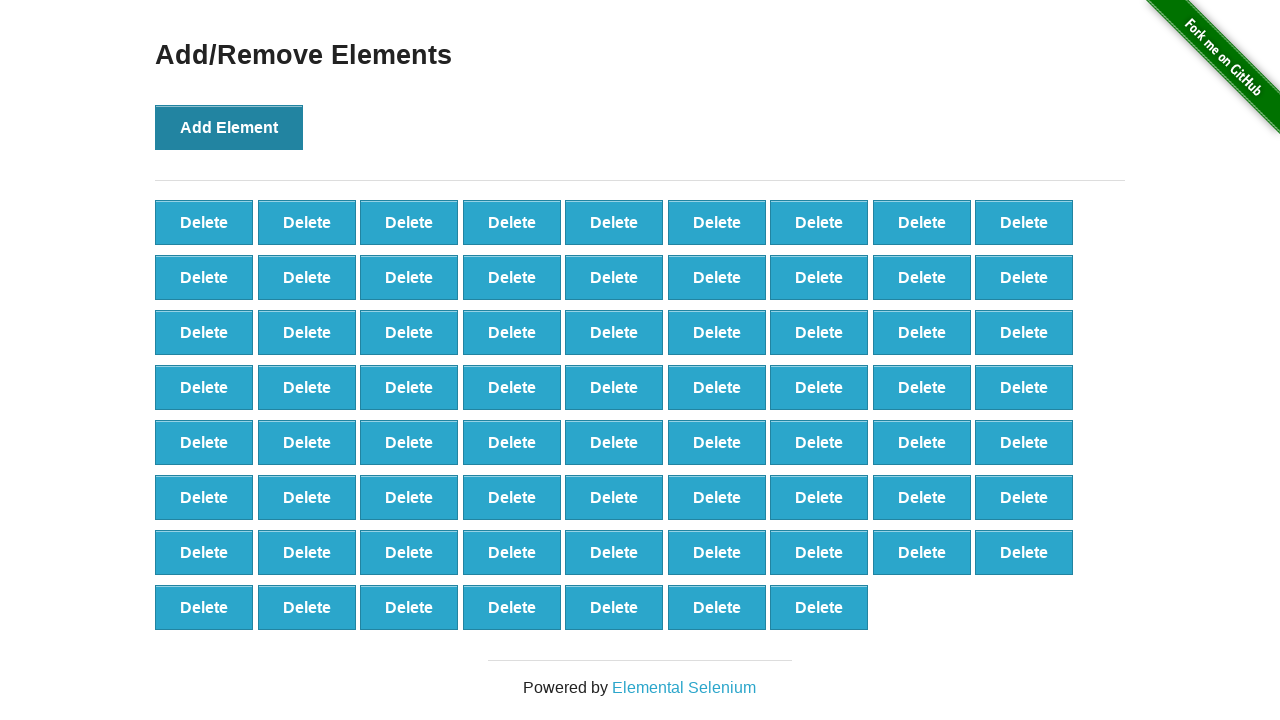

Clicked 'Add Element' button (iteration 71/100) at (229, 127) on button[onclick='addElement()']
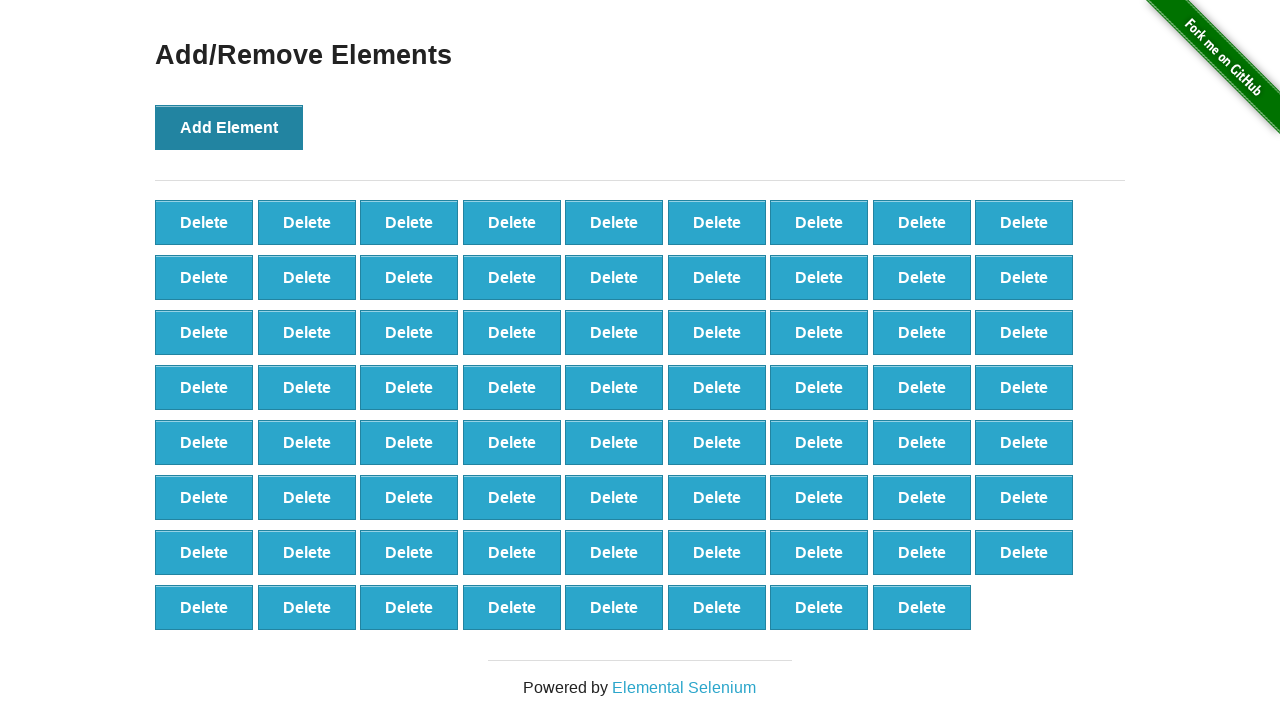

Clicked 'Add Element' button (iteration 72/100) at (229, 127) on button[onclick='addElement()']
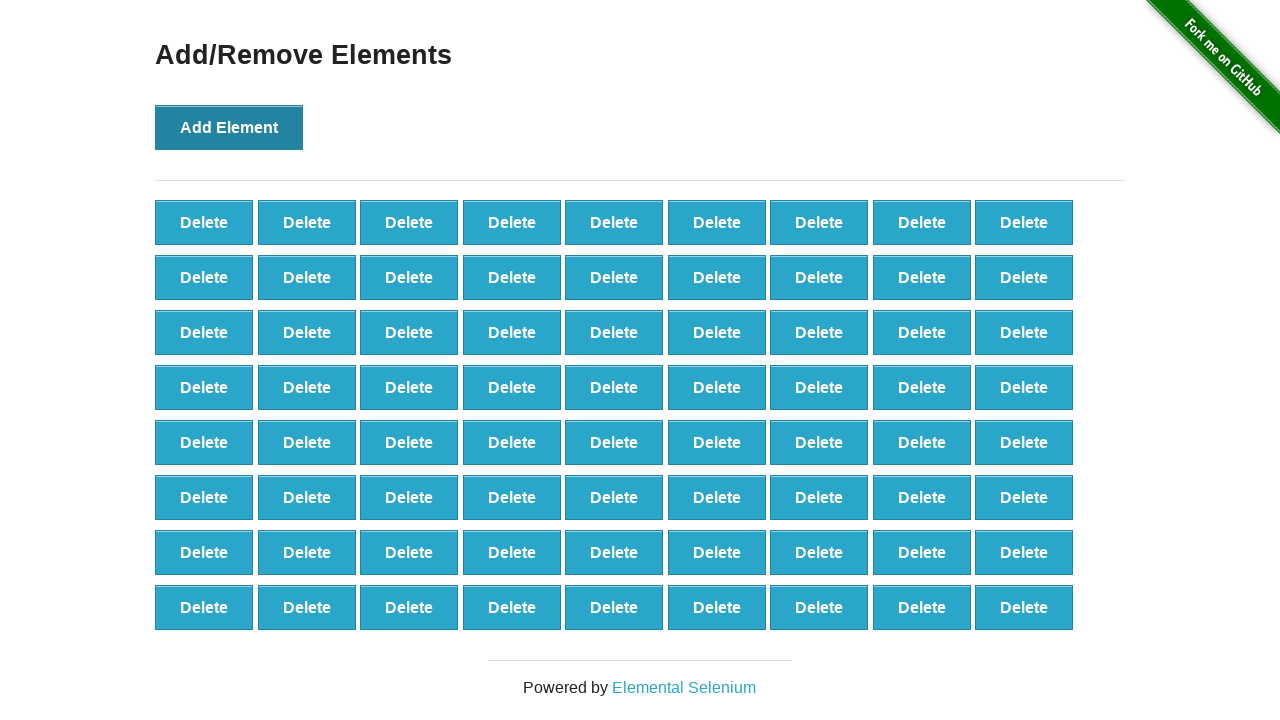

Clicked 'Add Element' button (iteration 73/100) at (229, 127) on button[onclick='addElement()']
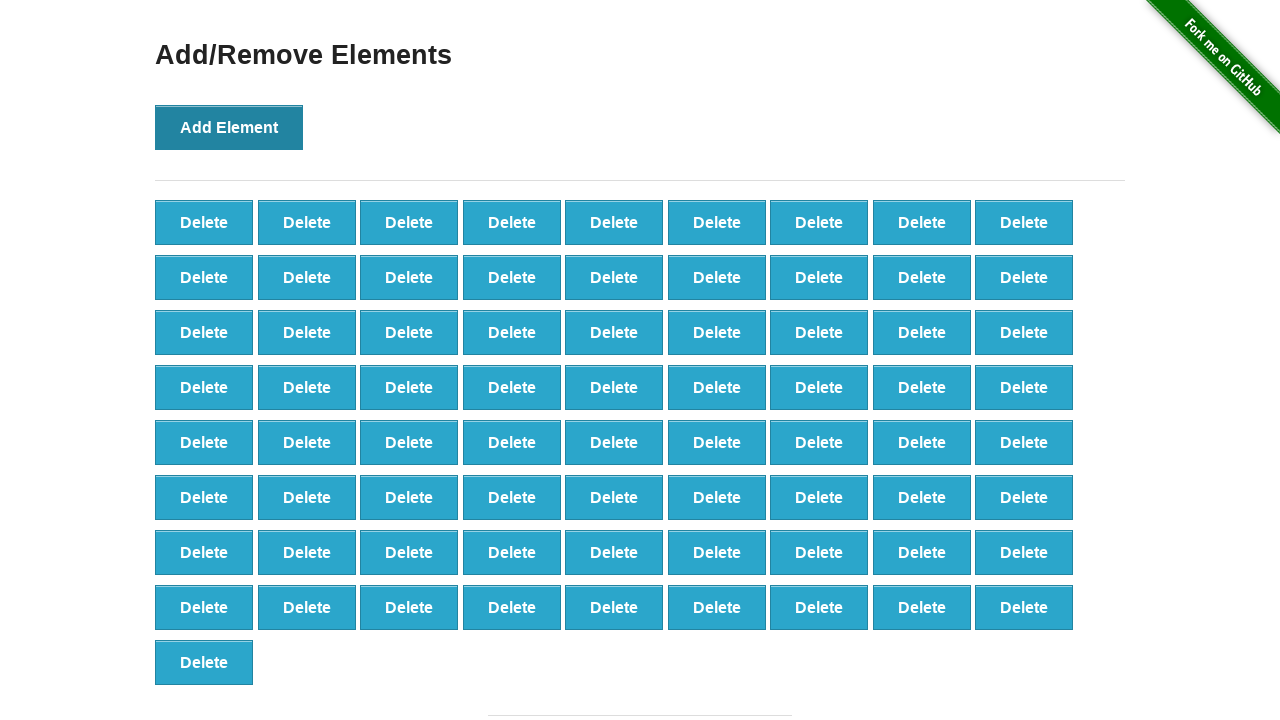

Clicked 'Add Element' button (iteration 74/100) at (229, 127) on button[onclick='addElement()']
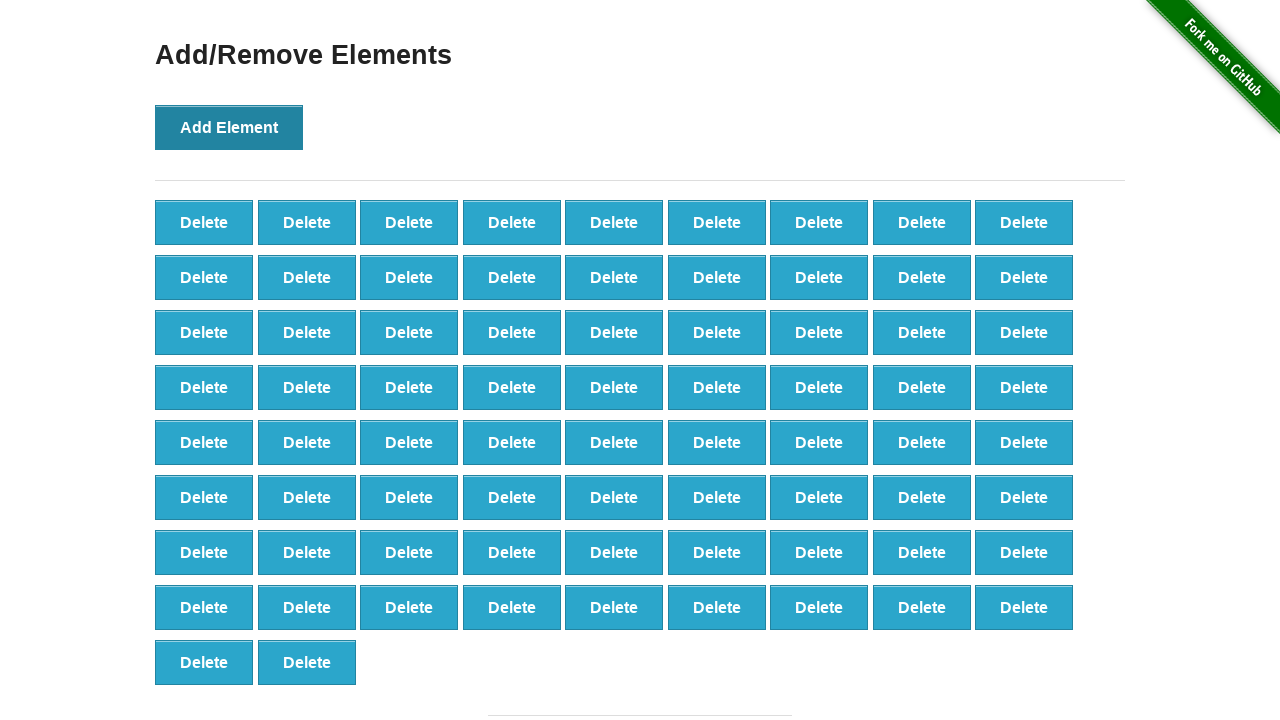

Clicked 'Add Element' button (iteration 75/100) at (229, 127) on button[onclick='addElement()']
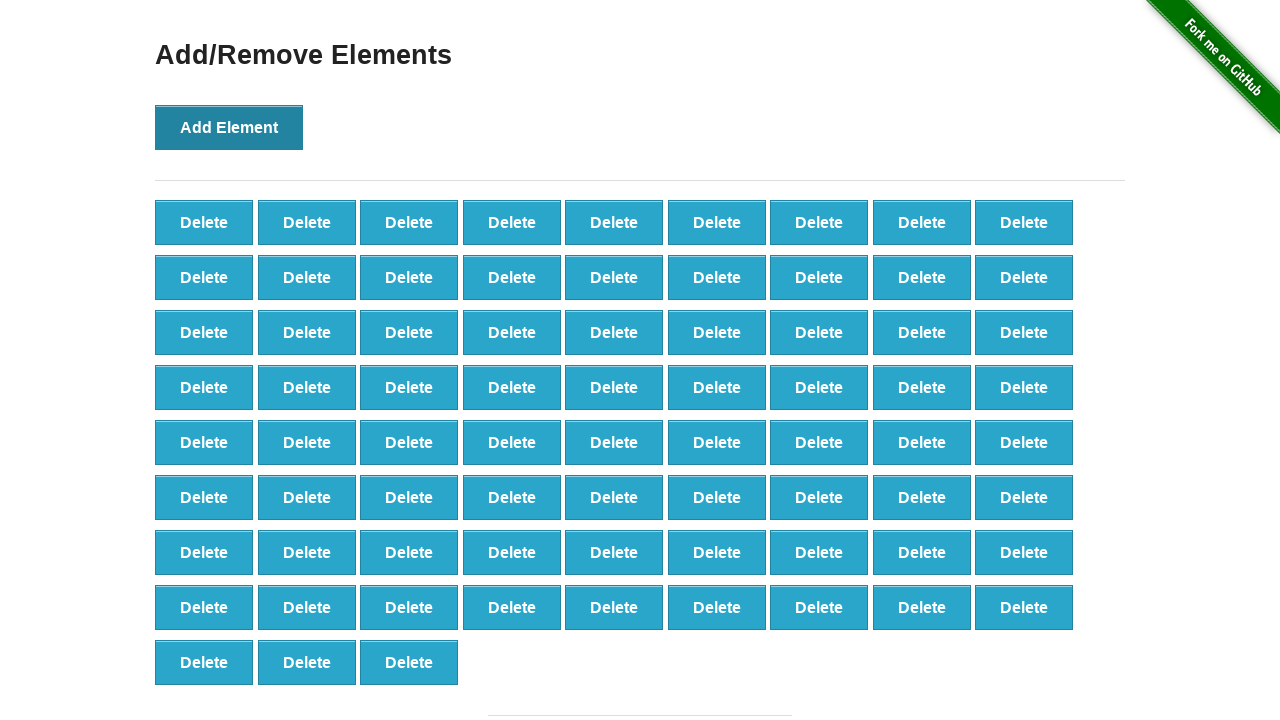

Clicked 'Add Element' button (iteration 76/100) at (229, 127) on button[onclick='addElement()']
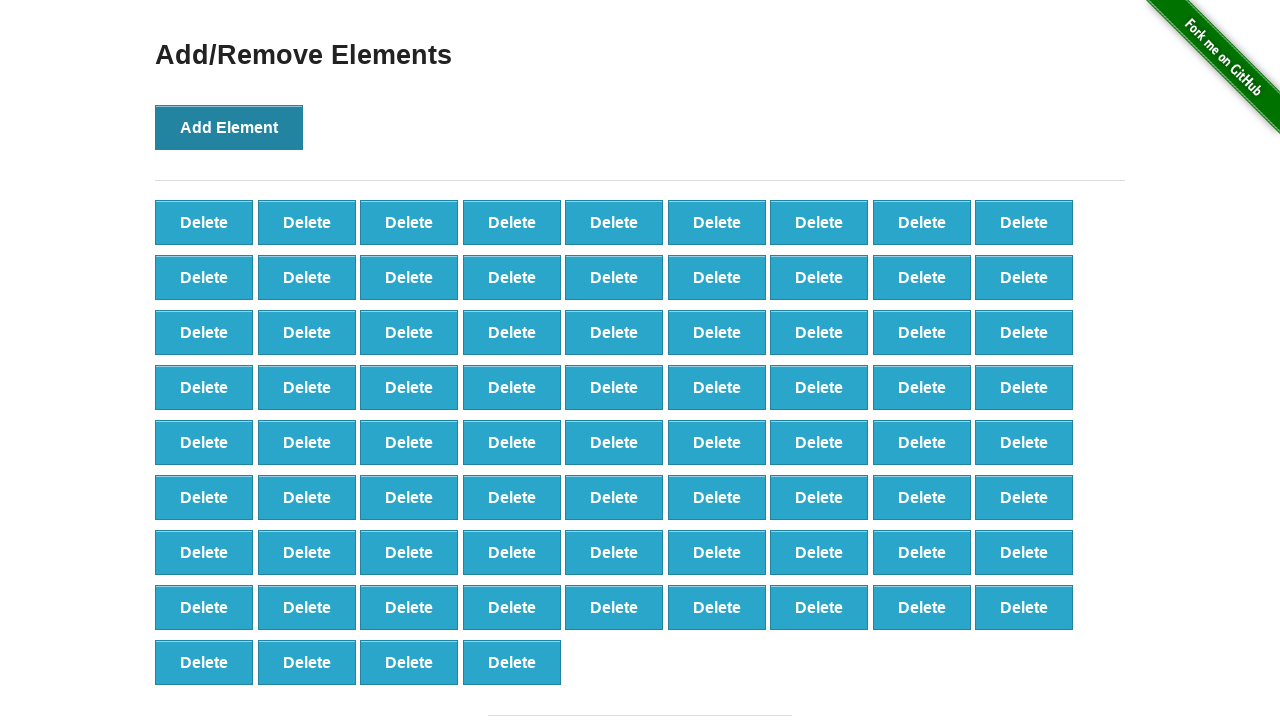

Clicked 'Add Element' button (iteration 77/100) at (229, 127) on button[onclick='addElement()']
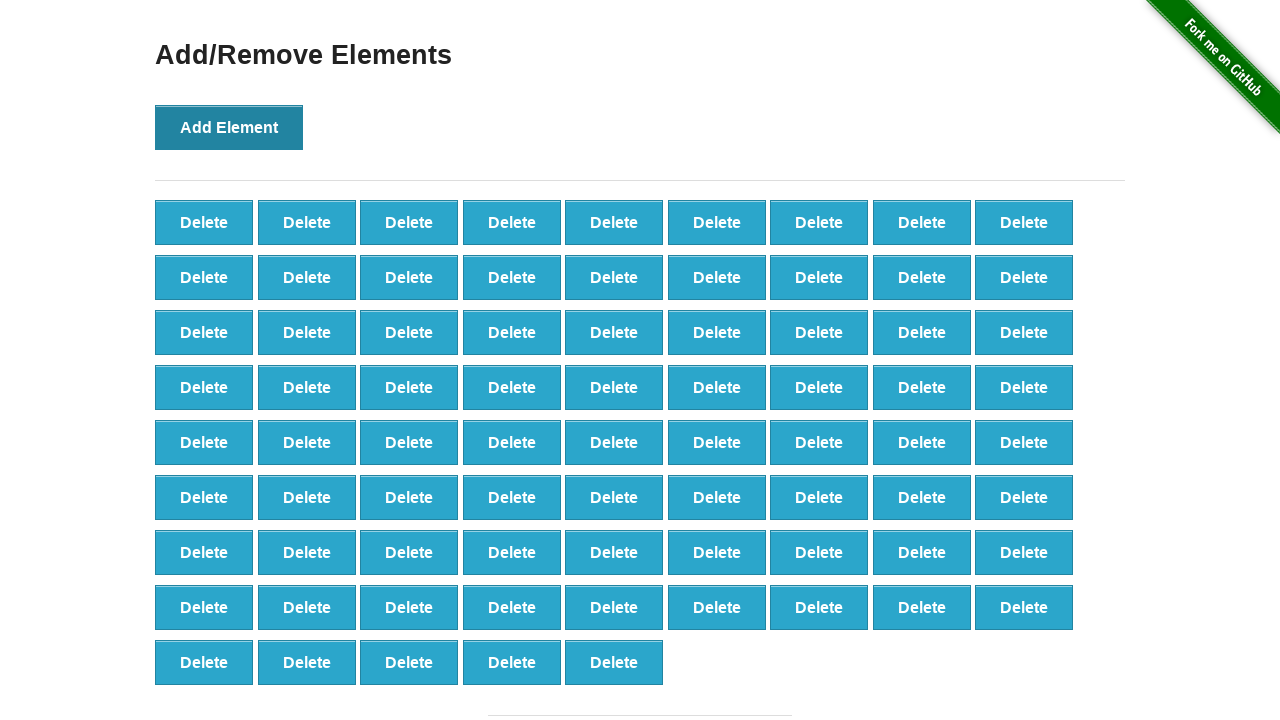

Clicked 'Add Element' button (iteration 78/100) at (229, 127) on button[onclick='addElement()']
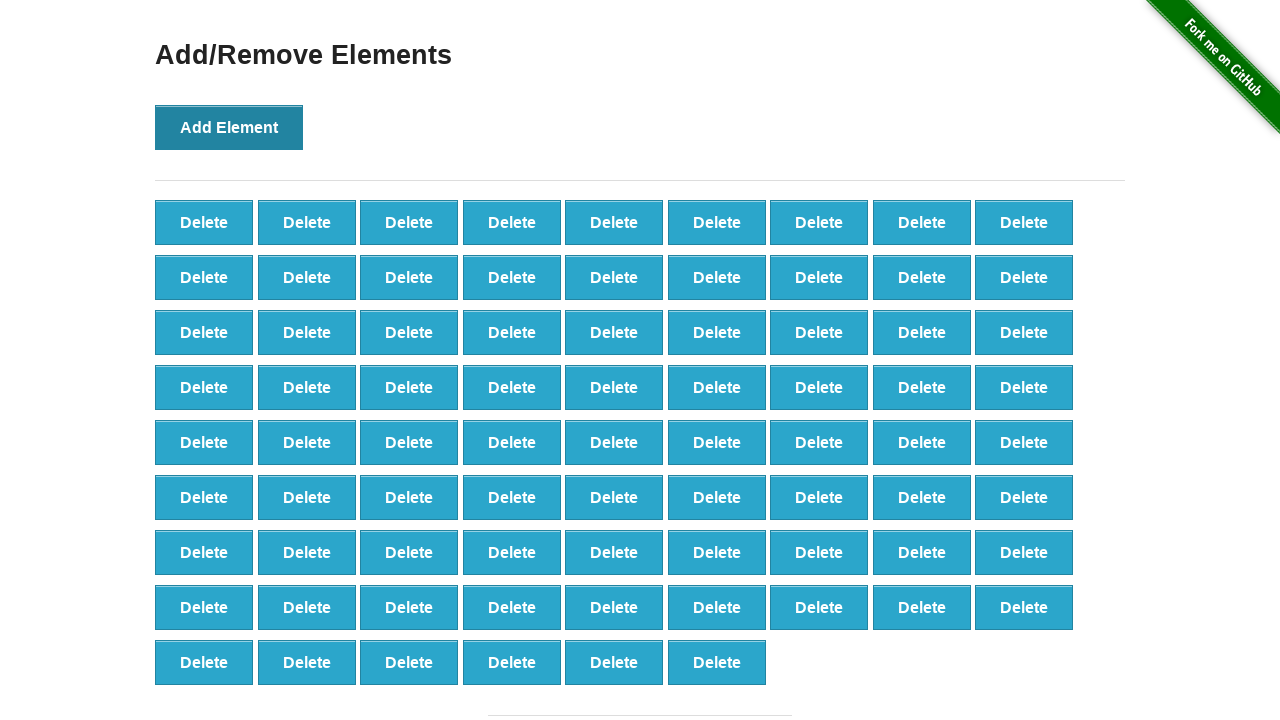

Clicked 'Add Element' button (iteration 79/100) at (229, 127) on button[onclick='addElement()']
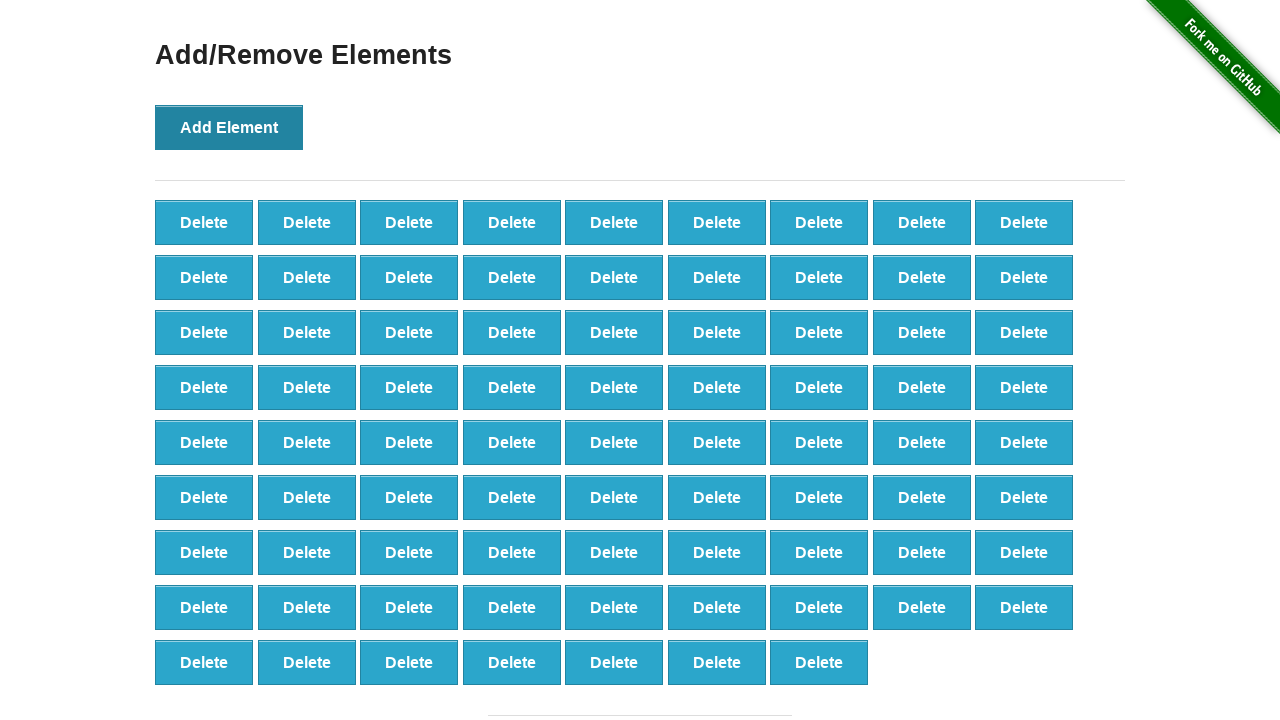

Clicked 'Add Element' button (iteration 80/100) at (229, 127) on button[onclick='addElement()']
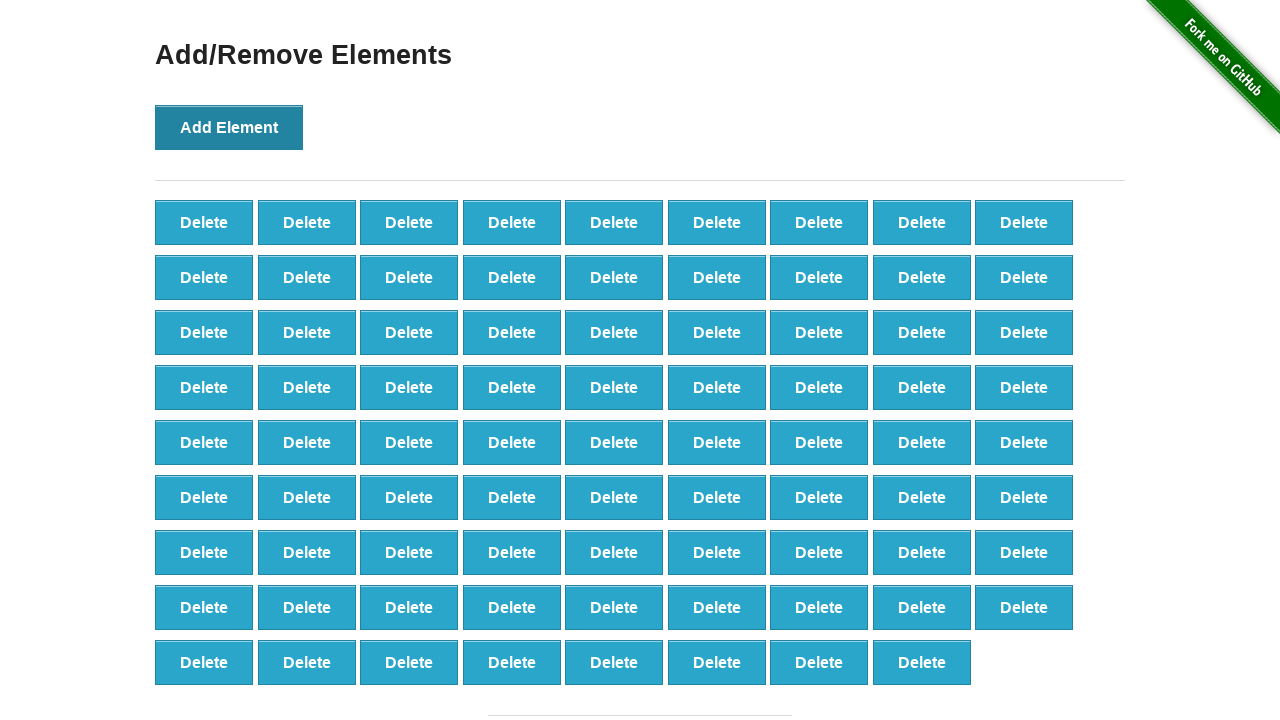

Clicked 'Add Element' button (iteration 81/100) at (229, 127) on button[onclick='addElement()']
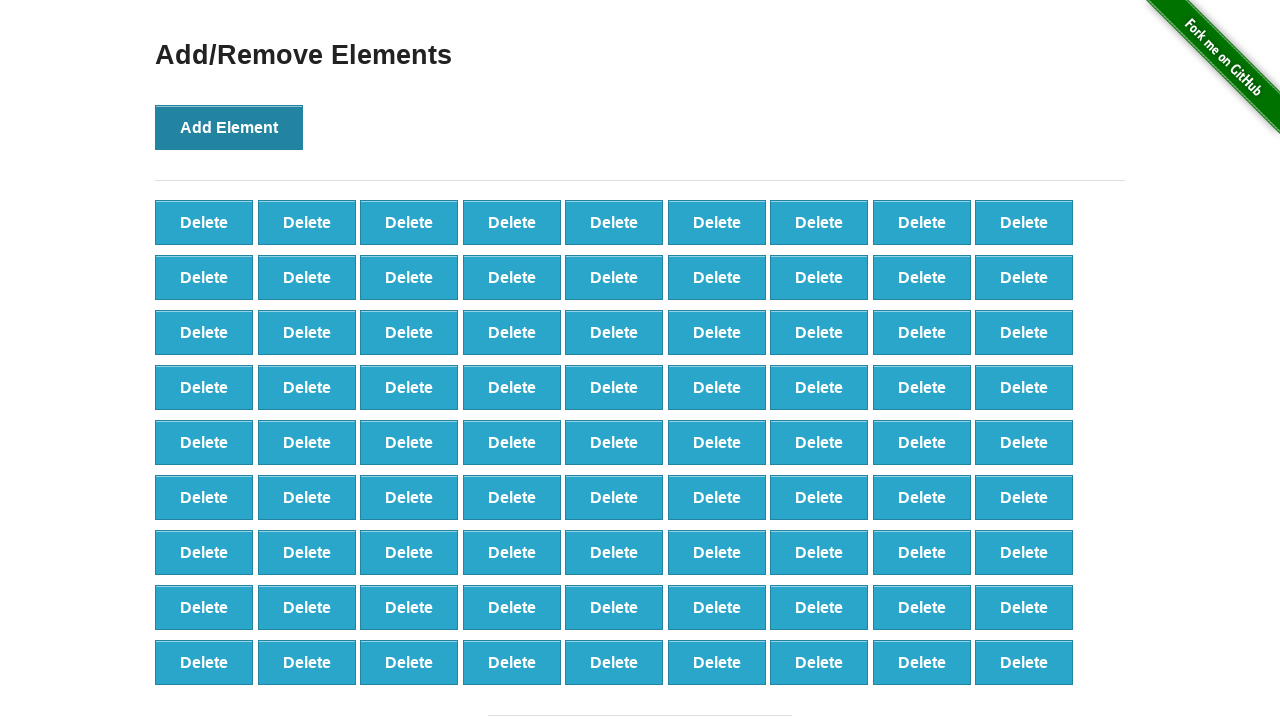

Clicked 'Add Element' button (iteration 82/100) at (229, 127) on button[onclick='addElement()']
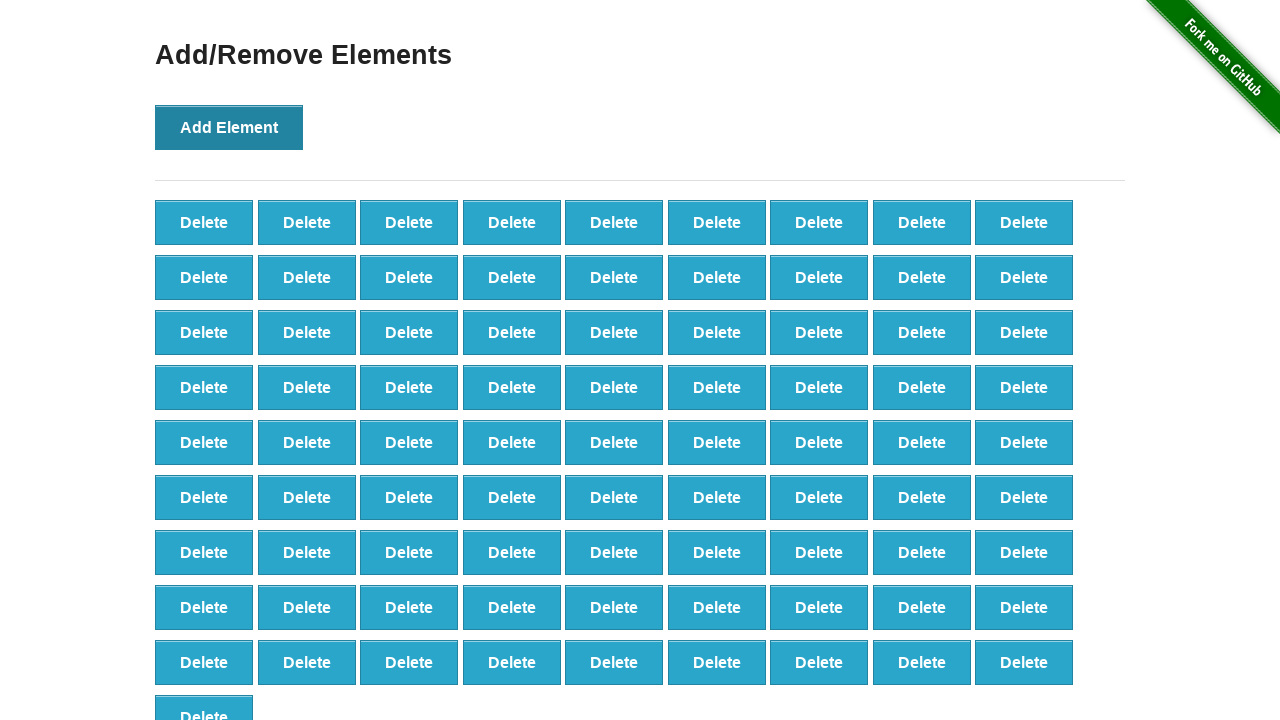

Clicked 'Add Element' button (iteration 83/100) at (229, 127) on button[onclick='addElement()']
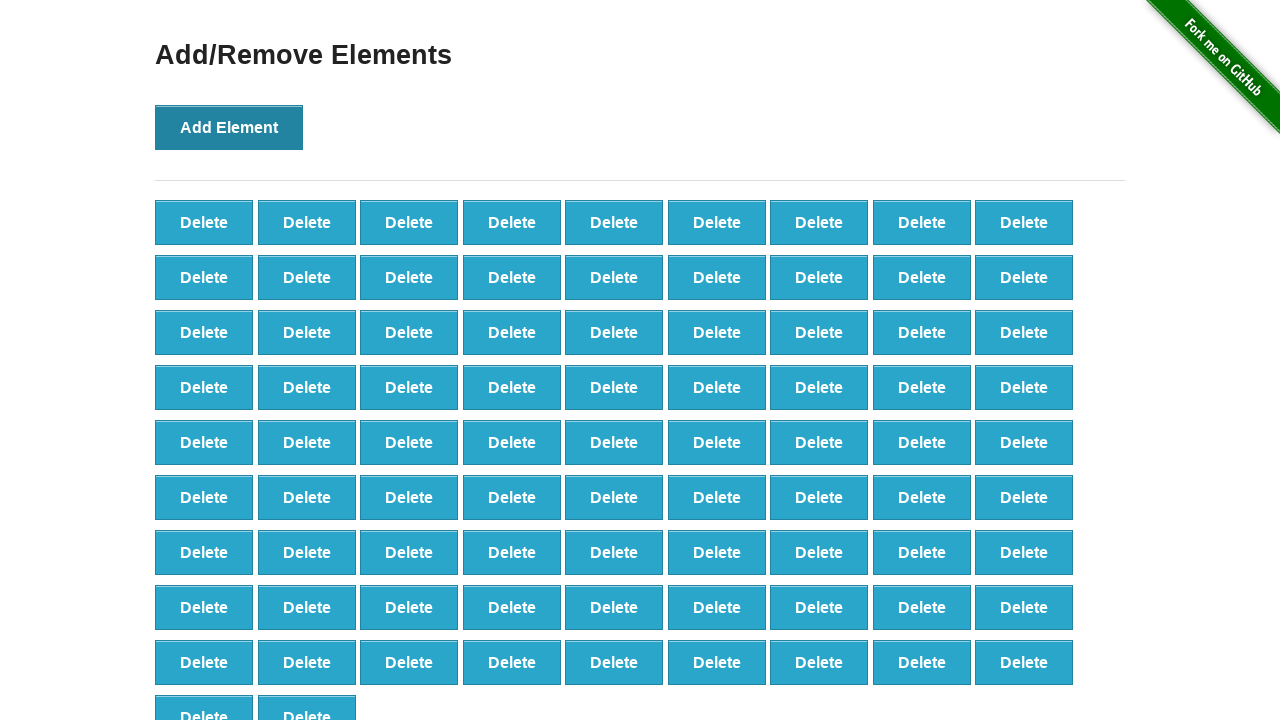

Clicked 'Add Element' button (iteration 84/100) at (229, 127) on button[onclick='addElement()']
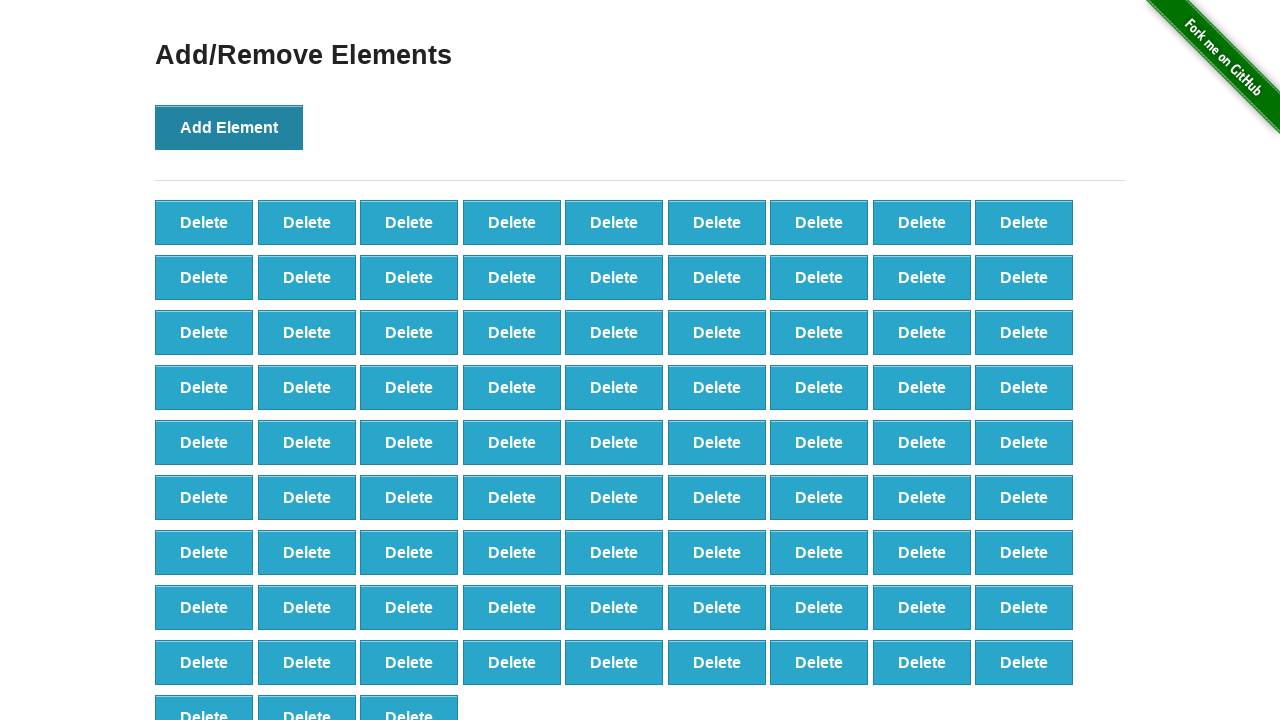

Clicked 'Add Element' button (iteration 85/100) at (229, 127) on button[onclick='addElement()']
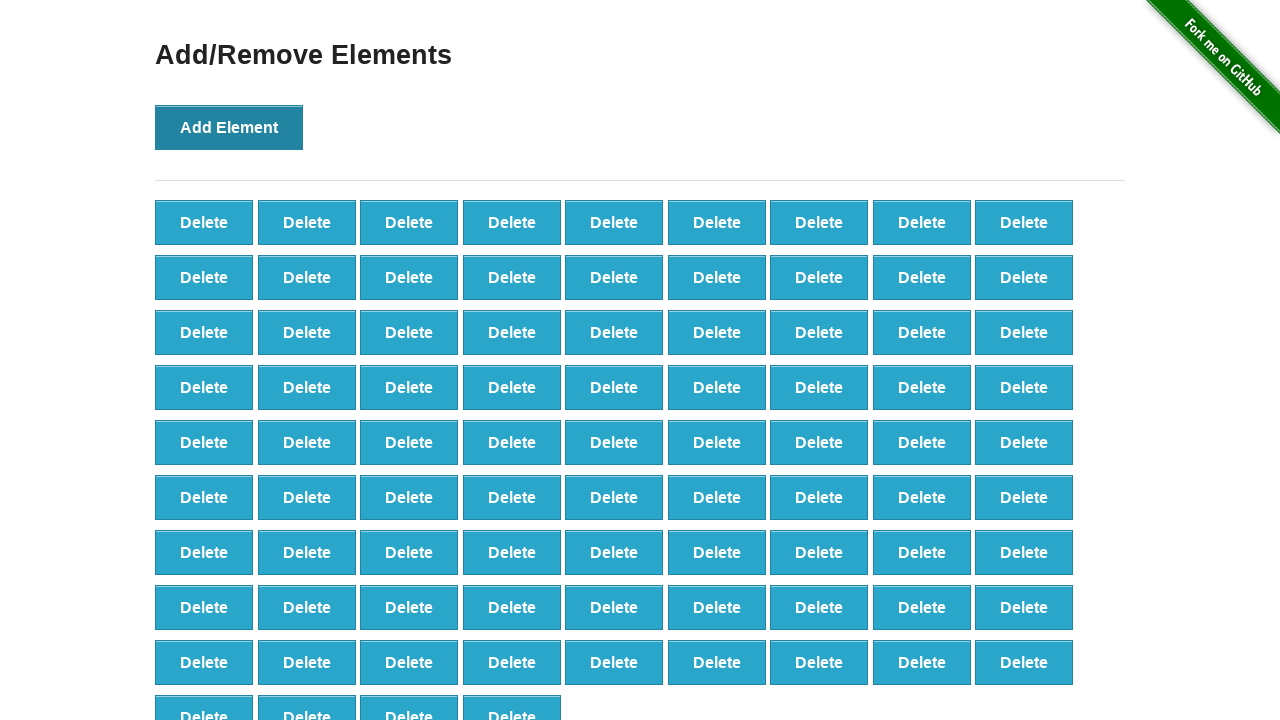

Clicked 'Add Element' button (iteration 86/100) at (229, 127) on button[onclick='addElement()']
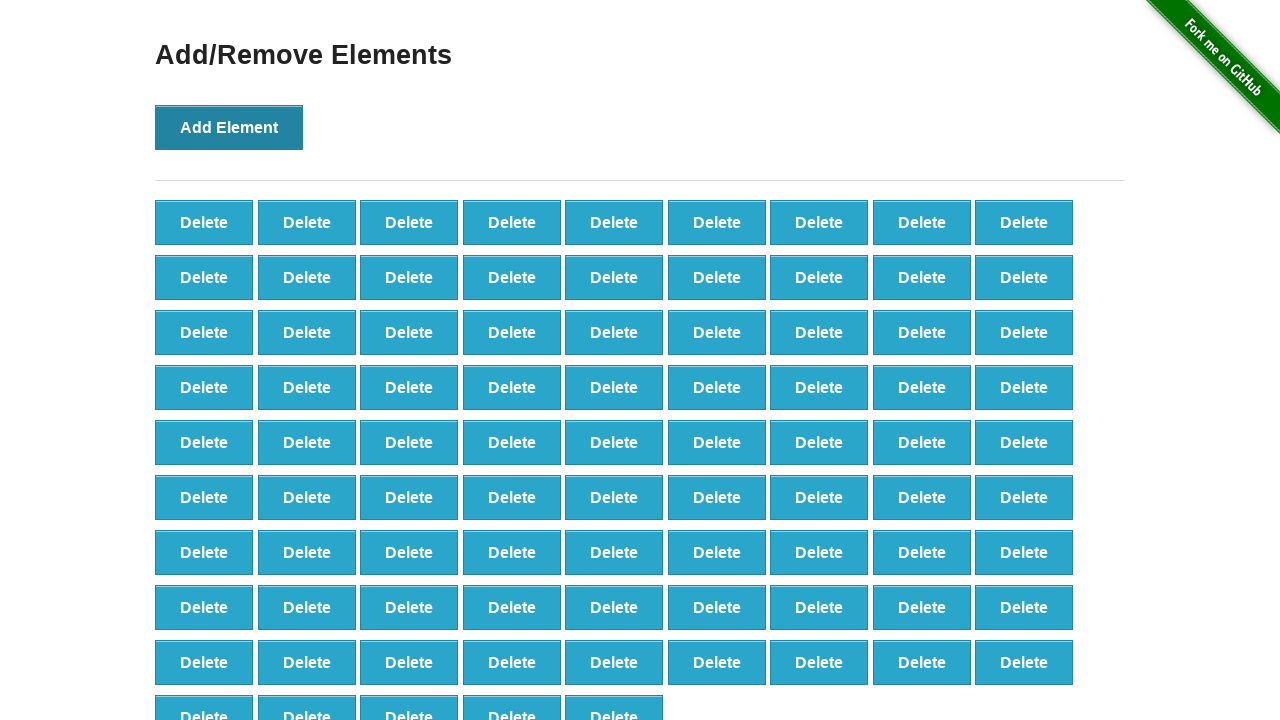

Clicked 'Add Element' button (iteration 87/100) at (229, 127) on button[onclick='addElement()']
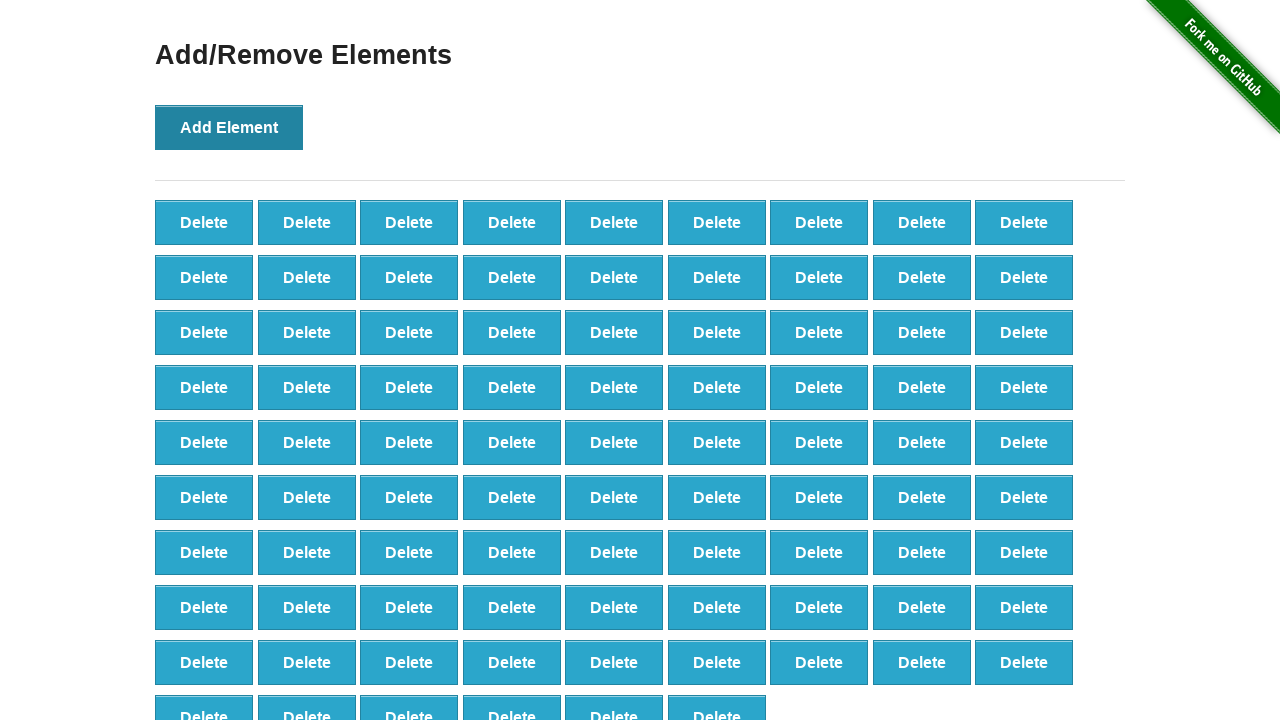

Clicked 'Add Element' button (iteration 88/100) at (229, 127) on button[onclick='addElement()']
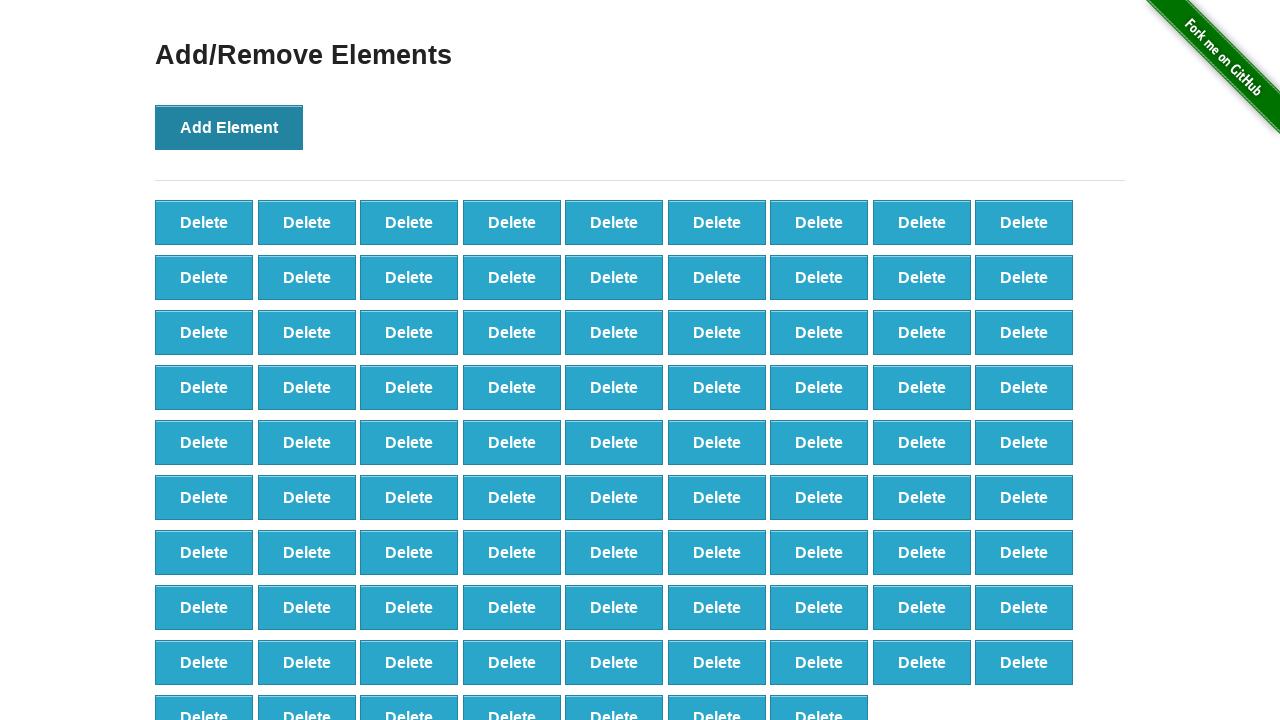

Clicked 'Add Element' button (iteration 89/100) at (229, 127) on button[onclick='addElement()']
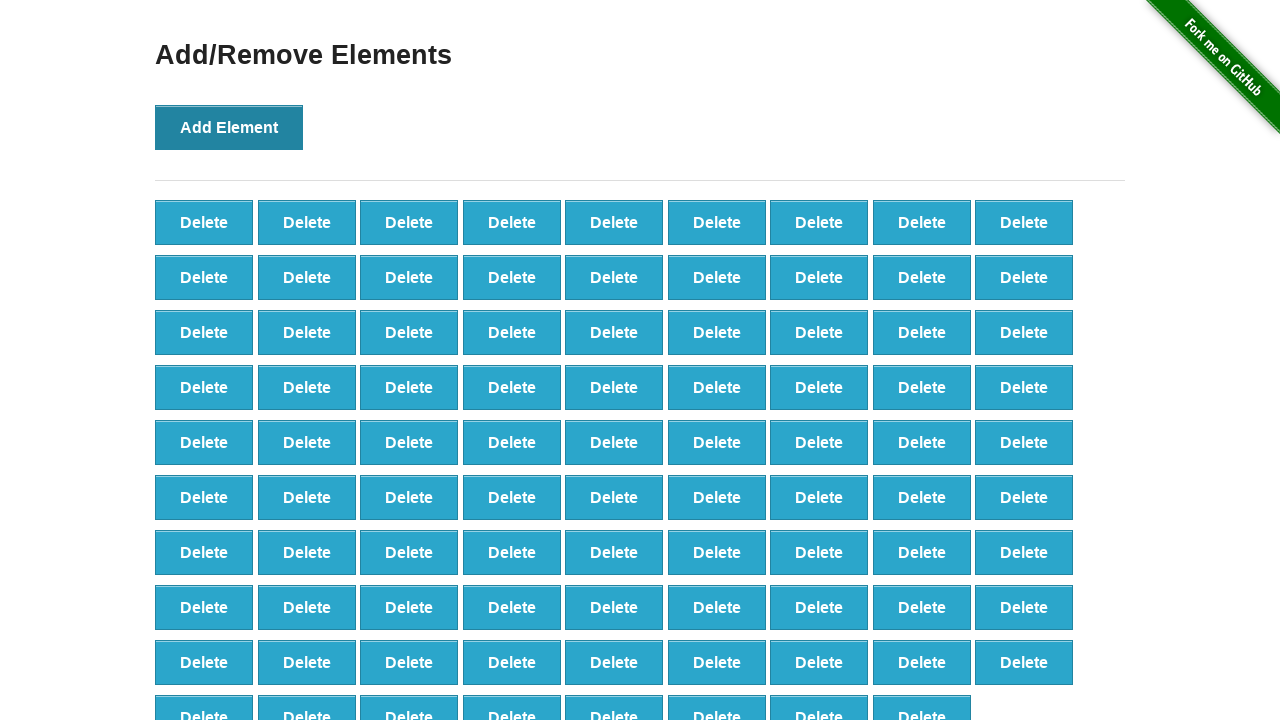

Clicked 'Add Element' button (iteration 90/100) at (229, 127) on button[onclick='addElement()']
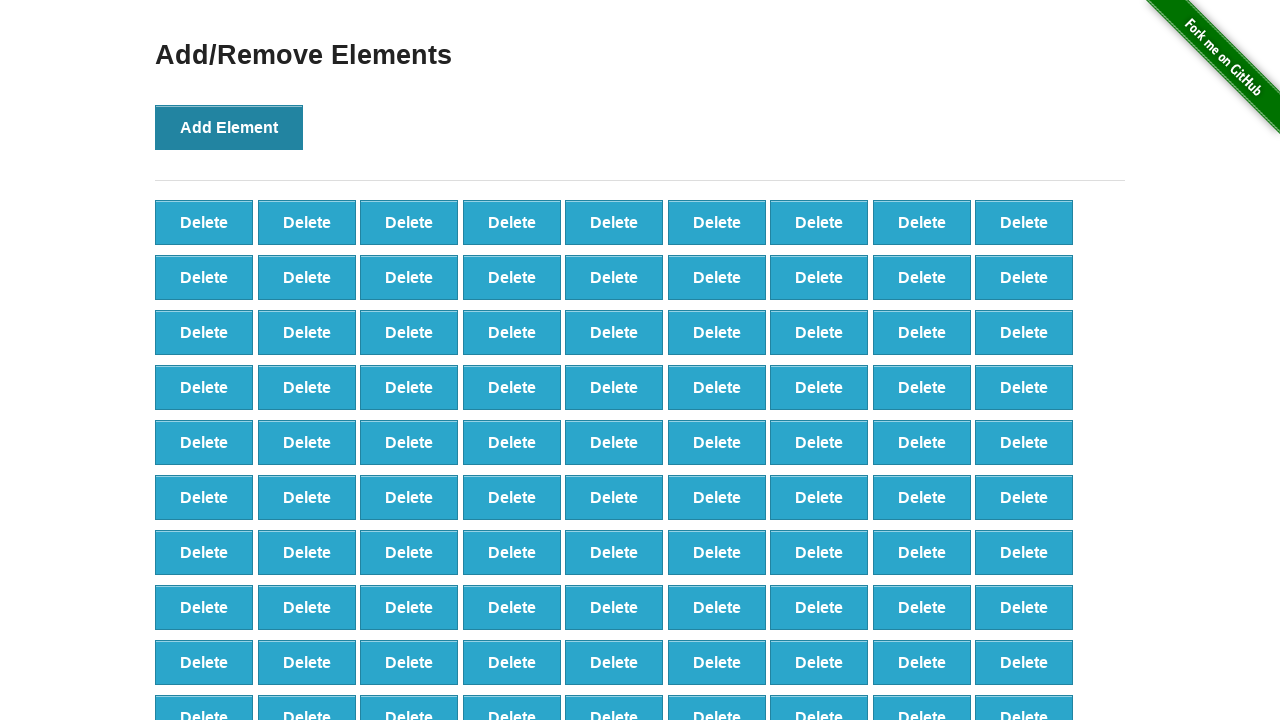

Clicked 'Add Element' button (iteration 91/100) at (229, 127) on button[onclick='addElement()']
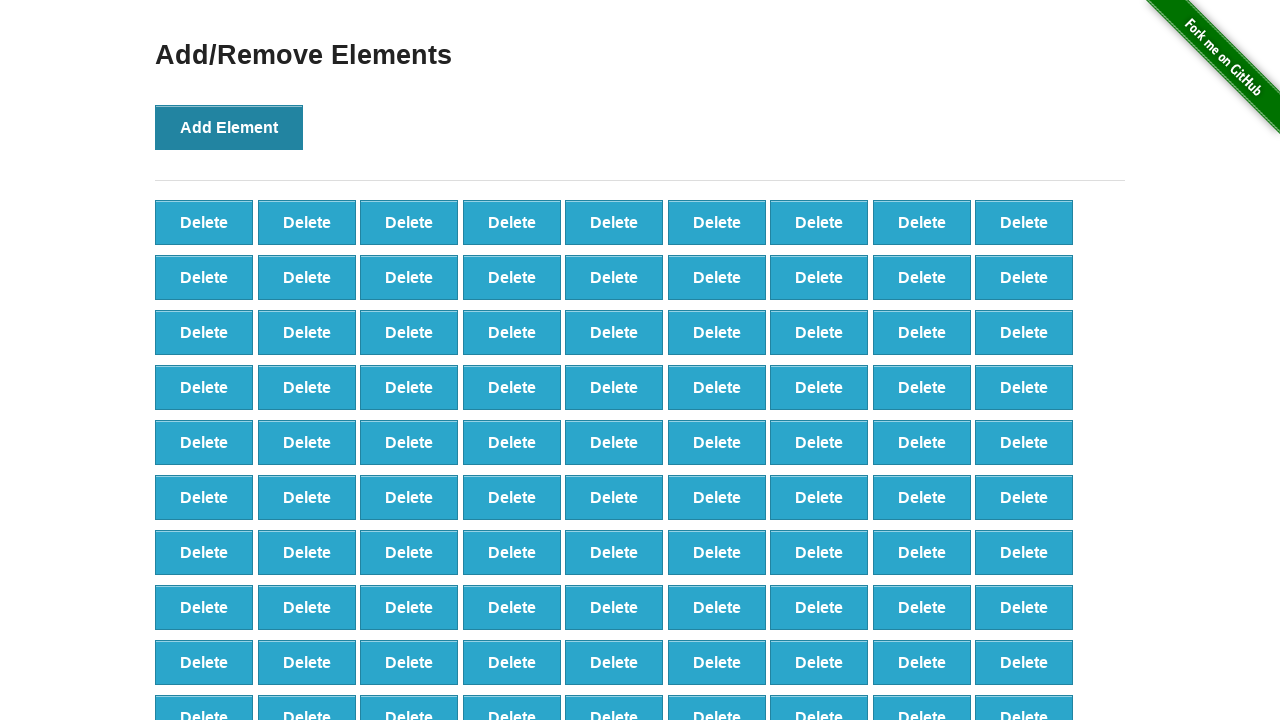

Clicked 'Add Element' button (iteration 92/100) at (229, 127) on button[onclick='addElement()']
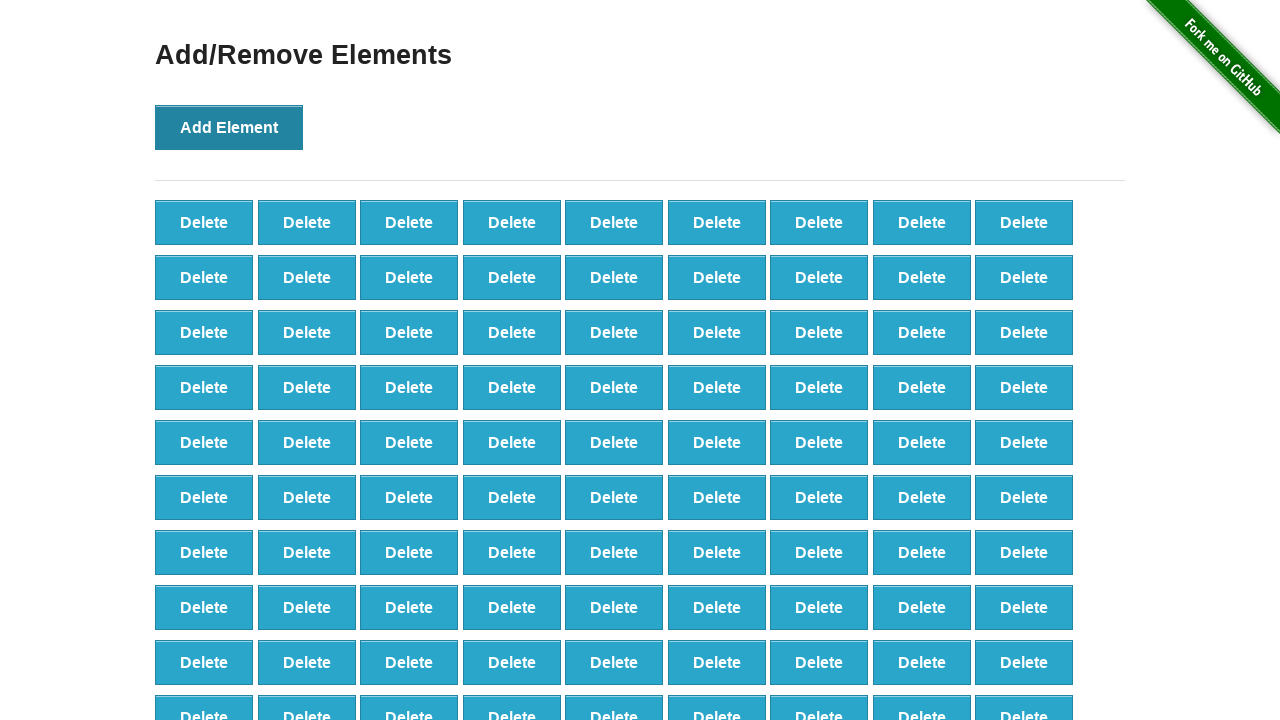

Clicked 'Add Element' button (iteration 93/100) at (229, 127) on button[onclick='addElement()']
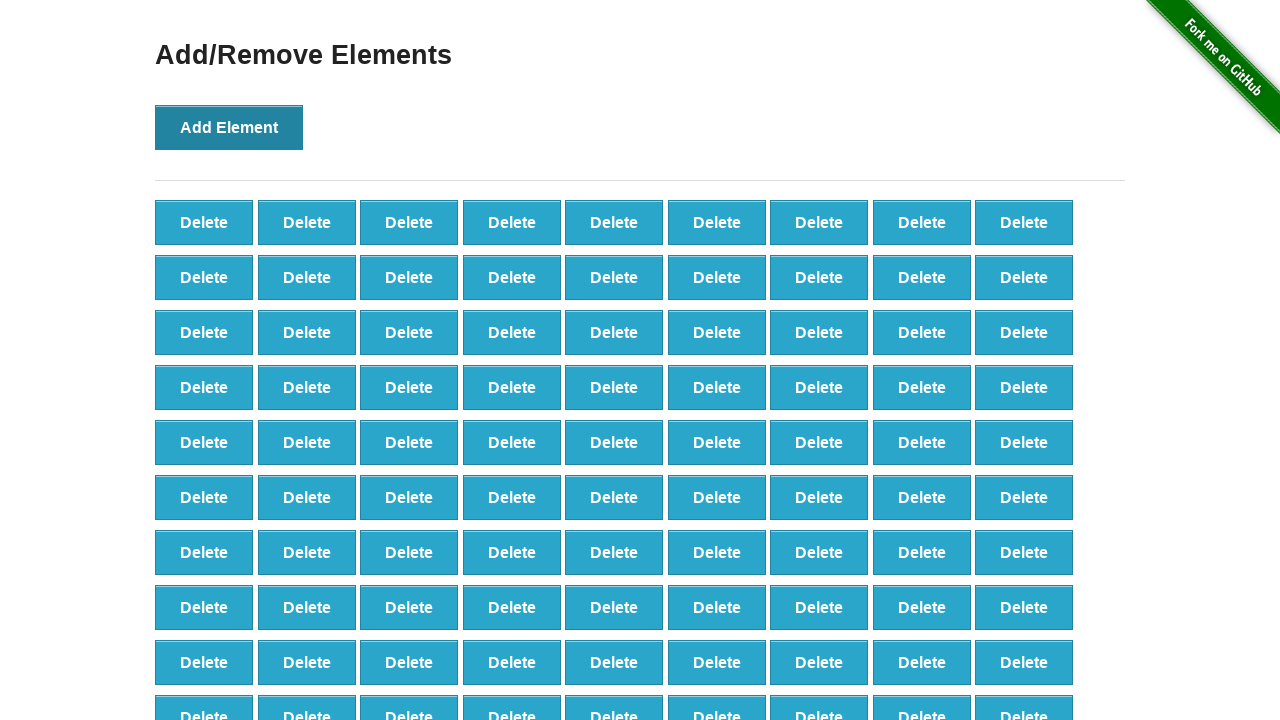

Clicked 'Add Element' button (iteration 94/100) at (229, 127) on button[onclick='addElement()']
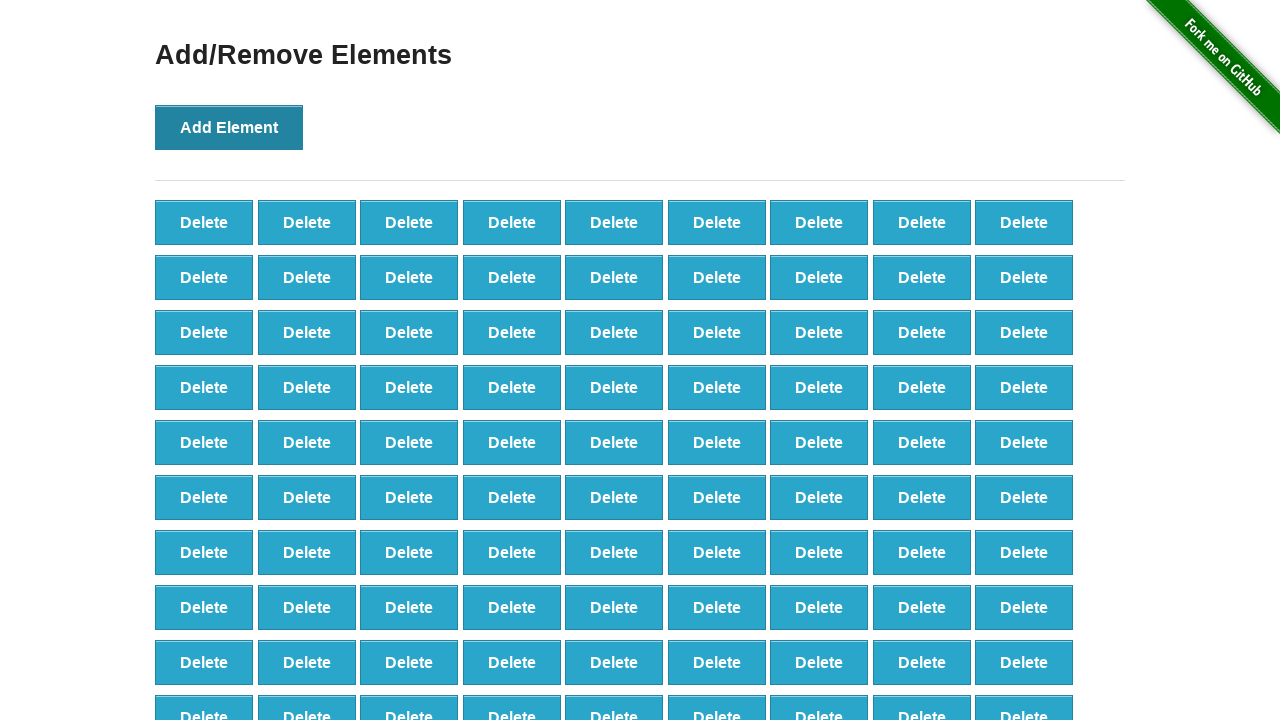

Clicked 'Add Element' button (iteration 95/100) at (229, 127) on button[onclick='addElement()']
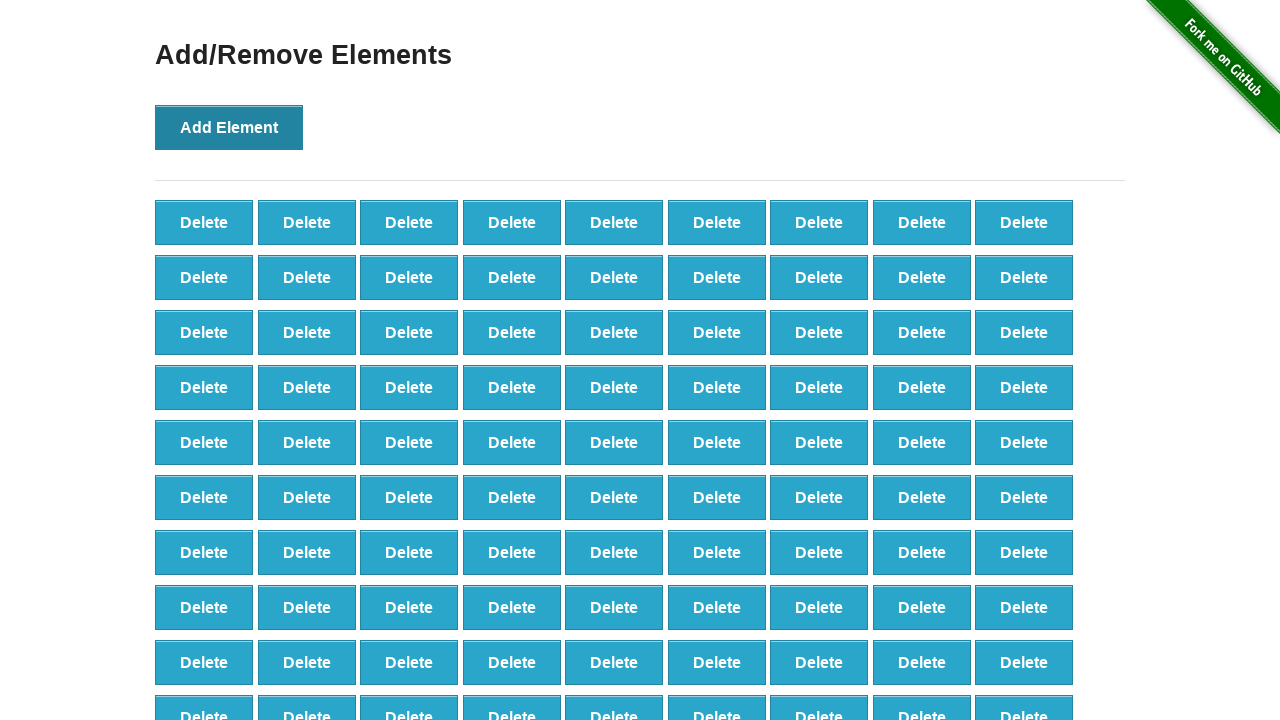

Clicked 'Add Element' button (iteration 96/100) at (229, 127) on button[onclick='addElement()']
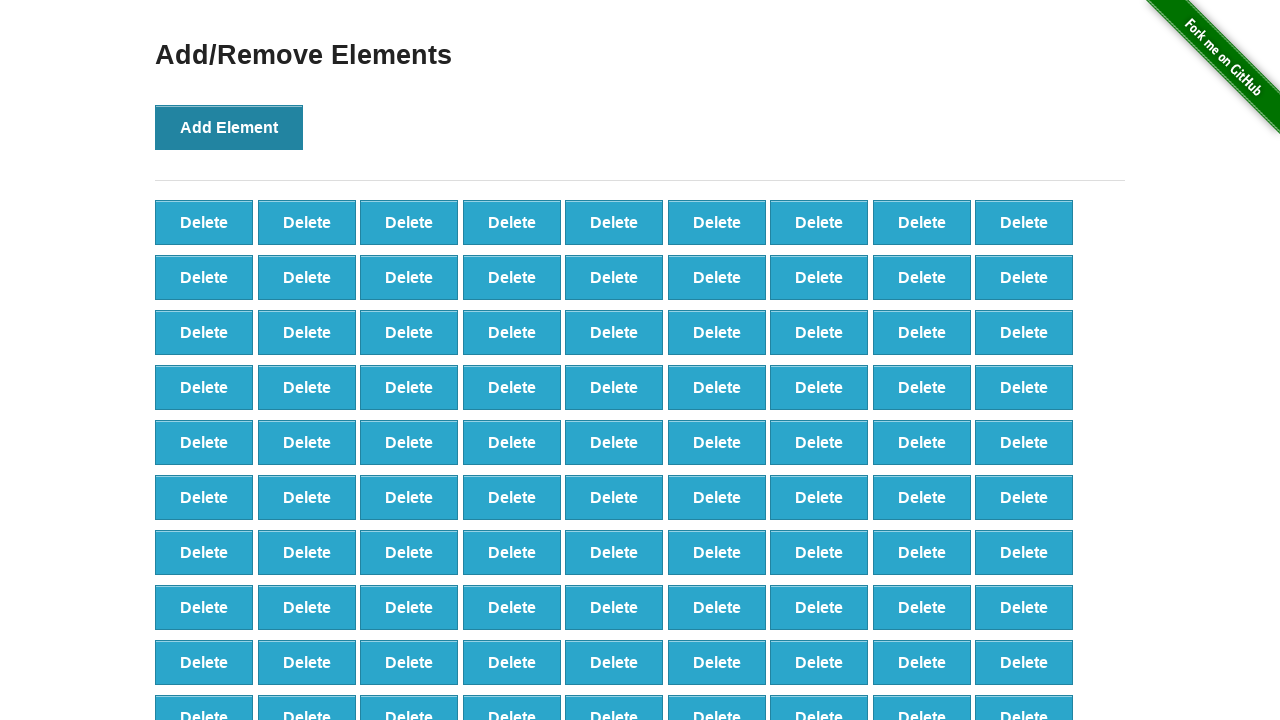

Clicked 'Add Element' button (iteration 97/100) at (229, 127) on button[onclick='addElement()']
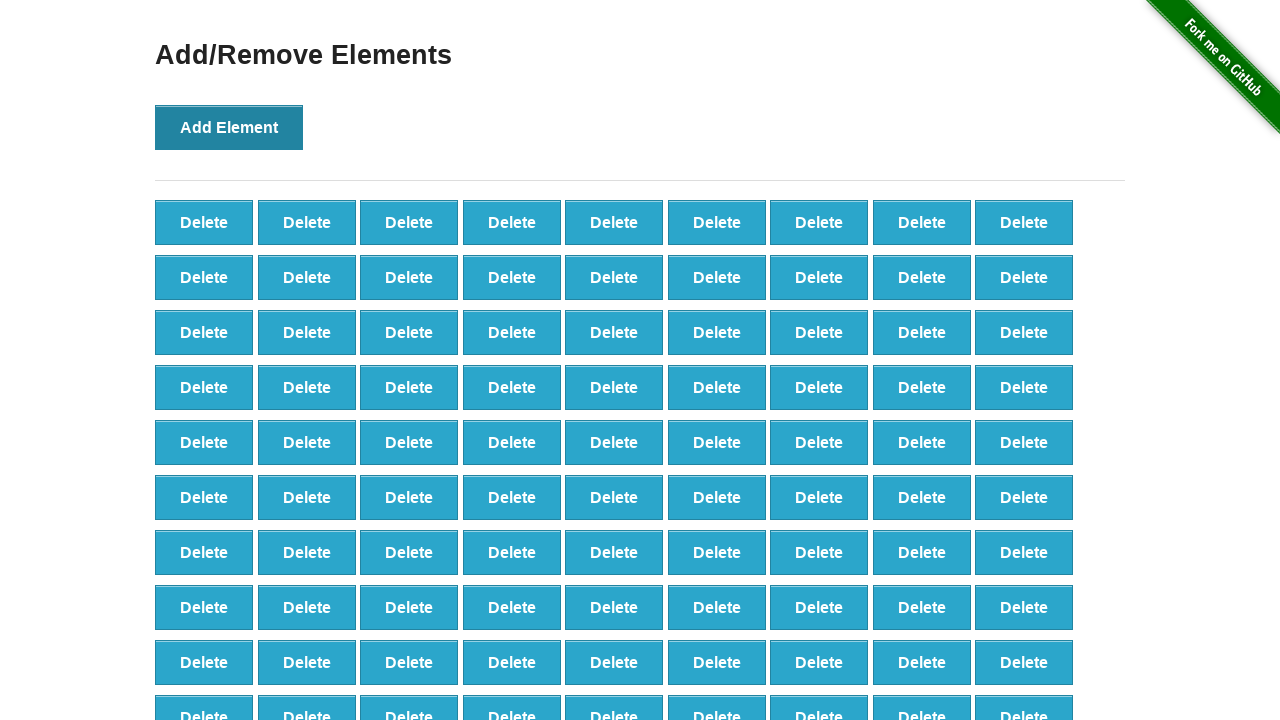

Clicked 'Add Element' button (iteration 98/100) at (229, 127) on button[onclick='addElement()']
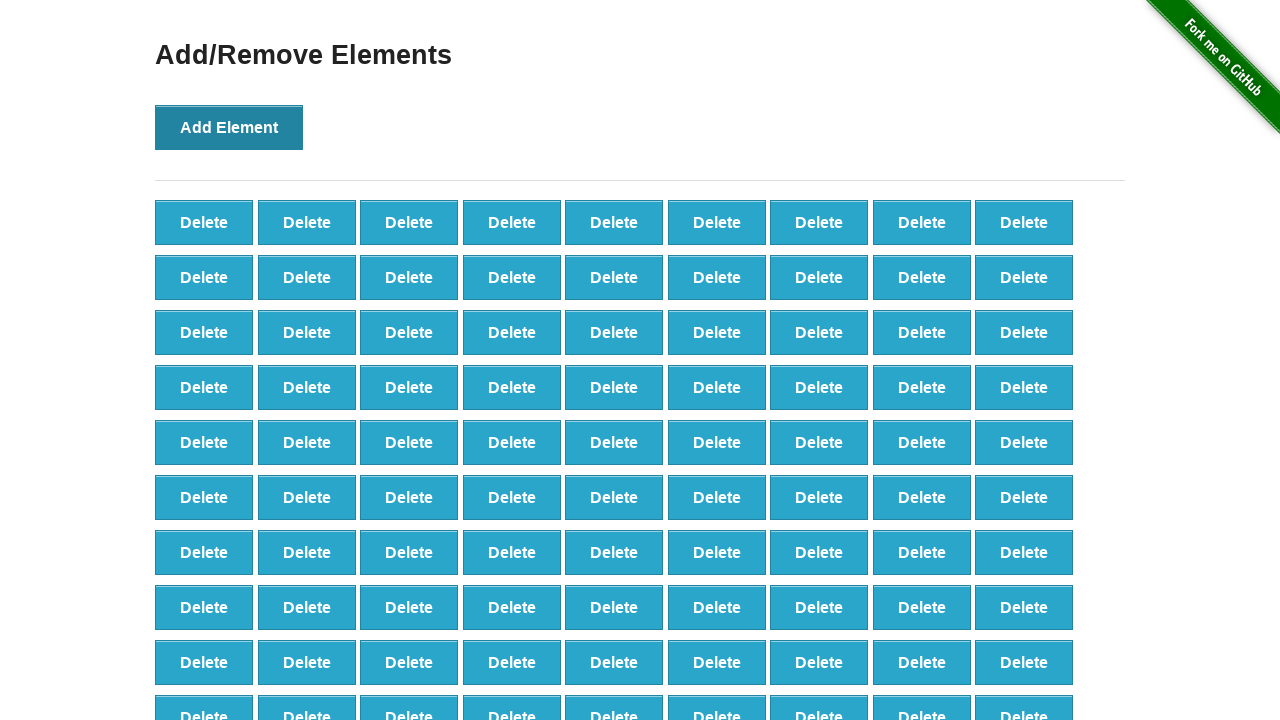

Clicked 'Add Element' button (iteration 99/100) at (229, 127) on button[onclick='addElement()']
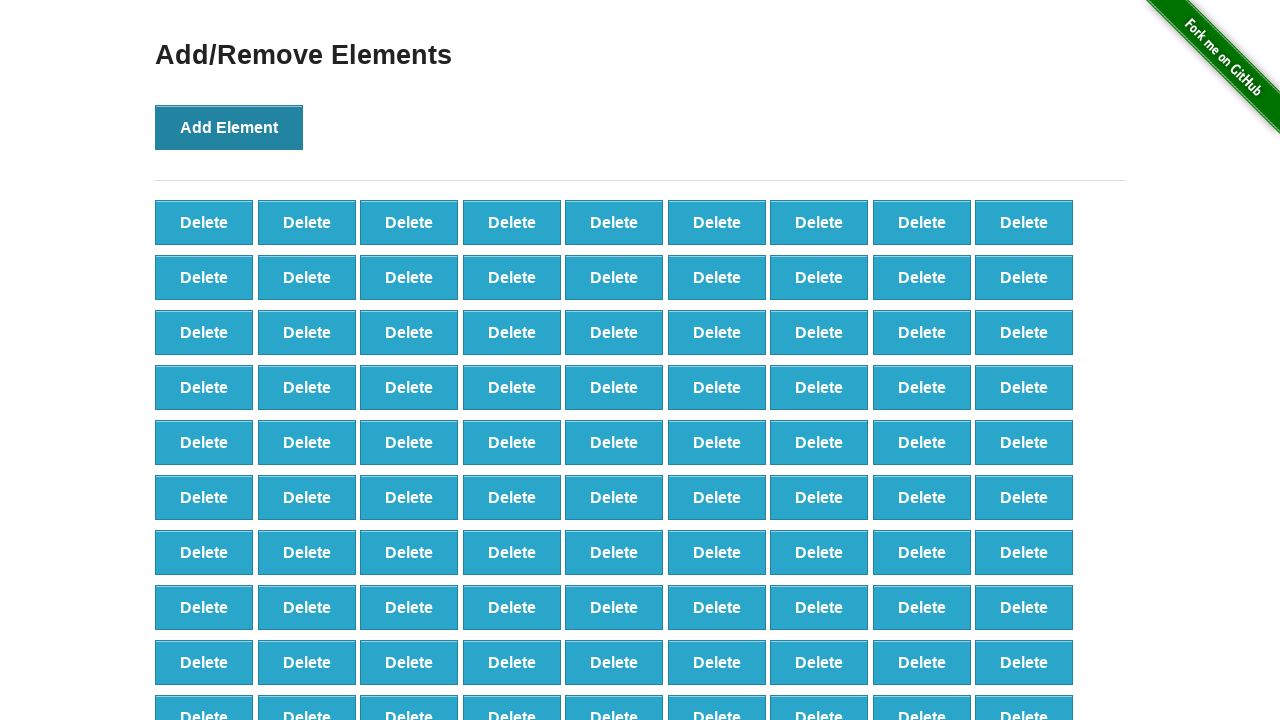

Clicked 'Add Element' button (iteration 100/100) at (229, 127) on button[onclick='addElement()']
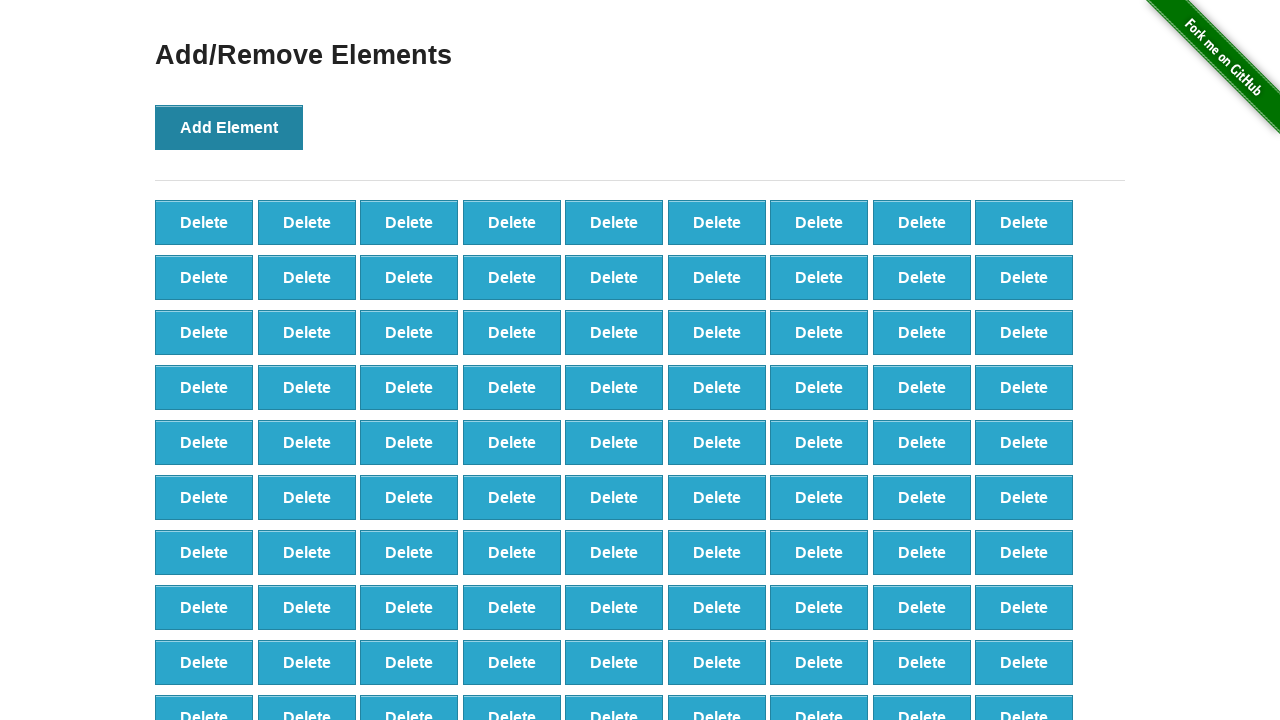

Counted initial delete buttons: 100
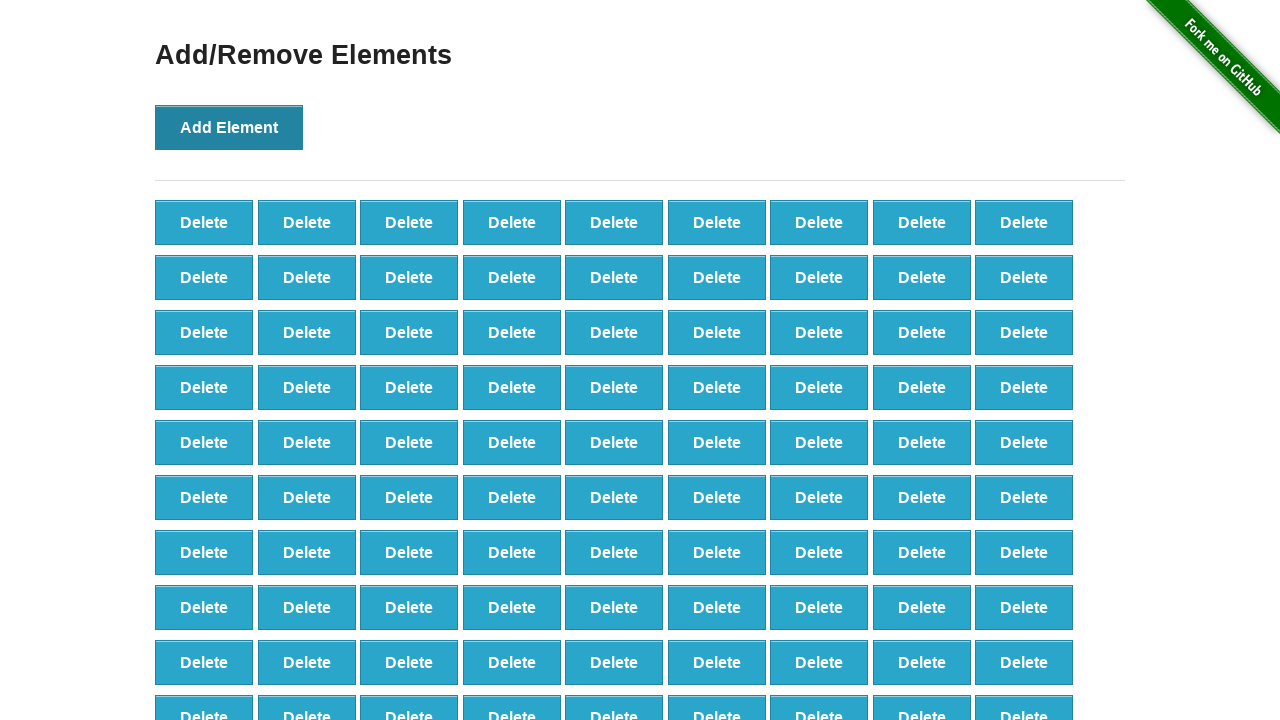

Clicked delete button (iteration 1/40) at (204, 222) on button[onclick='deleteElement()'] >> nth=0
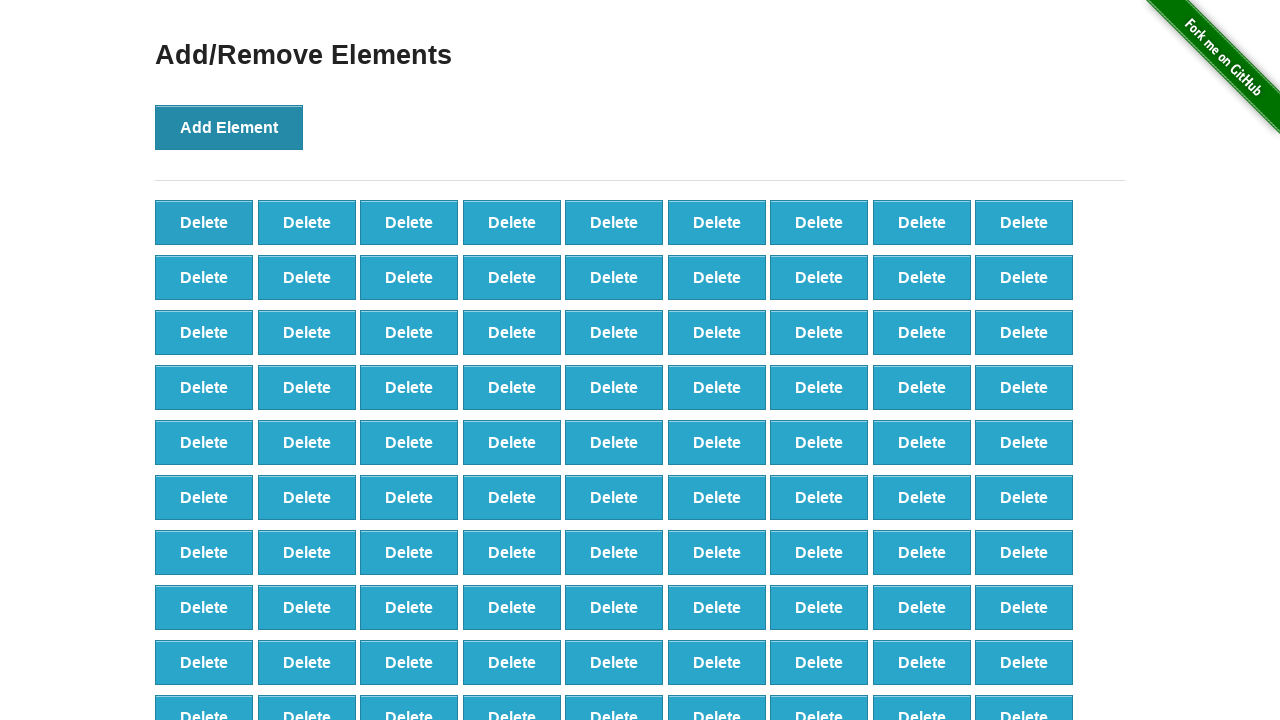

Clicked delete button (iteration 2/40) at (307, 222) on button[onclick='deleteElement()'] >> nth=1
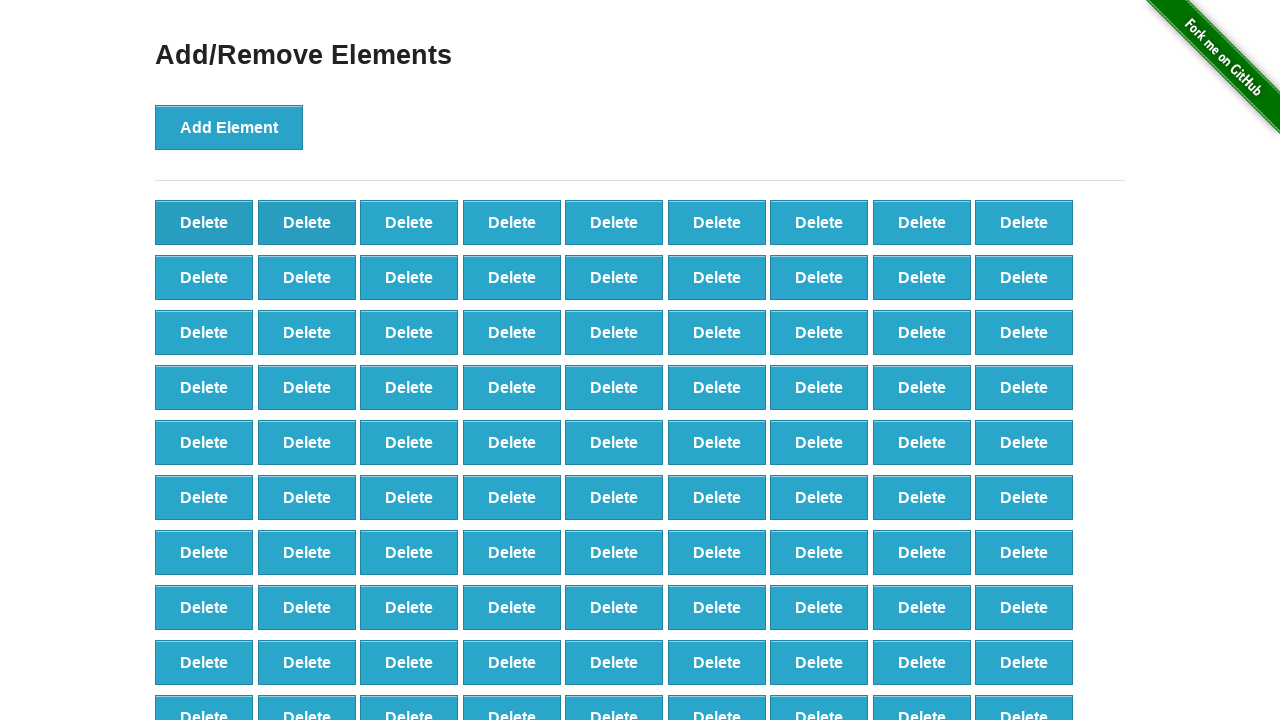

Clicked delete button (iteration 3/40) at (409, 222) on button[onclick='deleteElement()'] >> nth=2
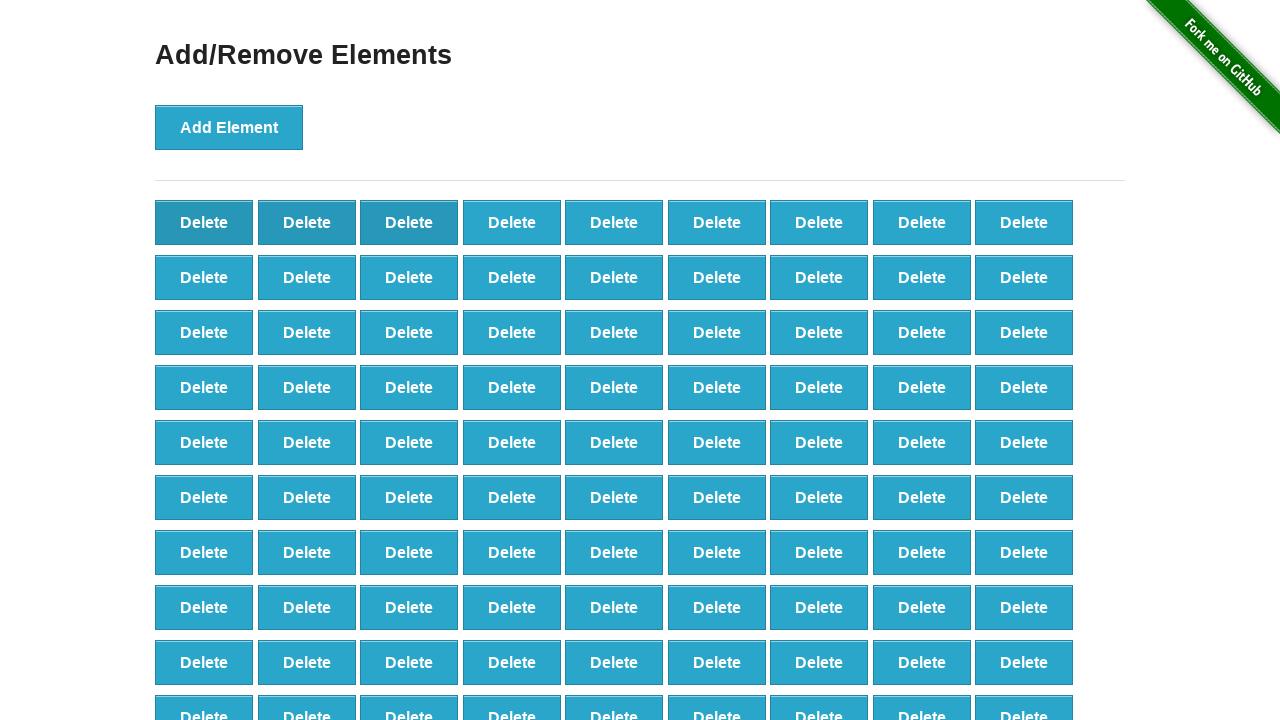

Clicked delete button (iteration 4/40) at (512, 222) on button[onclick='deleteElement()'] >> nth=3
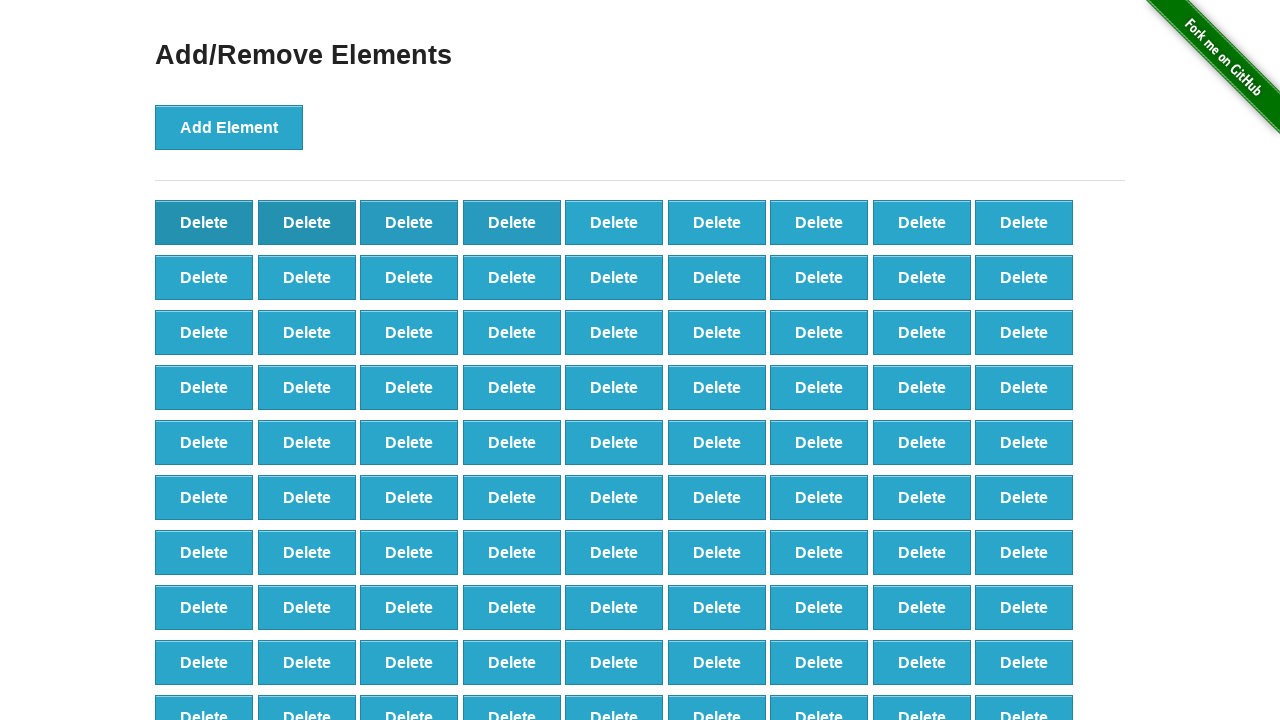

Clicked delete button (iteration 5/40) at (614, 222) on button[onclick='deleteElement()'] >> nth=4
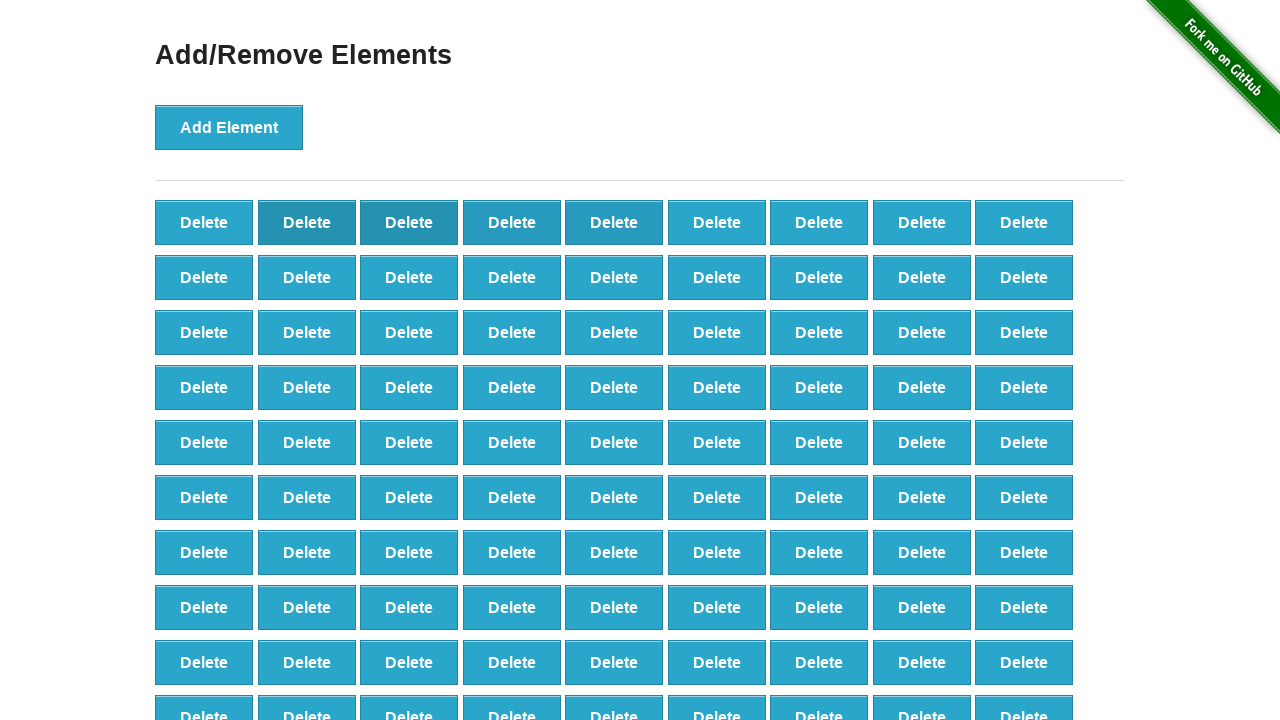

Clicked delete button (iteration 6/40) at (717, 222) on button[onclick='deleteElement()'] >> nth=5
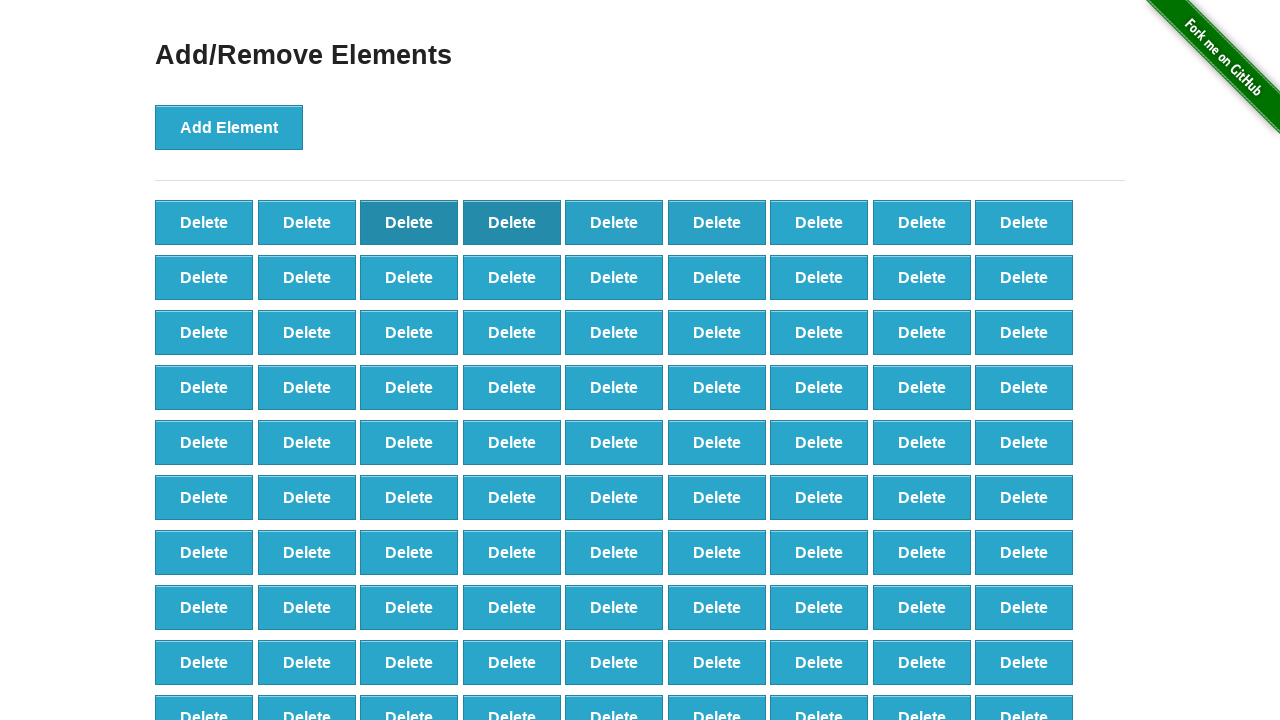

Clicked delete button (iteration 7/40) at (819, 222) on button[onclick='deleteElement()'] >> nth=6
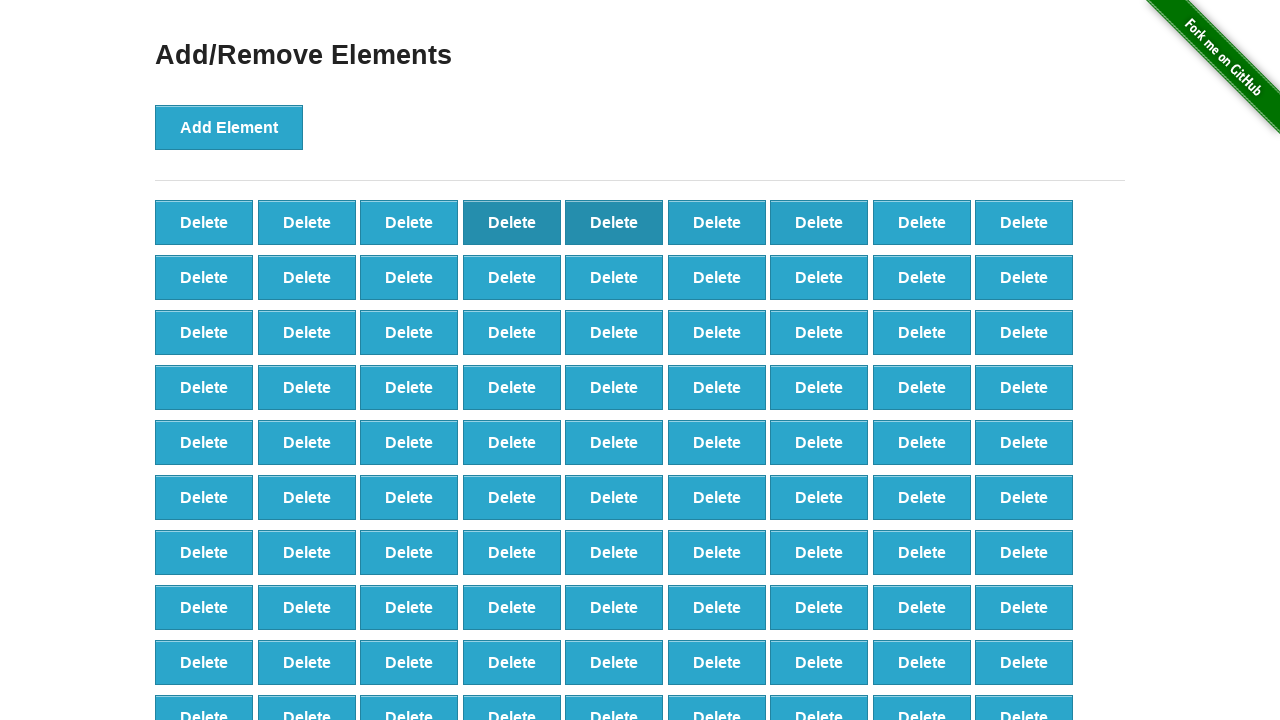

Clicked delete button (iteration 8/40) at (922, 222) on button[onclick='deleteElement()'] >> nth=7
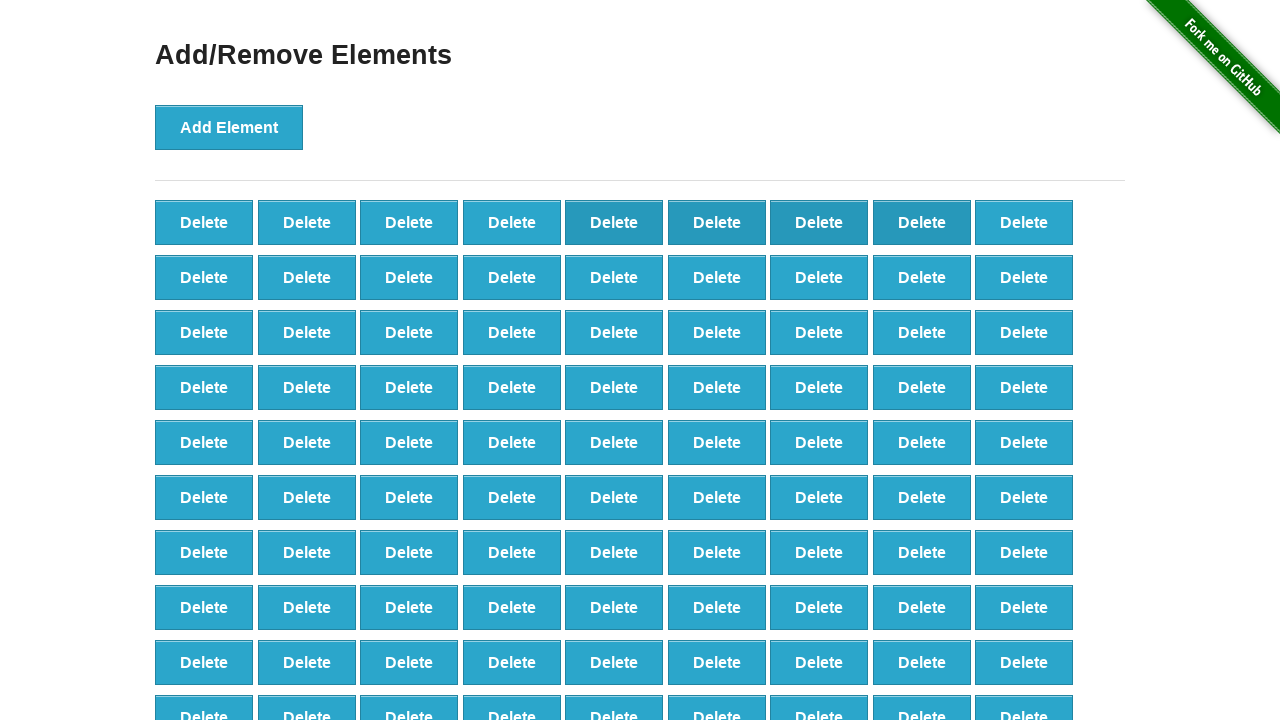

Clicked delete button (iteration 9/40) at (1024, 222) on button[onclick='deleteElement()'] >> nth=8
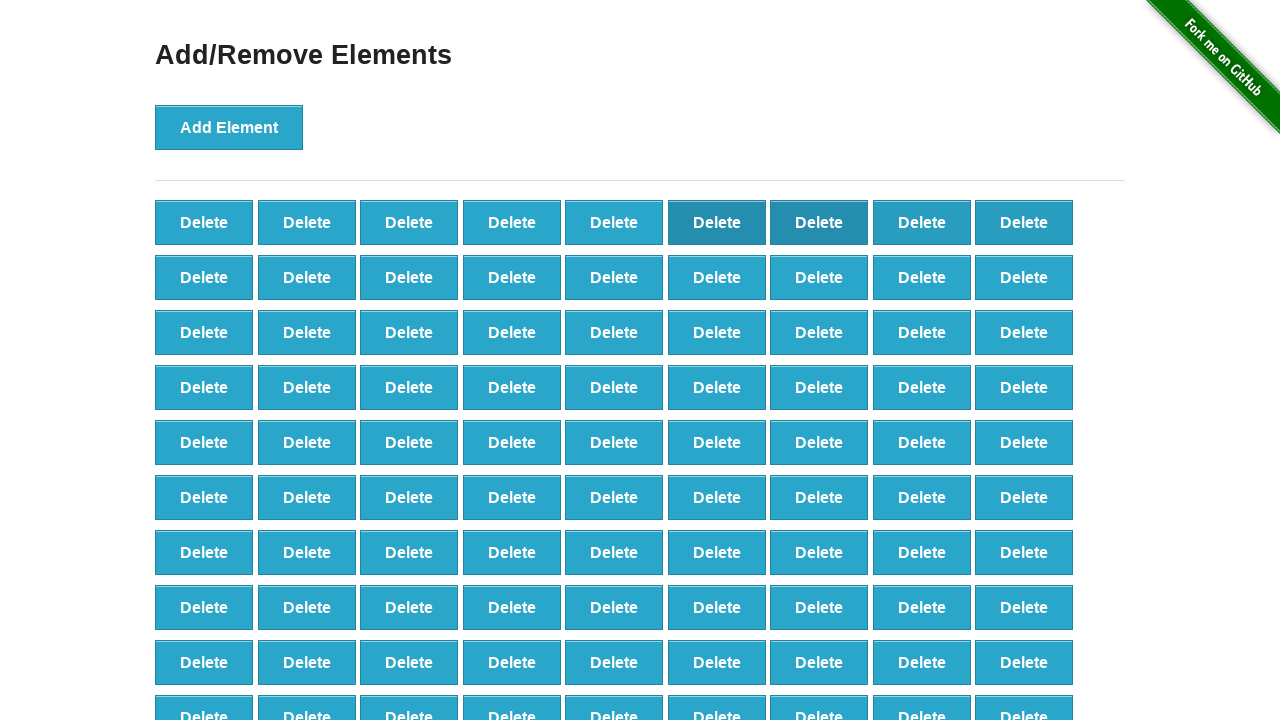

Clicked delete button (iteration 10/40) at (204, 277) on button[onclick='deleteElement()'] >> nth=9
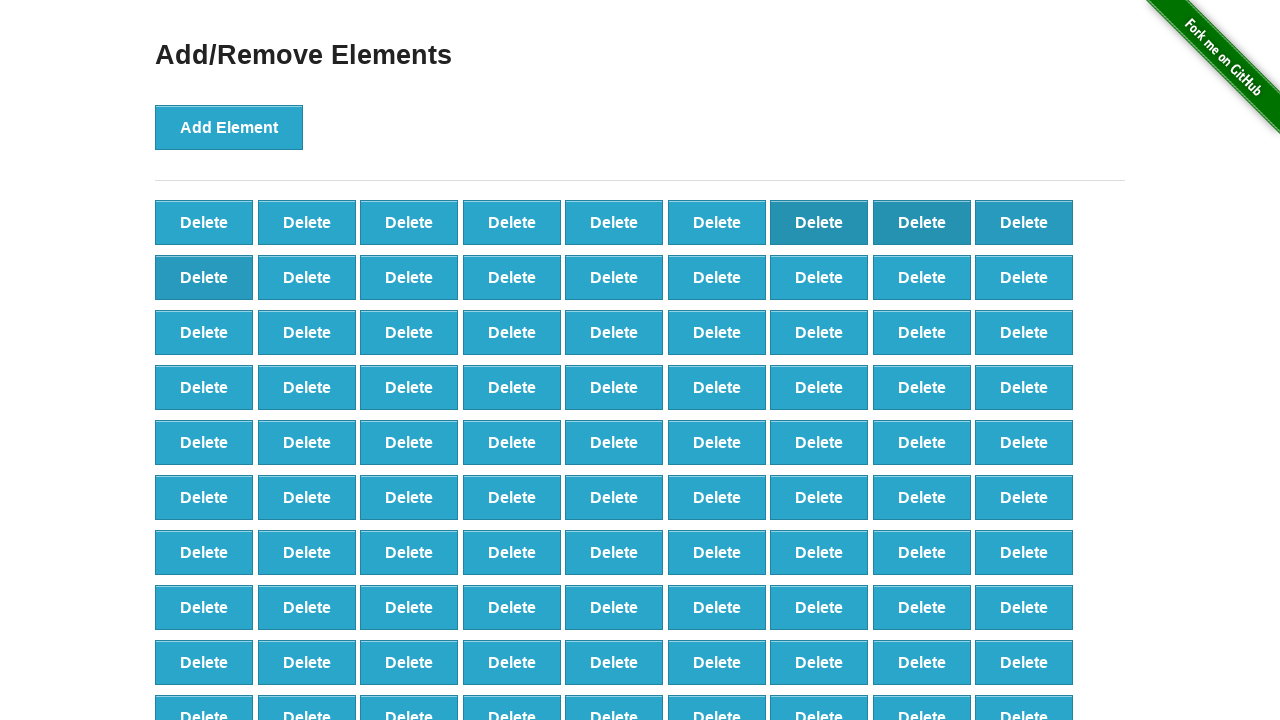

Clicked delete button (iteration 11/40) at (307, 277) on button[onclick='deleteElement()'] >> nth=10
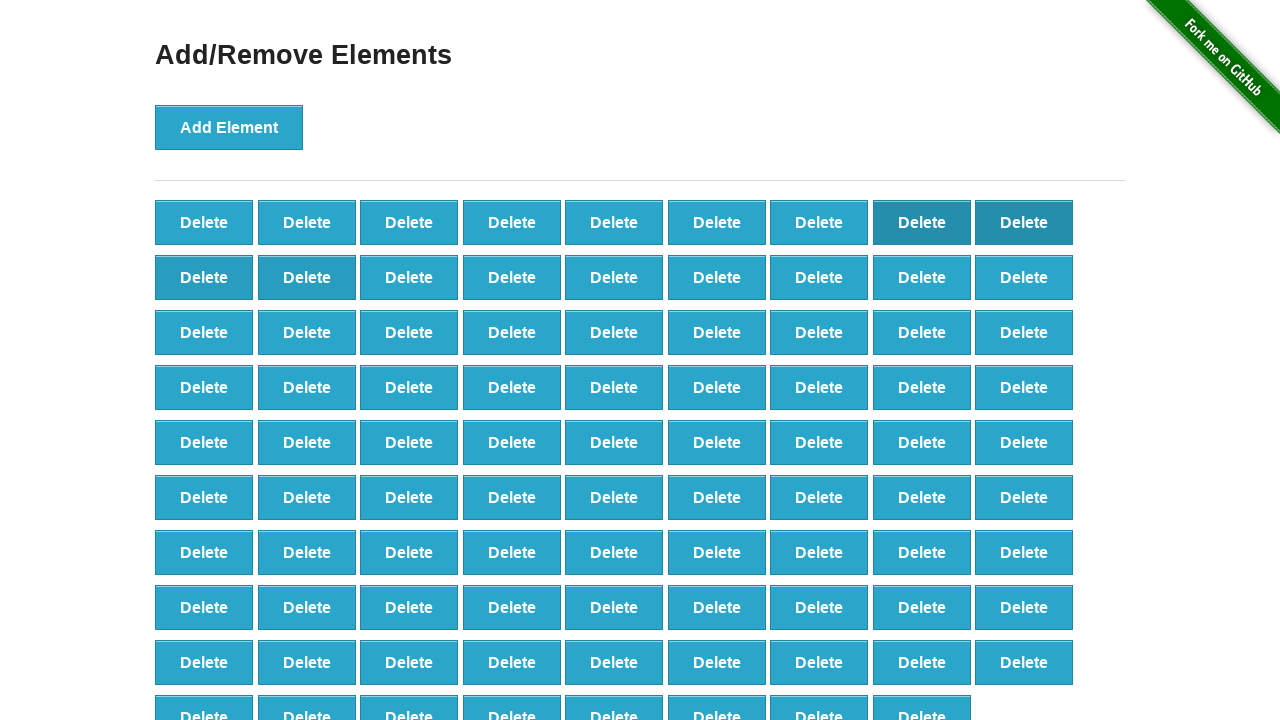

Clicked delete button (iteration 12/40) at (409, 277) on button[onclick='deleteElement()'] >> nth=11
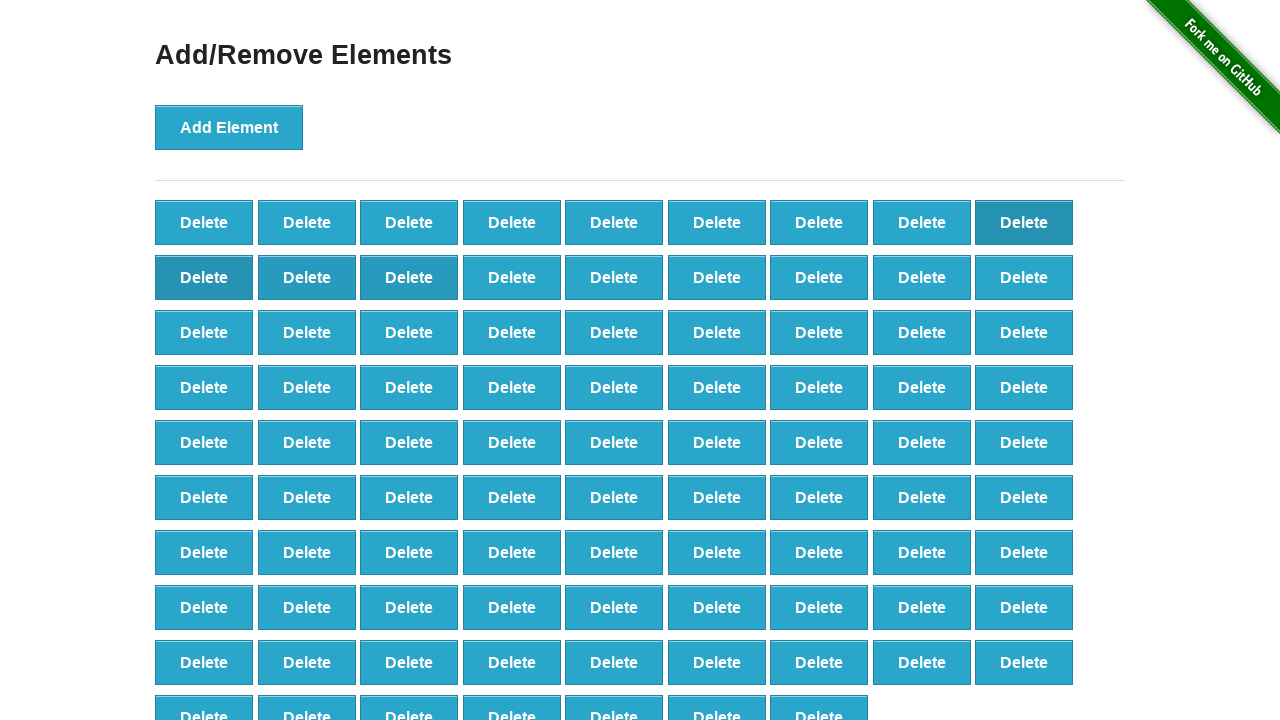

Clicked delete button (iteration 13/40) at (512, 277) on button[onclick='deleteElement()'] >> nth=12
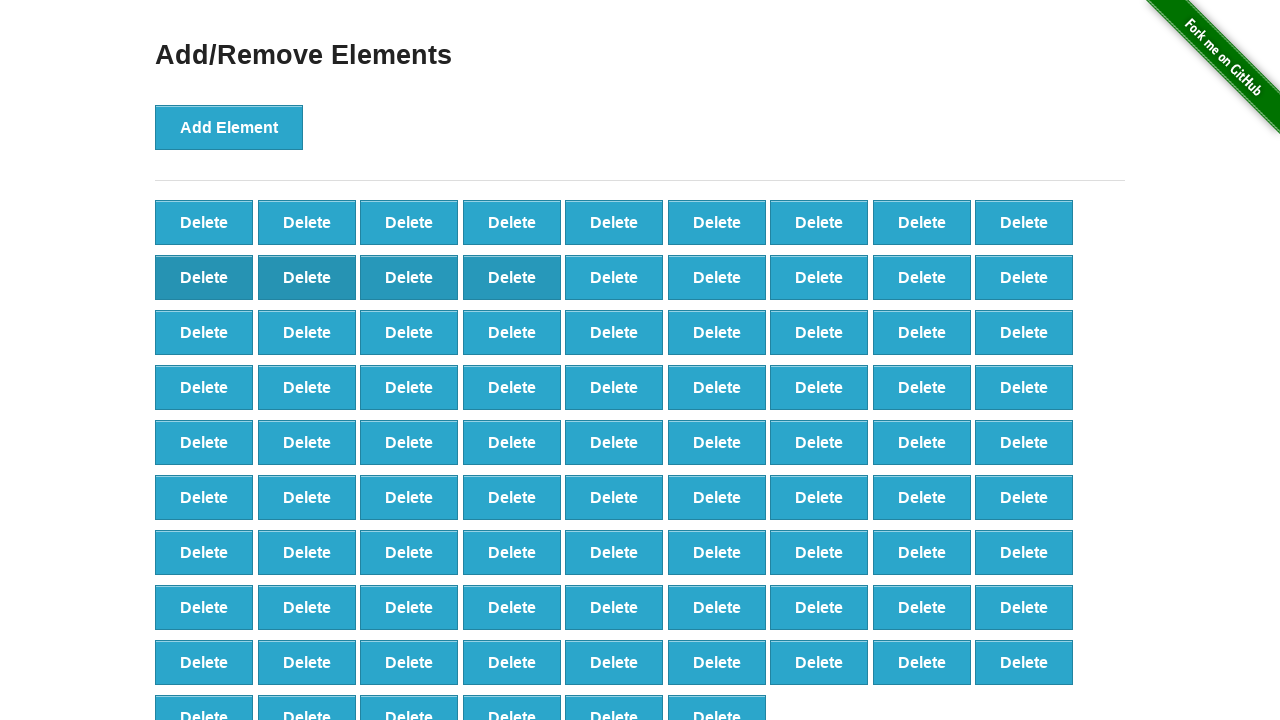

Clicked delete button (iteration 14/40) at (614, 277) on button[onclick='deleteElement()'] >> nth=13
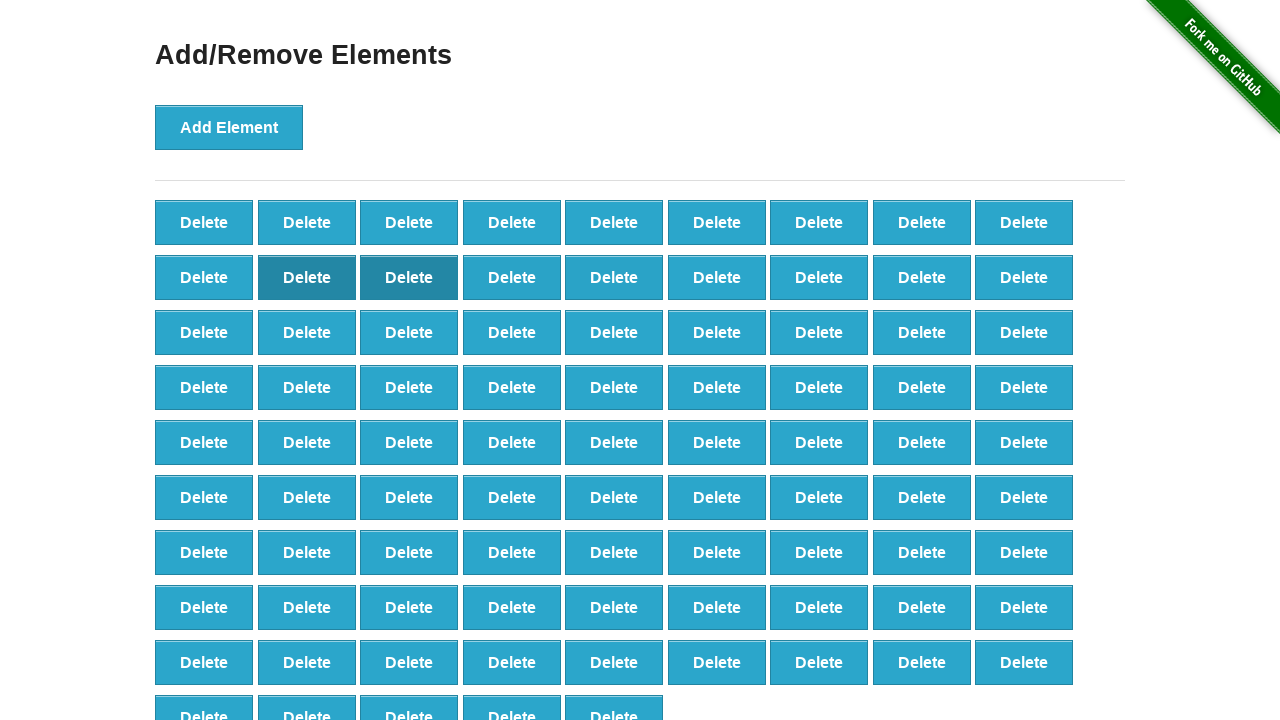

Clicked delete button (iteration 15/40) at (717, 277) on button[onclick='deleteElement()'] >> nth=14
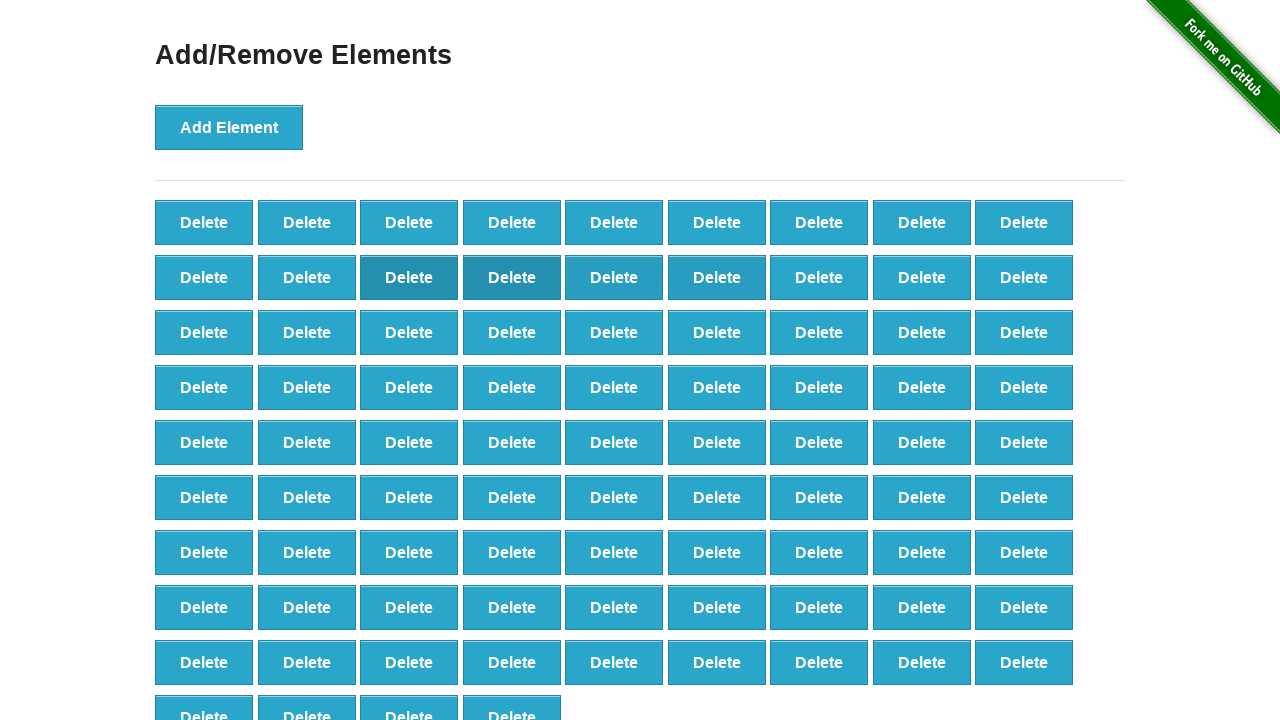

Clicked delete button (iteration 16/40) at (819, 277) on button[onclick='deleteElement()'] >> nth=15
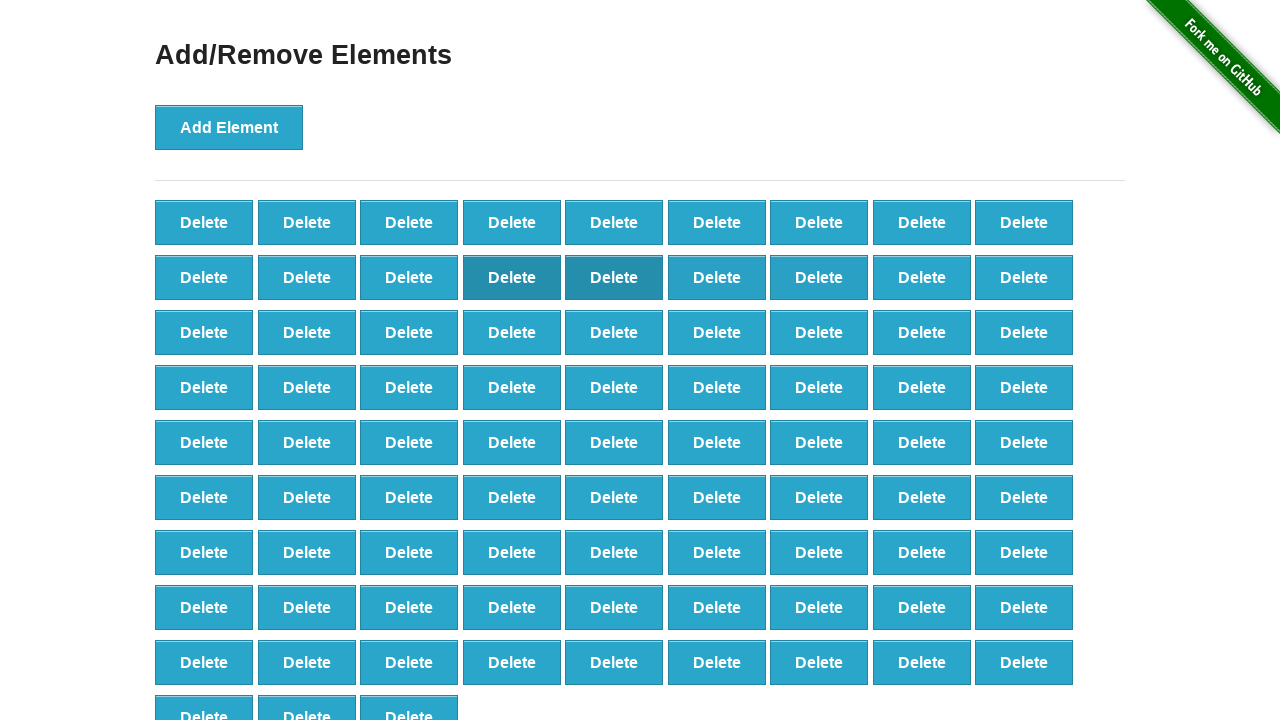

Clicked delete button (iteration 17/40) at (922, 277) on button[onclick='deleteElement()'] >> nth=16
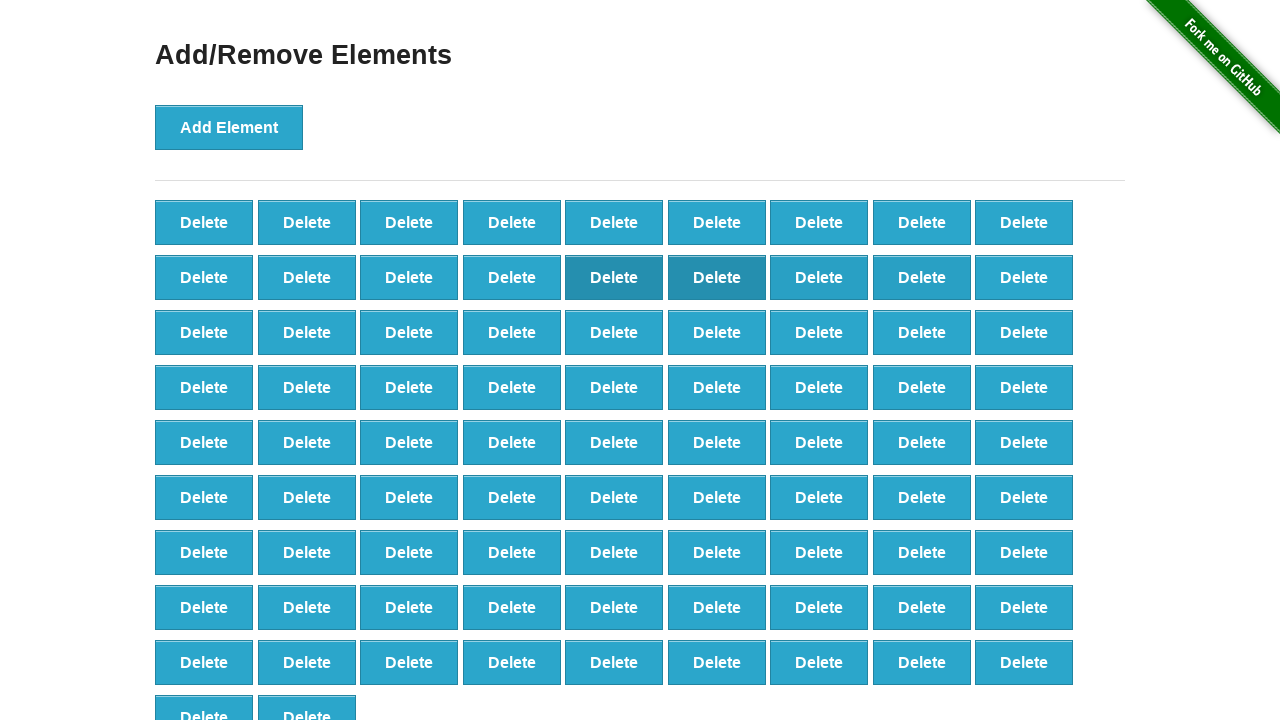

Clicked delete button (iteration 18/40) at (1024, 277) on button[onclick='deleteElement()'] >> nth=17
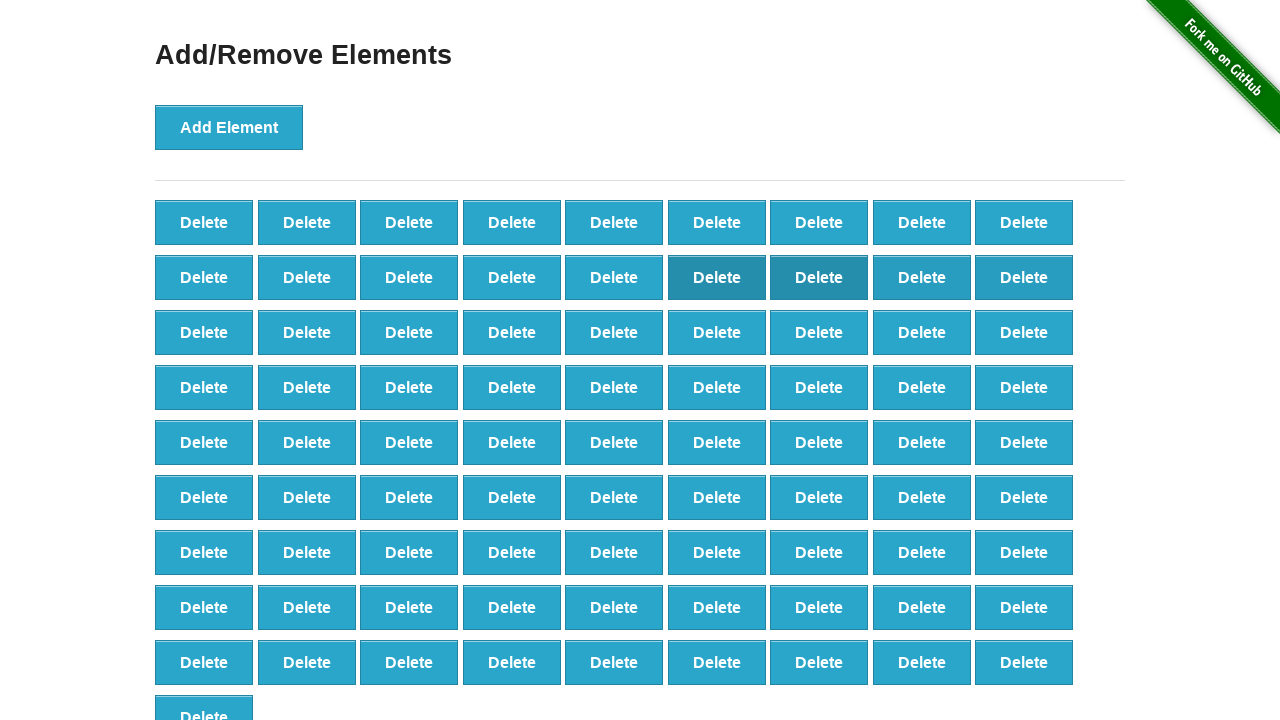

Clicked delete button (iteration 19/40) at (204, 332) on button[onclick='deleteElement()'] >> nth=18
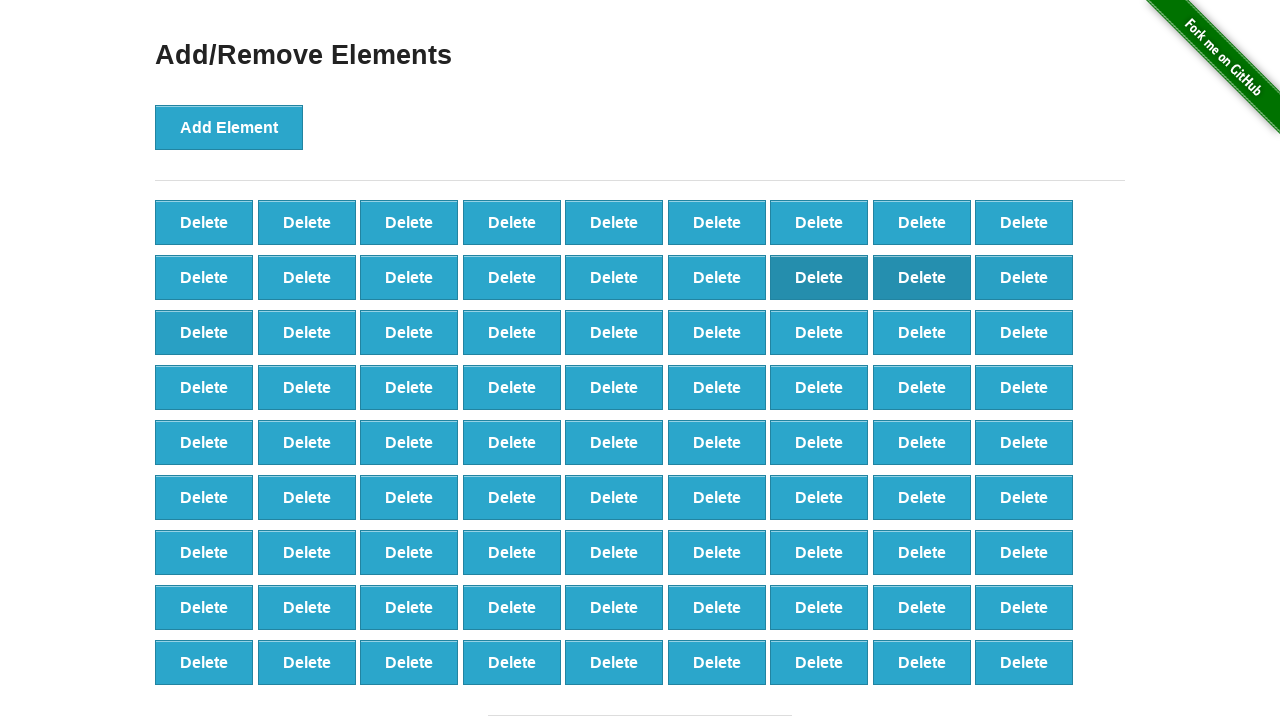

Clicked delete button (iteration 20/40) at (307, 332) on button[onclick='deleteElement()'] >> nth=19
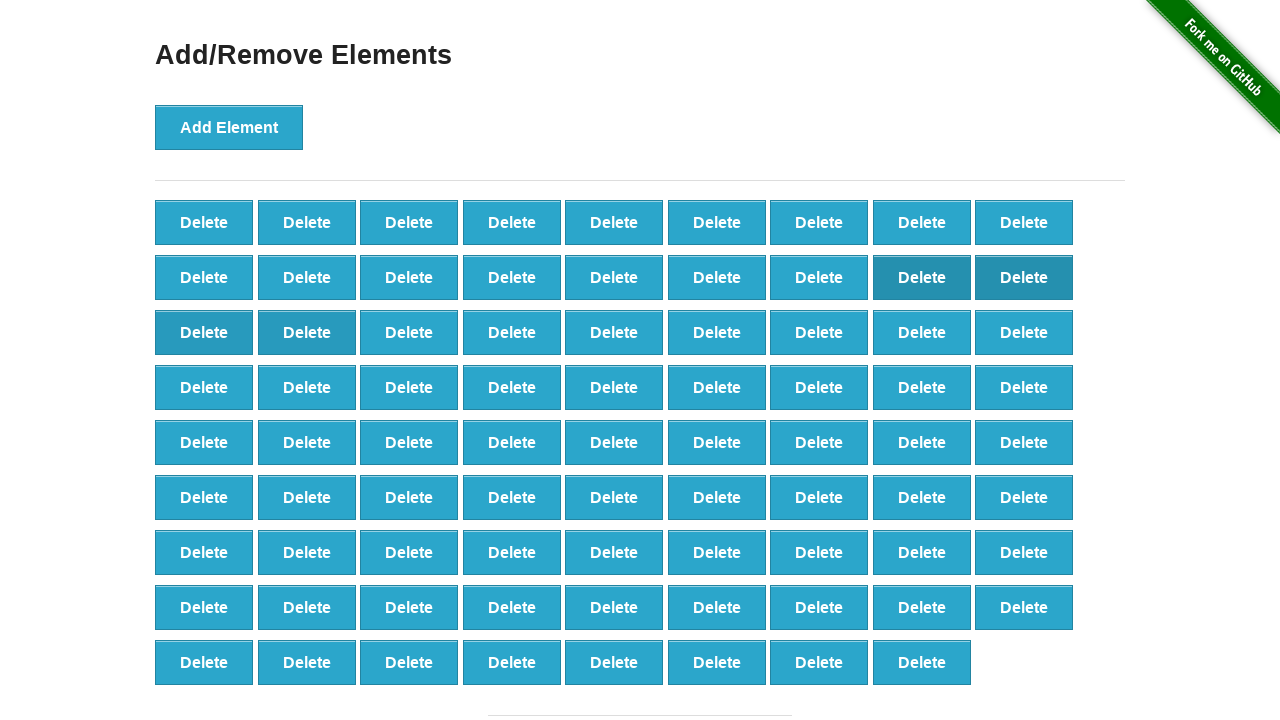

Clicked delete button (iteration 21/40) at (409, 332) on button[onclick='deleteElement()'] >> nth=20
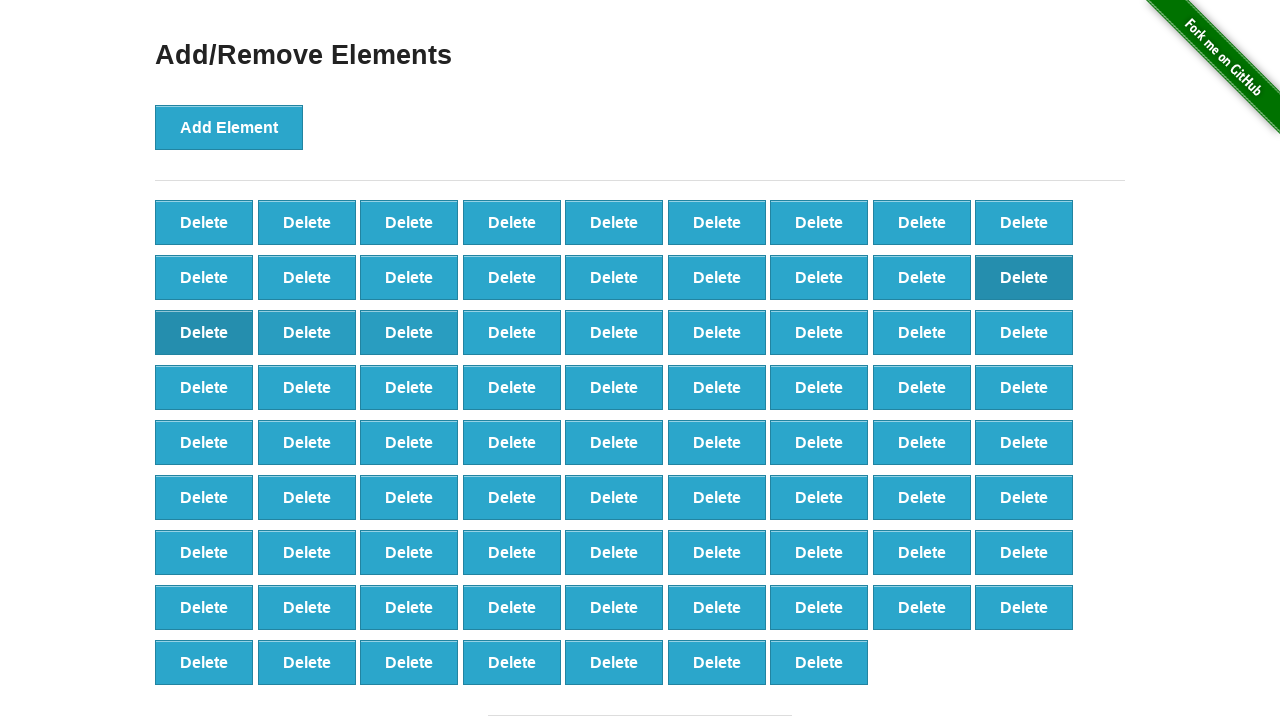

Clicked delete button (iteration 22/40) at (512, 332) on button[onclick='deleteElement()'] >> nth=21
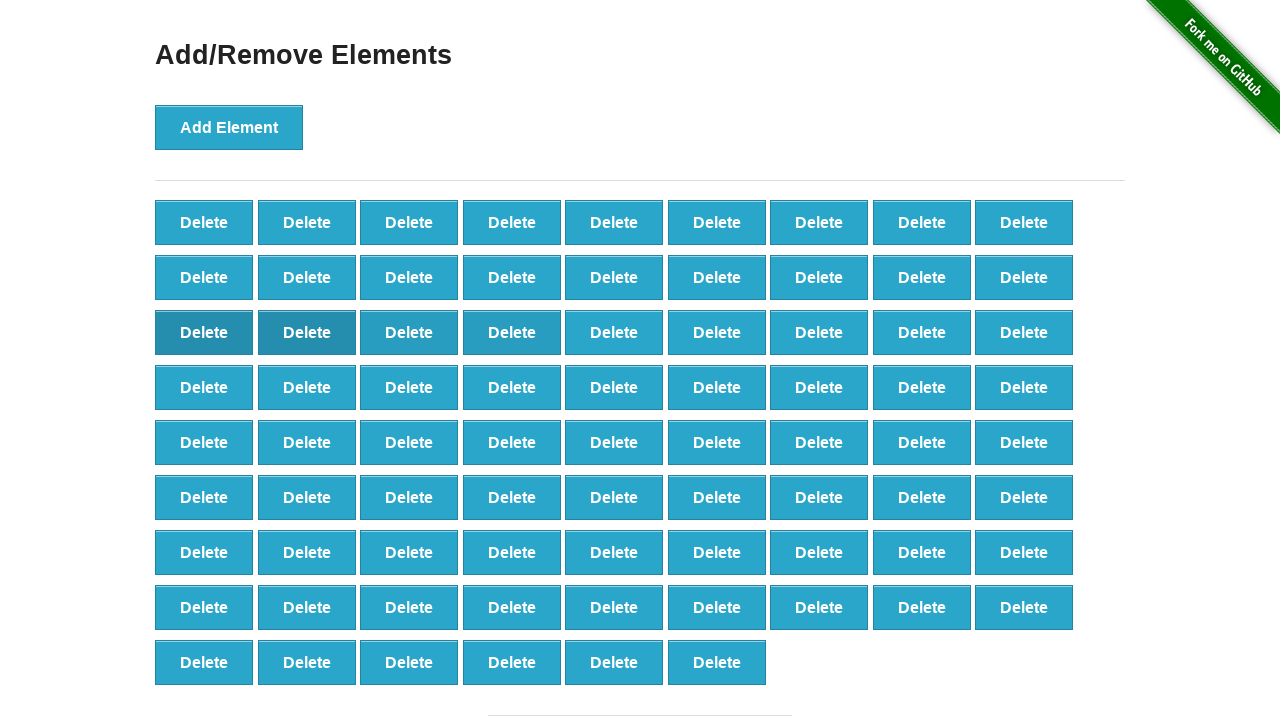

Clicked delete button (iteration 23/40) at (614, 332) on button[onclick='deleteElement()'] >> nth=22
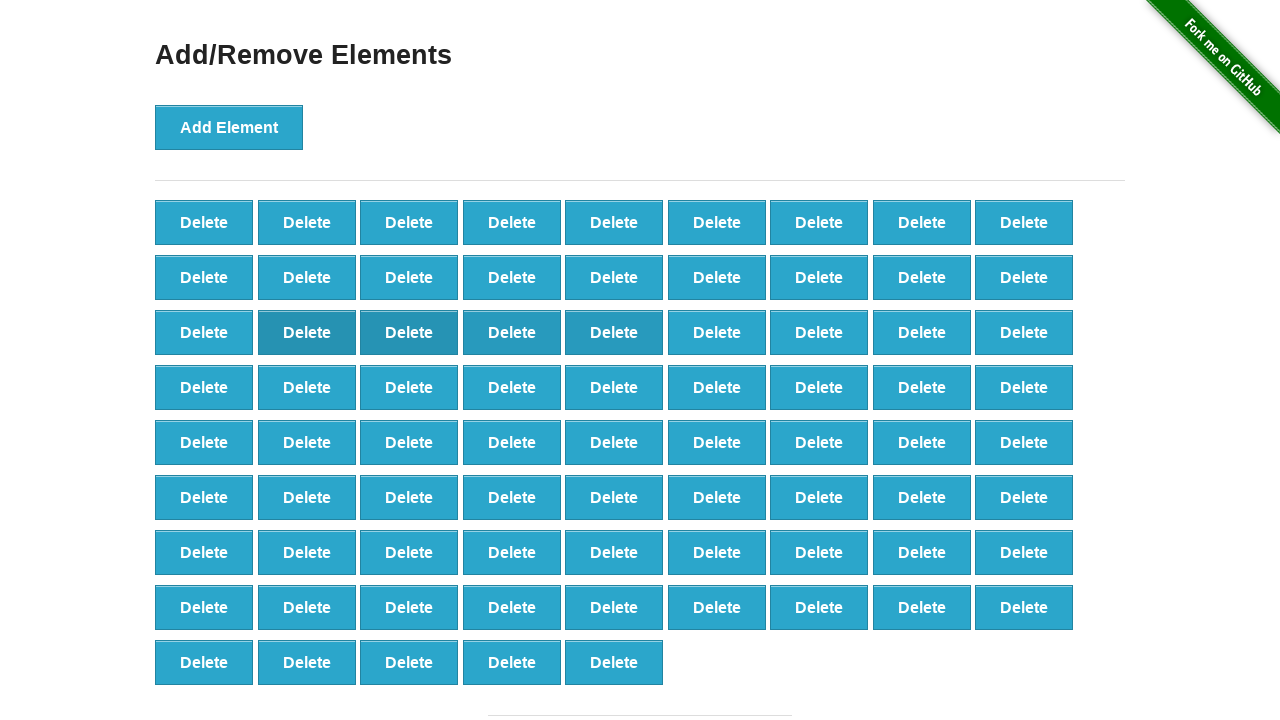

Clicked delete button (iteration 24/40) at (717, 332) on button[onclick='deleteElement()'] >> nth=23
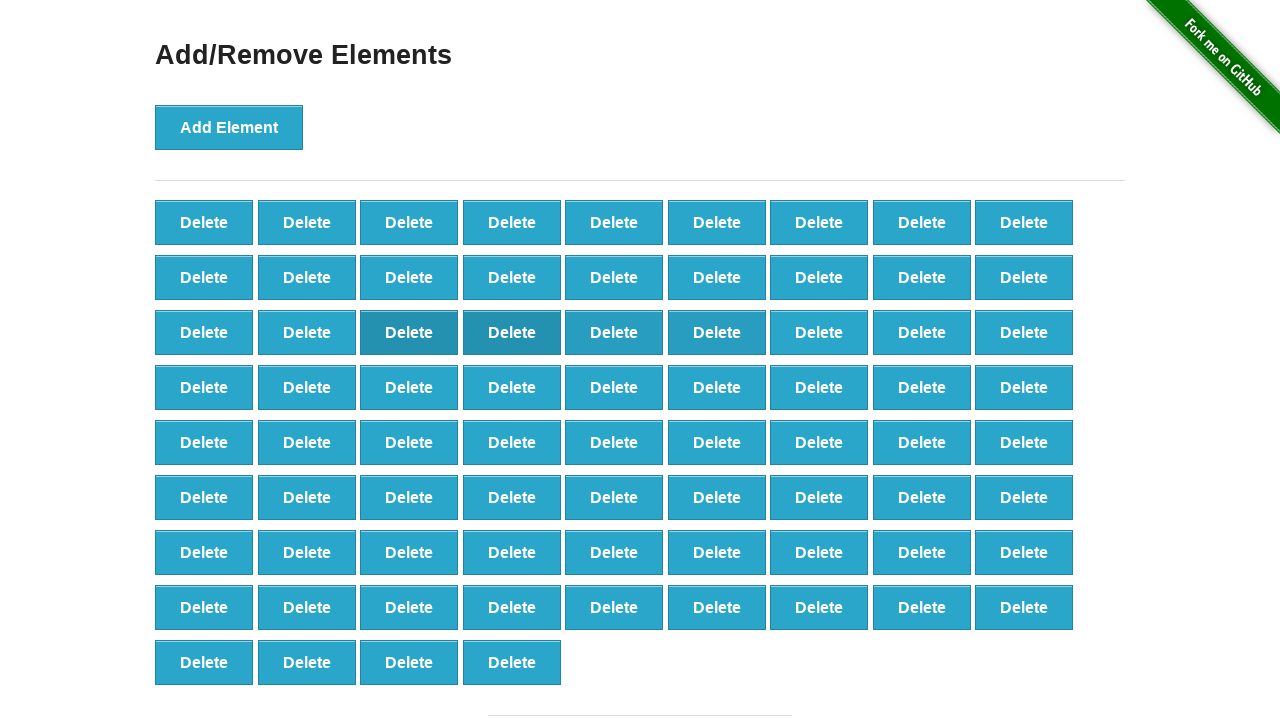

Clicked delete button (iteration 25/40) at (819, 332) on button[onclick='deleteElement()'] >> nth=24
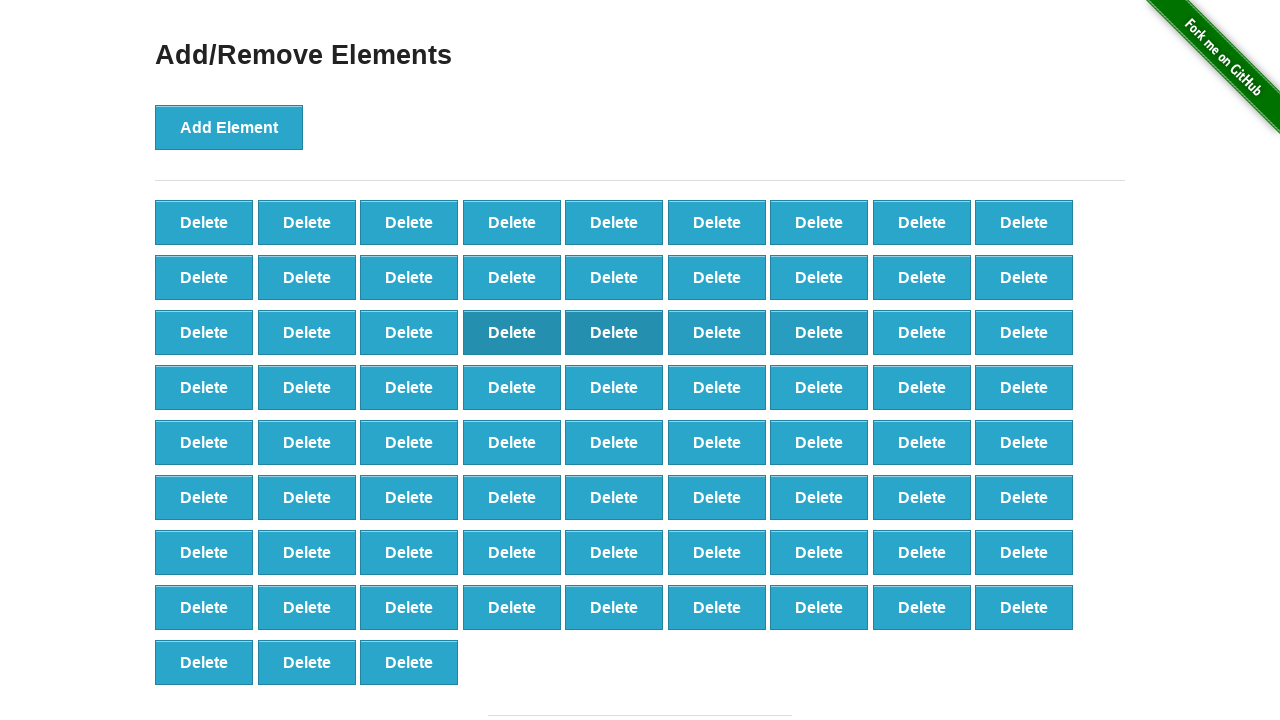

Clicked delete button (iteration 26/40) at (922, 332) on button[onclick='deleteElement()'] >> nth=25
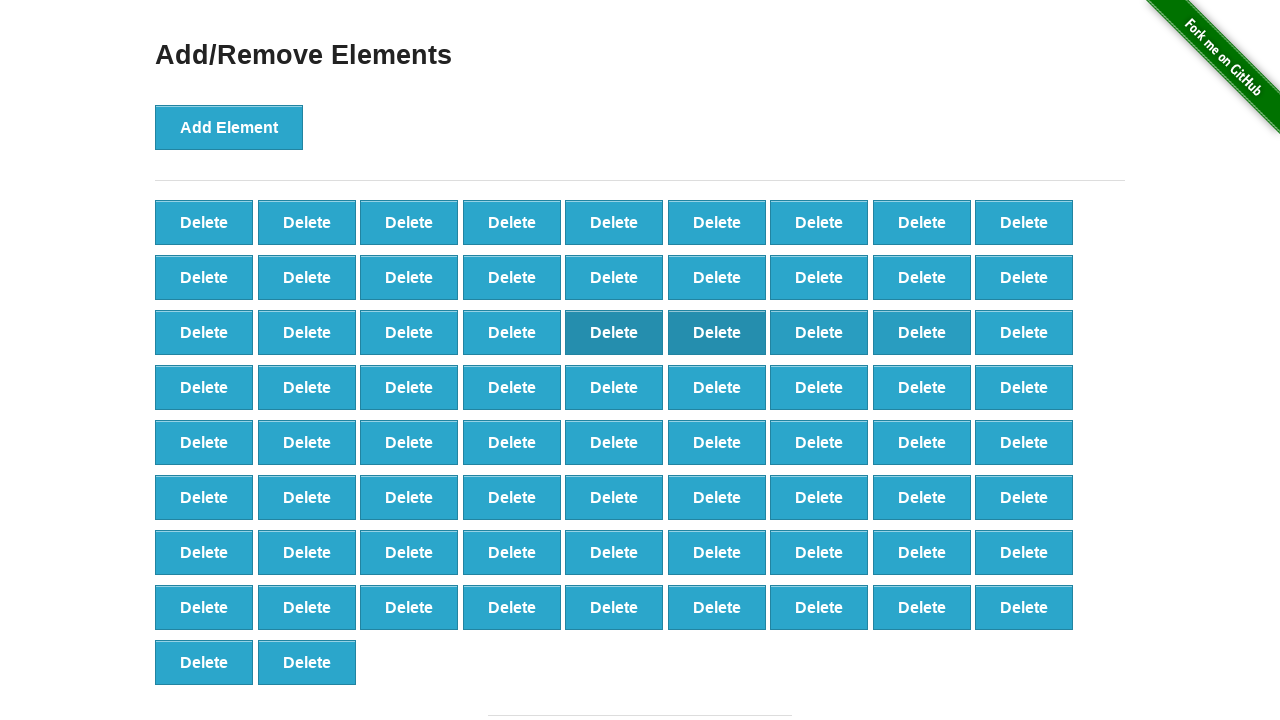

Clicked delete button (iteration 27/40) at (1024, 332) on button[onclick='deleteElement()'] >> nth=26
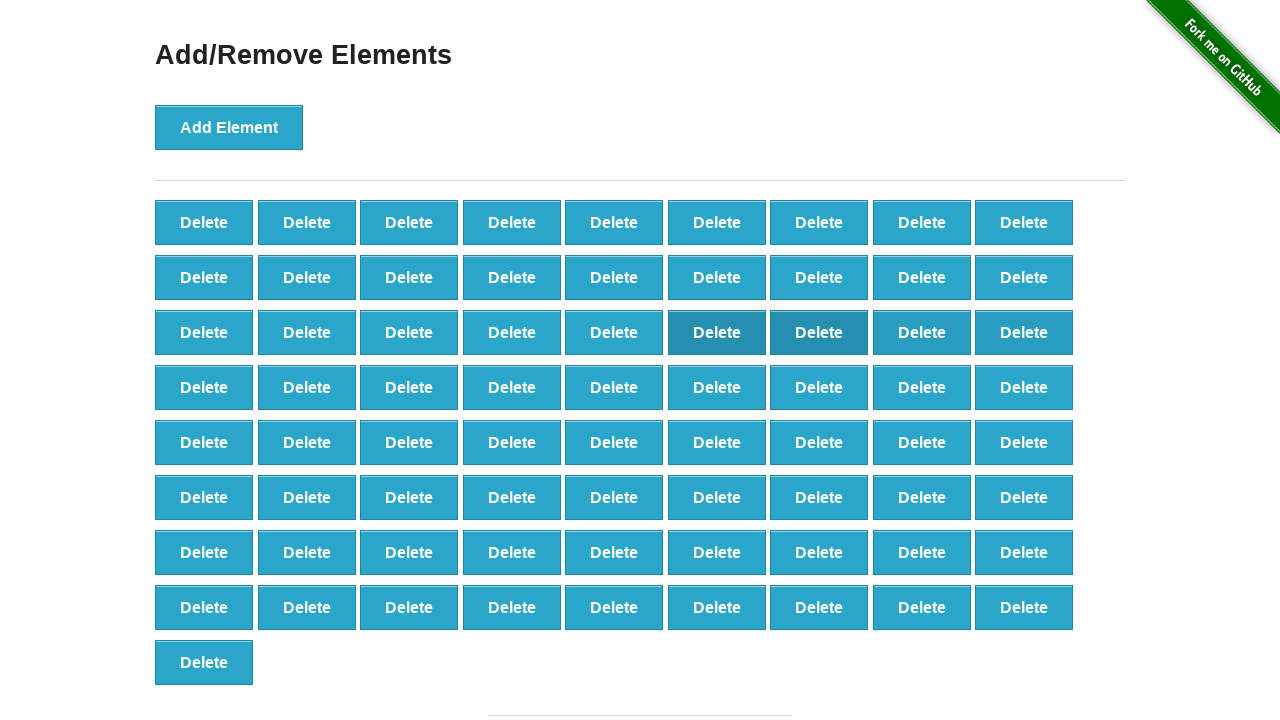

Clicked delete button (iteration 28/40) at (204, 387) on button[onclick='deleteElement()'] >> nth=27
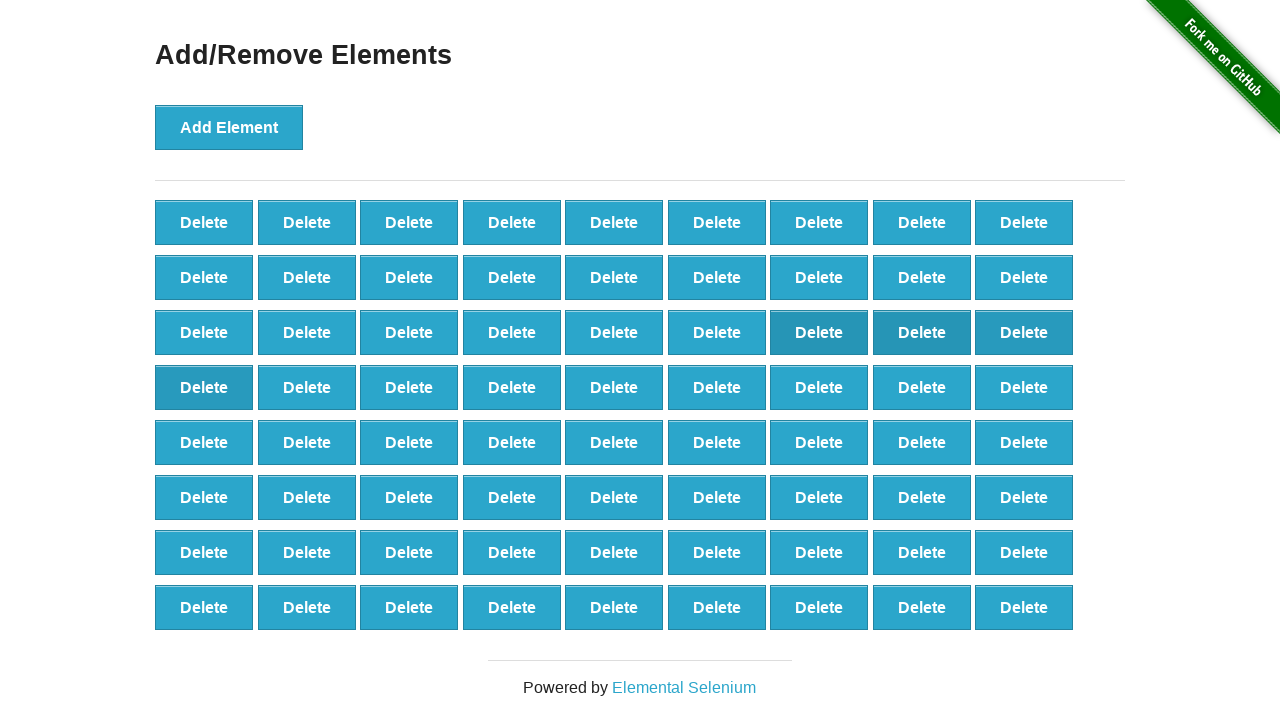

Clicked delete button (iteration 29/40) at (307, 387) on button[onclick='deleteElement()'] >> nth=28
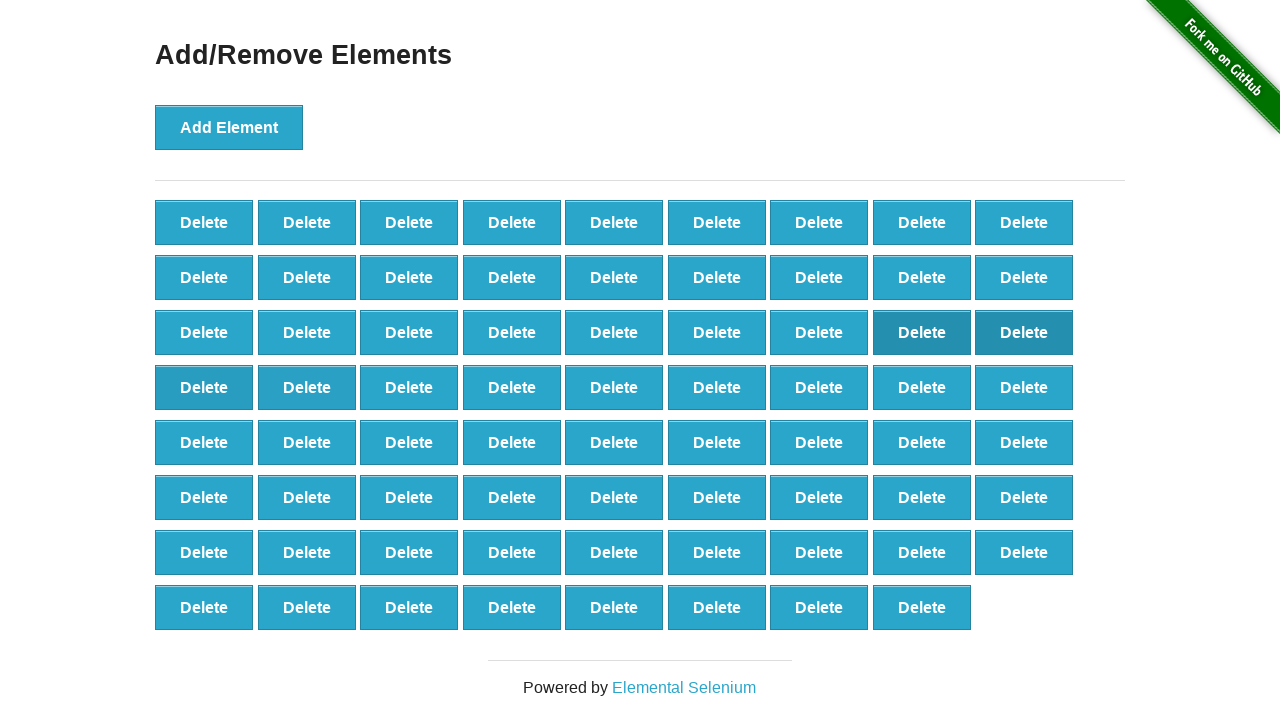

Clicked delete button (iteration 30/40) at (409, 387) on button[onclick='deleteElement()'] >> nth=29
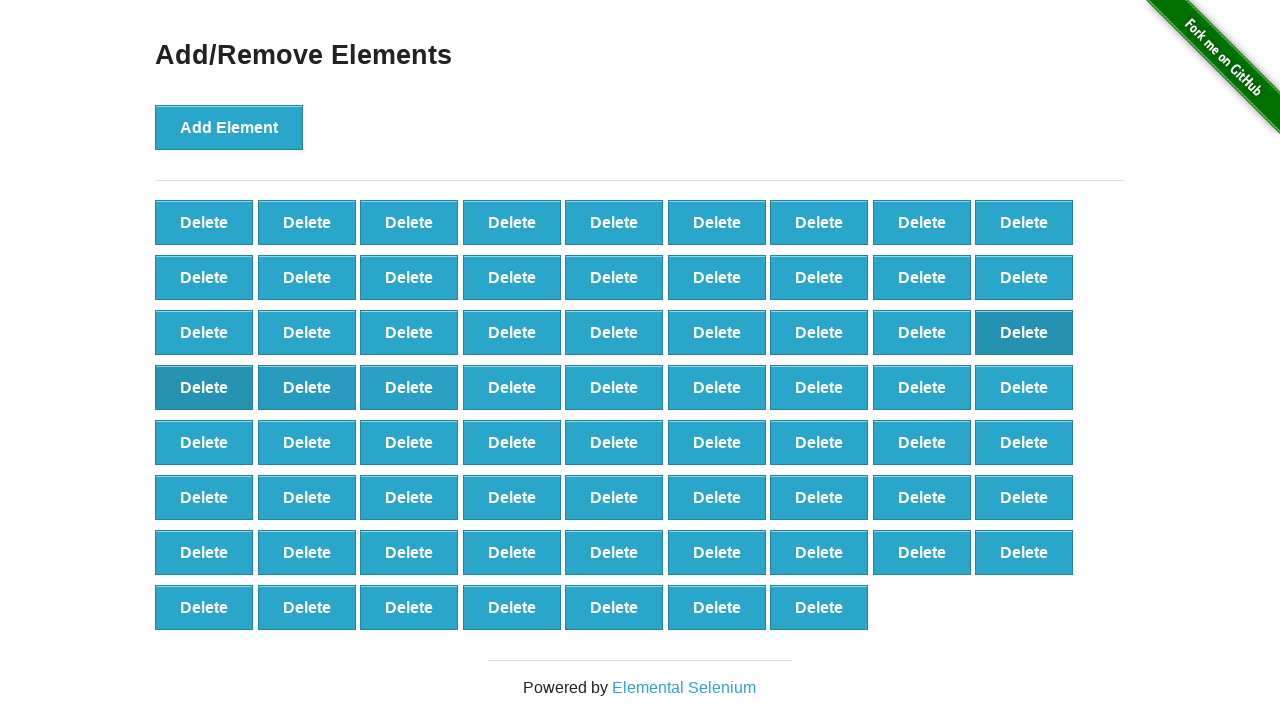

Clicked delete button (iteration 31/40) at (512, 387) on button[onclick='deleteElement()'] >> nth=30
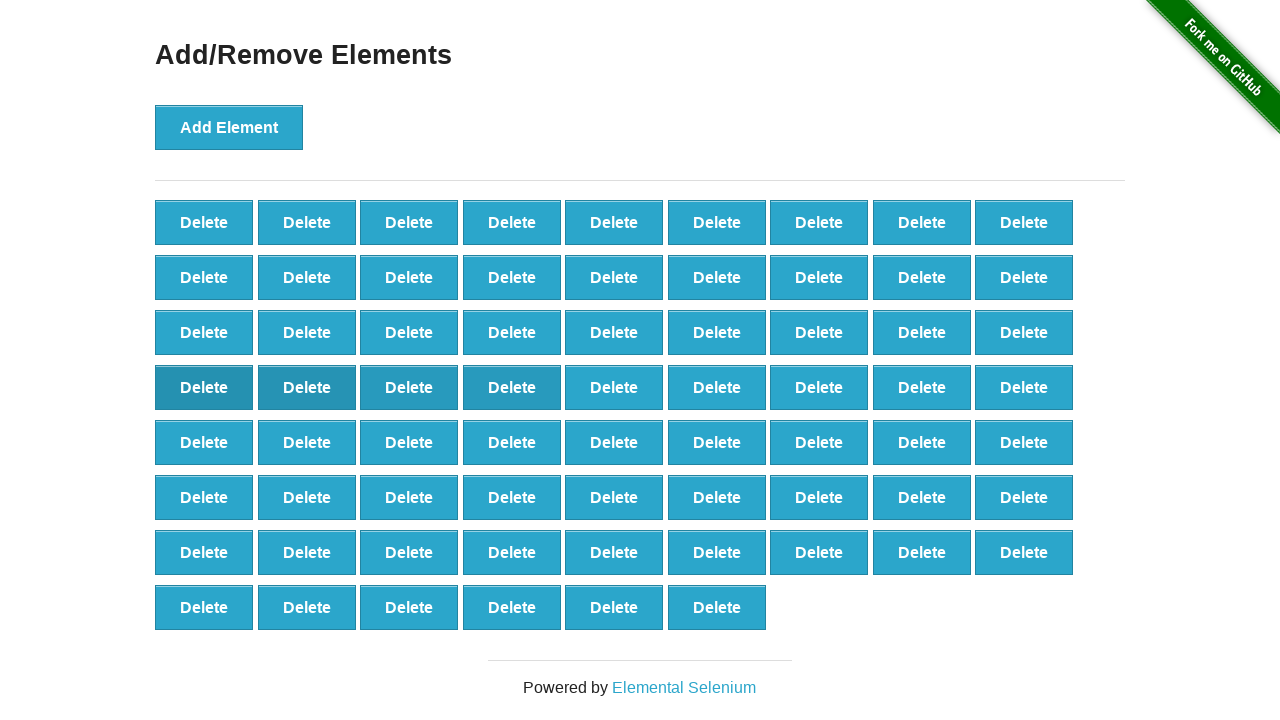

Clicked delete button (iteration 32/40) at (614, 387) on button[onclick='deleteElement()'] >> nth=31
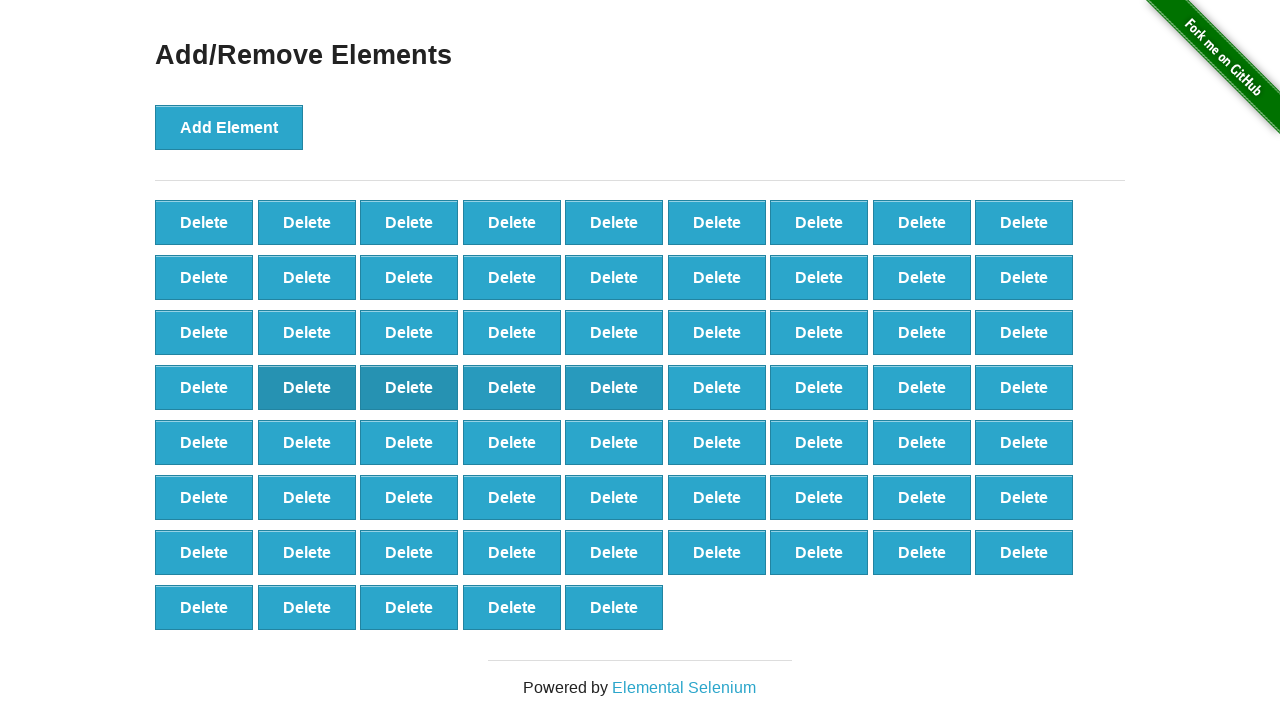

Clicked delete button (iteration 33/40) at (717, 387) on button[onclick='deleteElement()'] >> nth=32
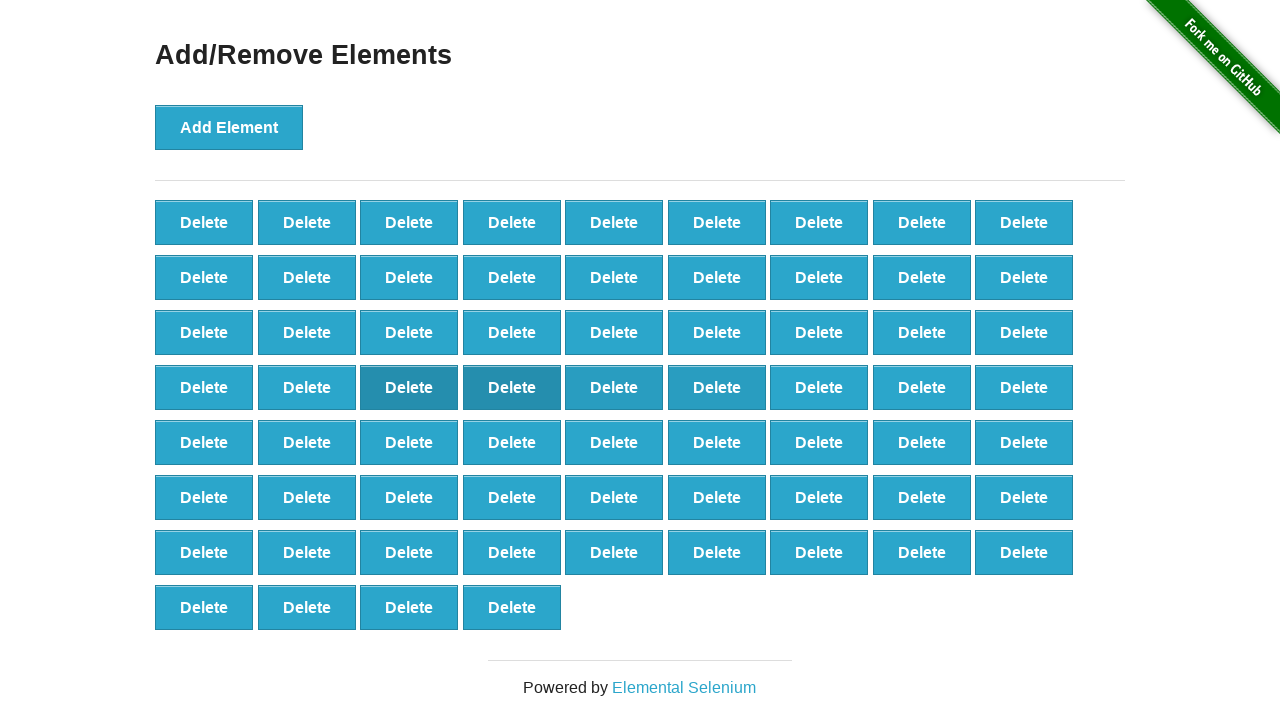

Clicked delete button (iteration 34/40) at (819, 387) on button[onclick='deleteElement()'] >> nth=33
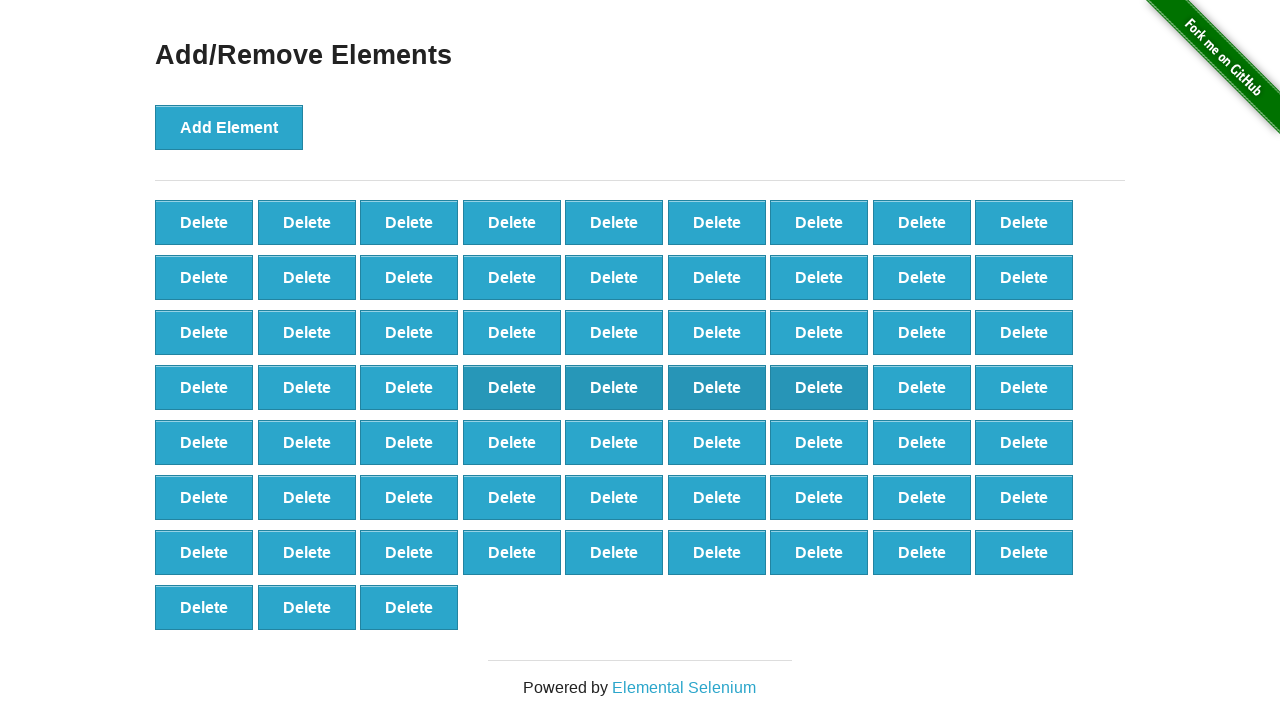

Clicked delete button (iteration 35/40) at (922, 387) on button[onclick='deleteElement()'] >> nth=34
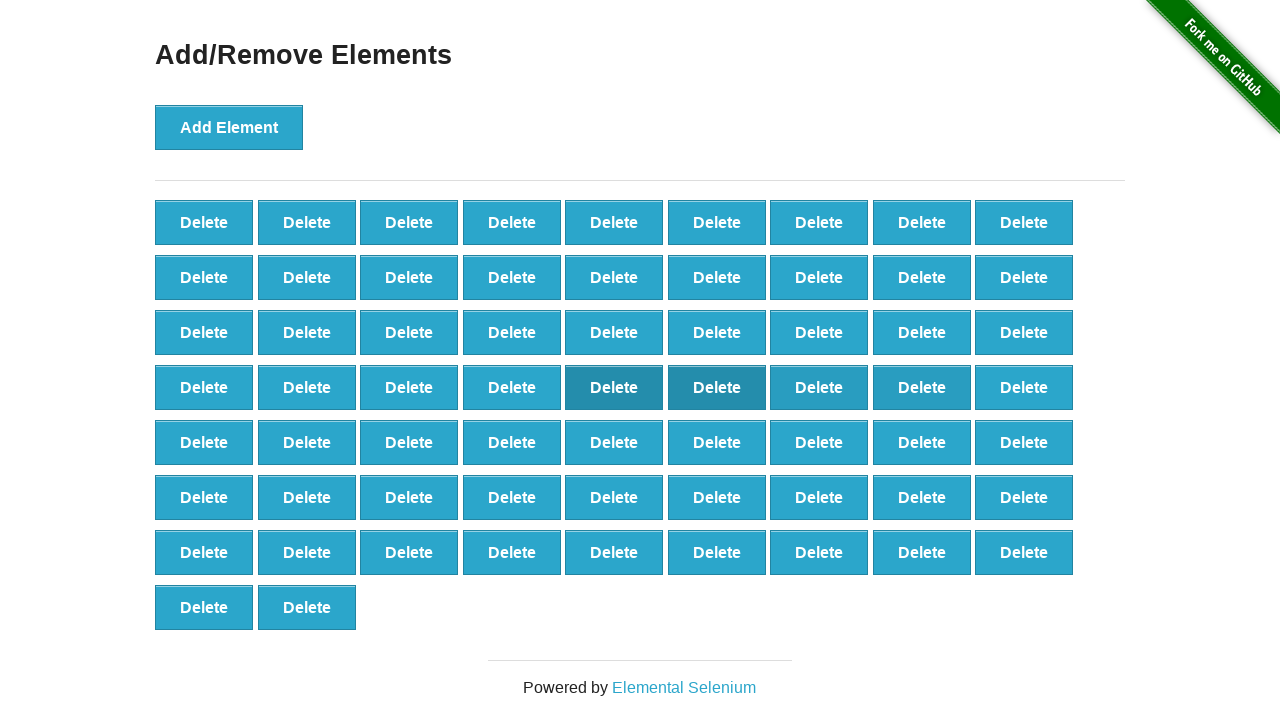

Clicked delete button (iteration 36/40) at (1024, 387) on button[onclick='deleteElement()'] >> nth=35
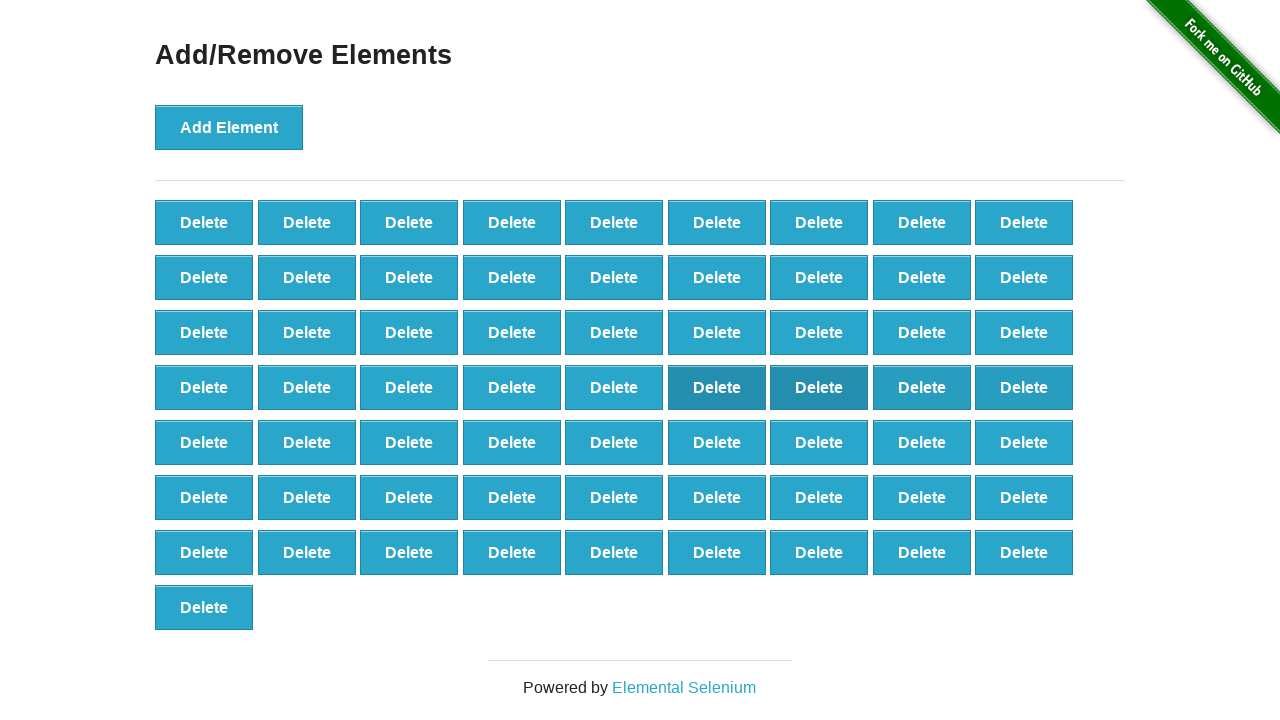

Clicked delete button (iteration 37/40) at (204, 442) on button[onclick='deleteElement()'] >> nth=36
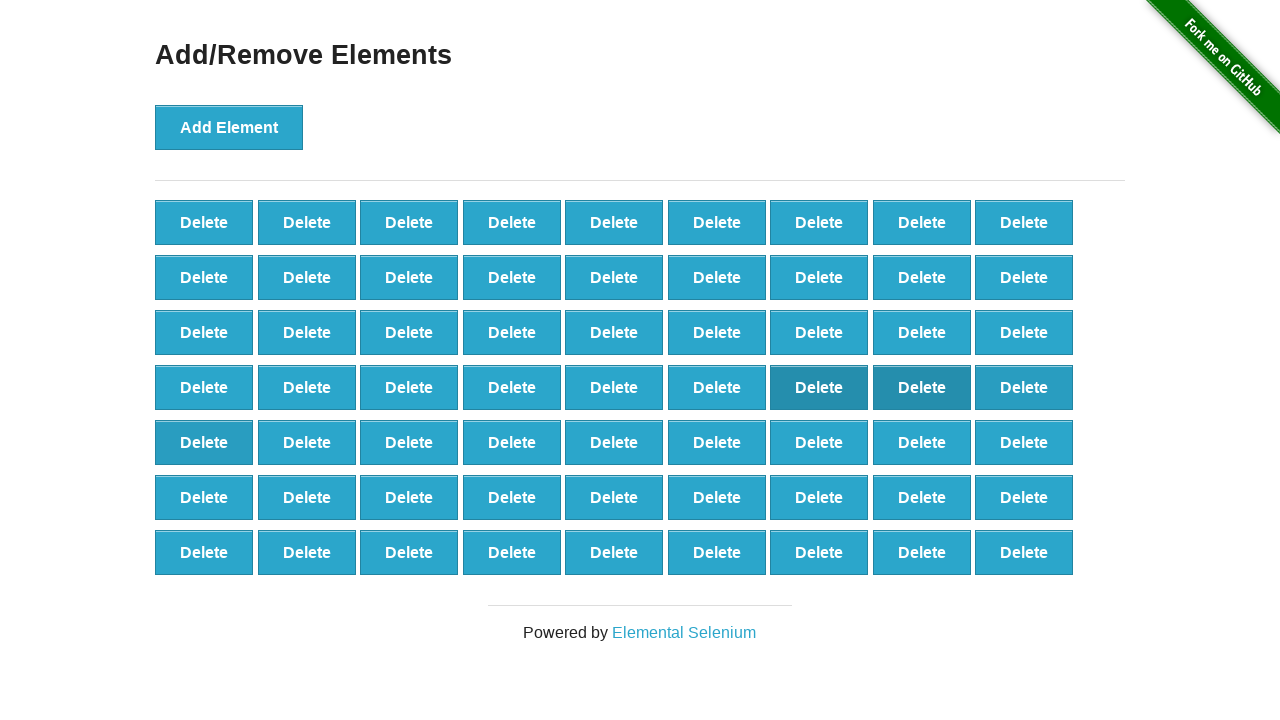

Clicked delete button (iteration 38/40) at (307, 442) on button[onclick='deleteElement()'] >> nth=37
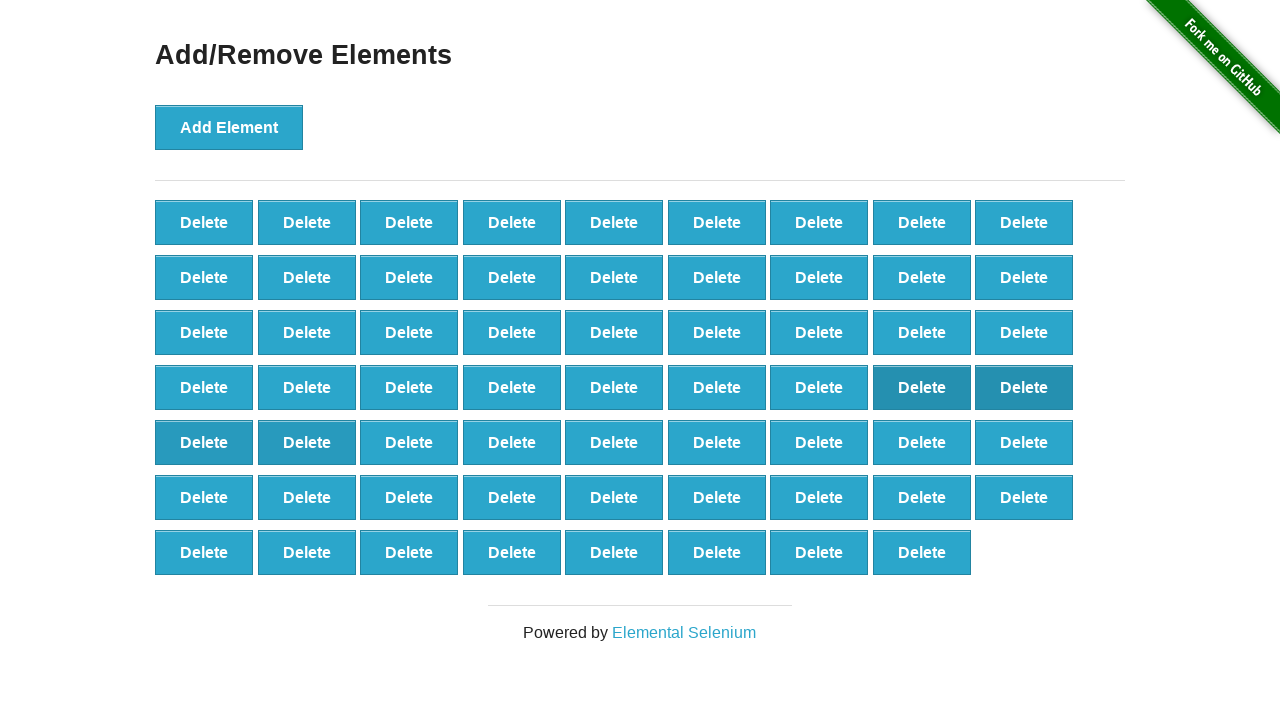

Clicked delete button (iteration 39/40) at (409, 442) on button[onclick='deleteElement()'] >> nth=38
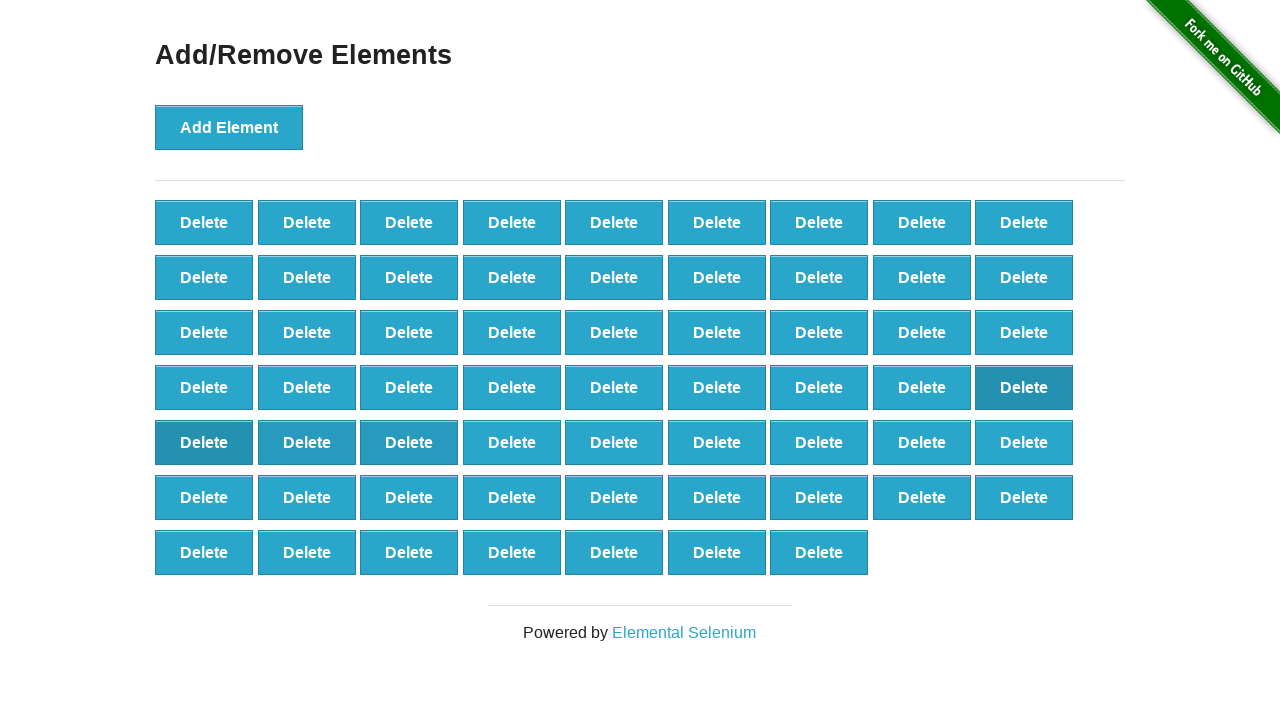

Clicked delete button (iteration 40/40) at (512, 442) on button[onclick='deleteElement()'] >> nth=39
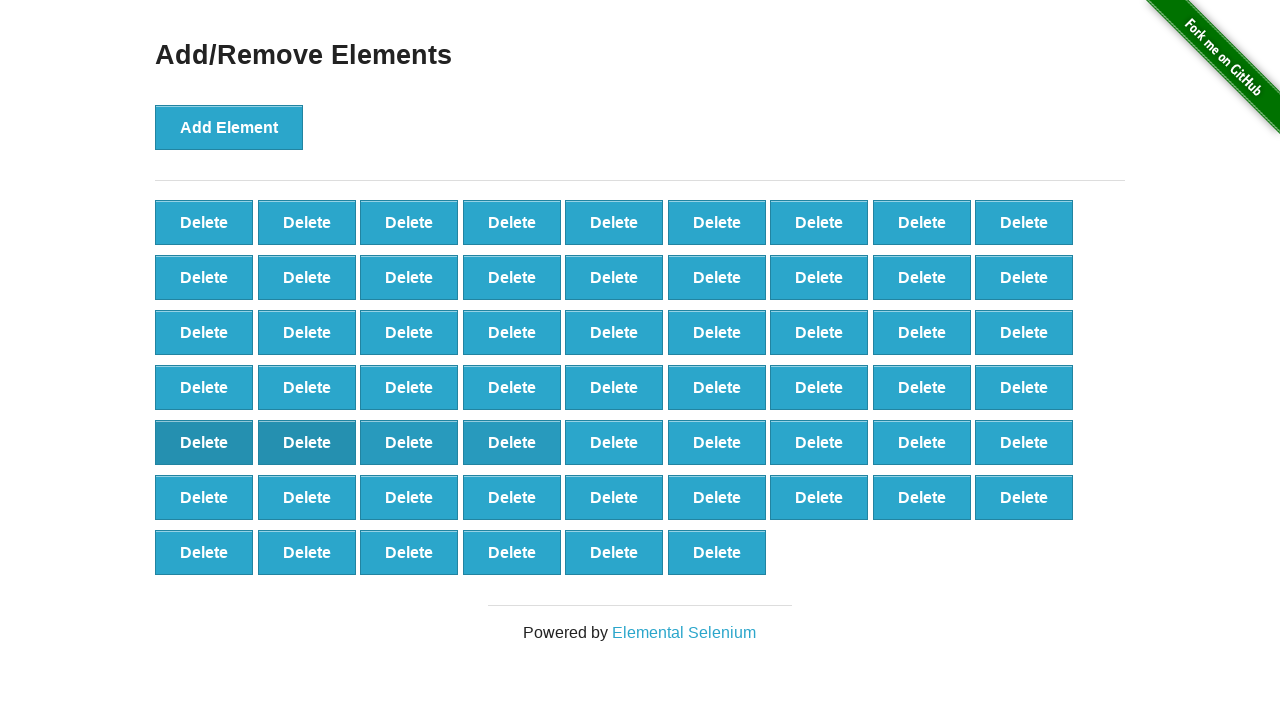

Counted remaining delete buttons: 60
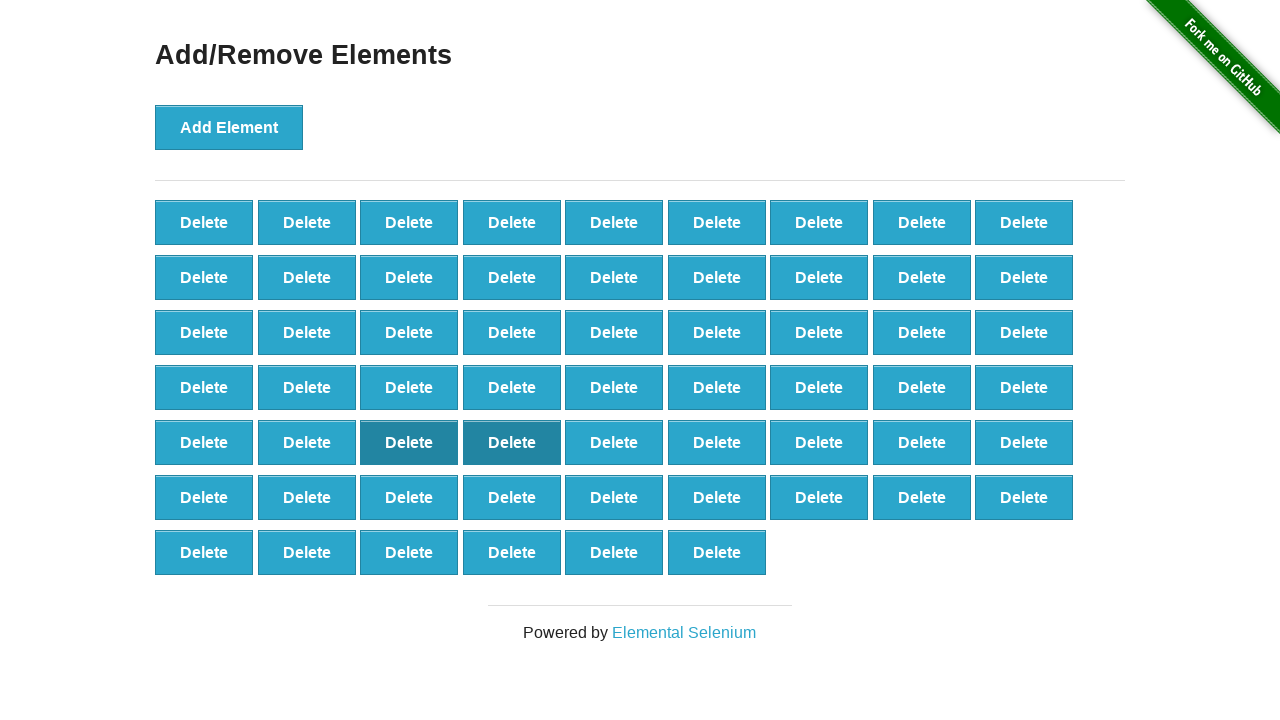

Assertion passed: 60 buttons remaining equals expected 60
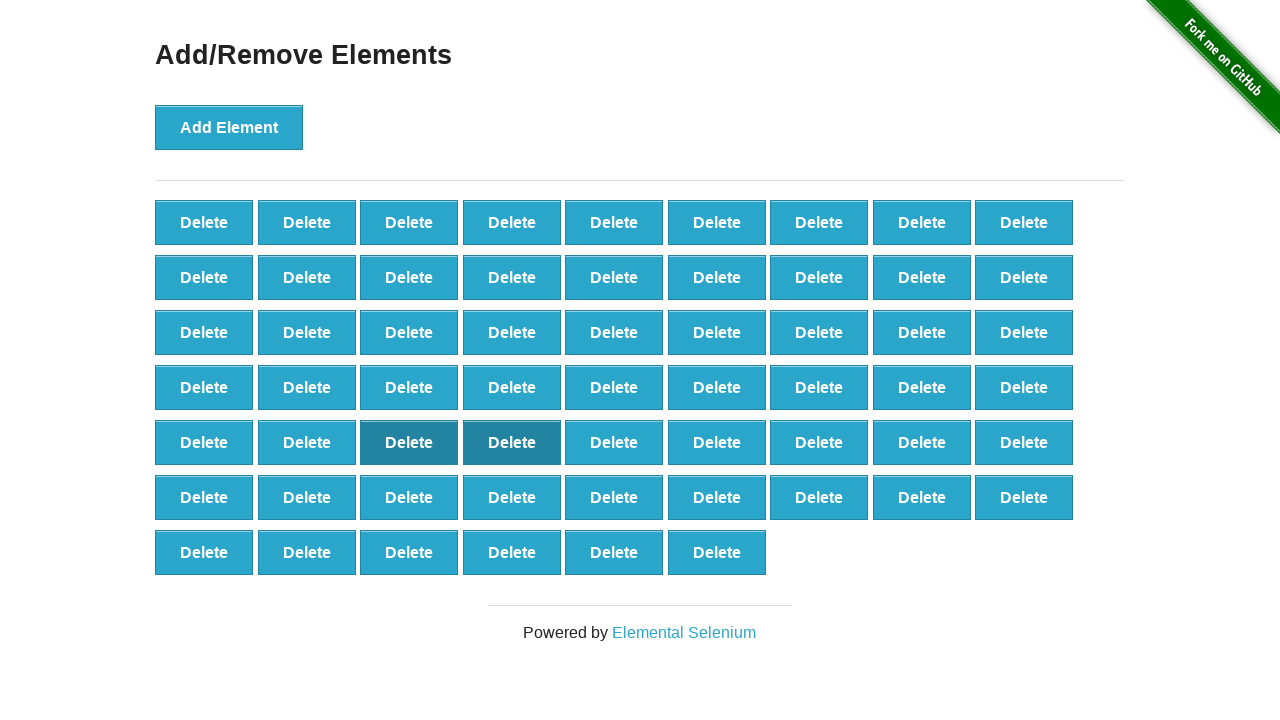

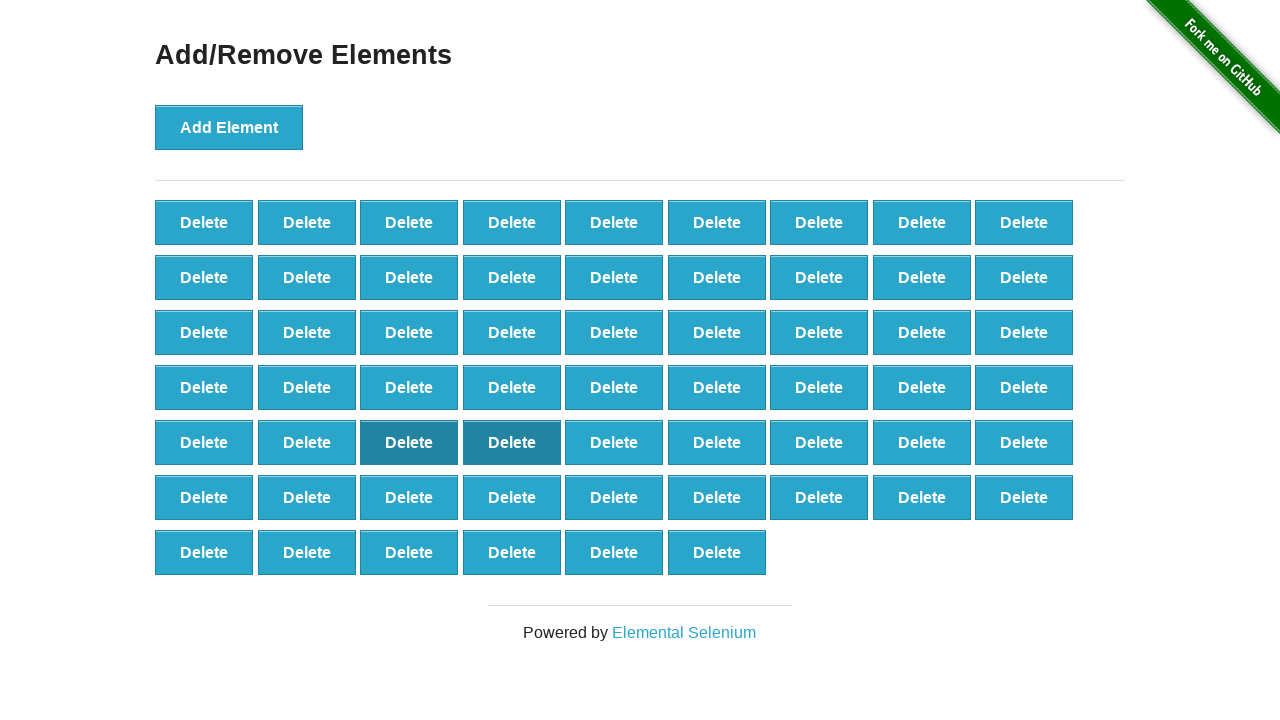